Tests dynamic element creation and deletion by adding 100 elements and then removing 20 of them, verifying that 80 elements remain

Starting URL: http://the-internet.herokuapp.com/add_remove_elements/

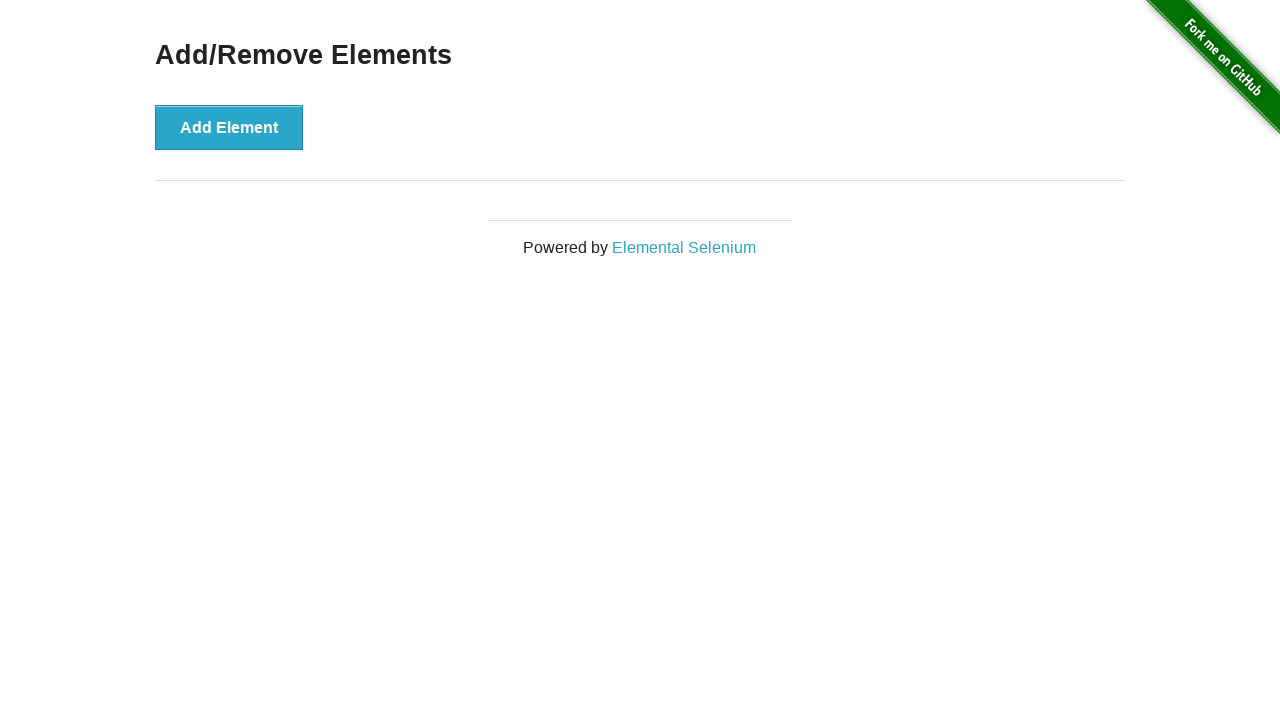

Navigated to Add/Remove Elements page
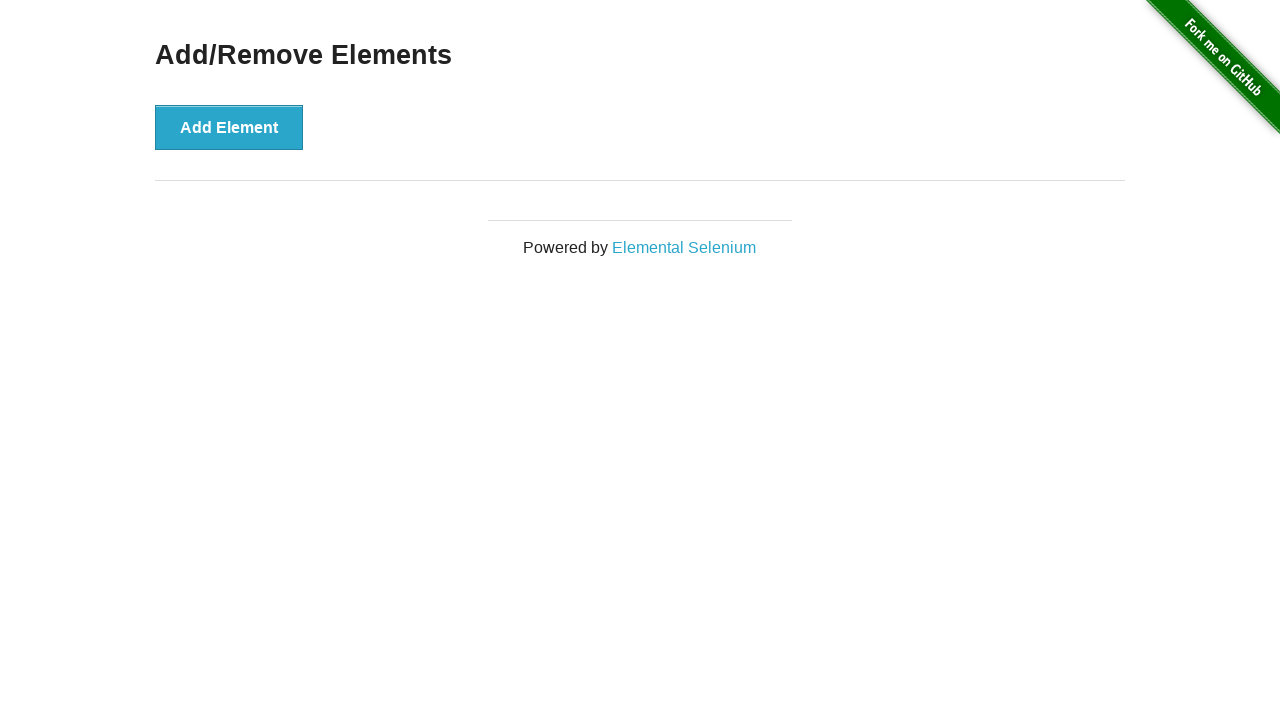

Clicked Add Element button (iteration 1/100) at (229, 127) on button[onclick='addElement()']
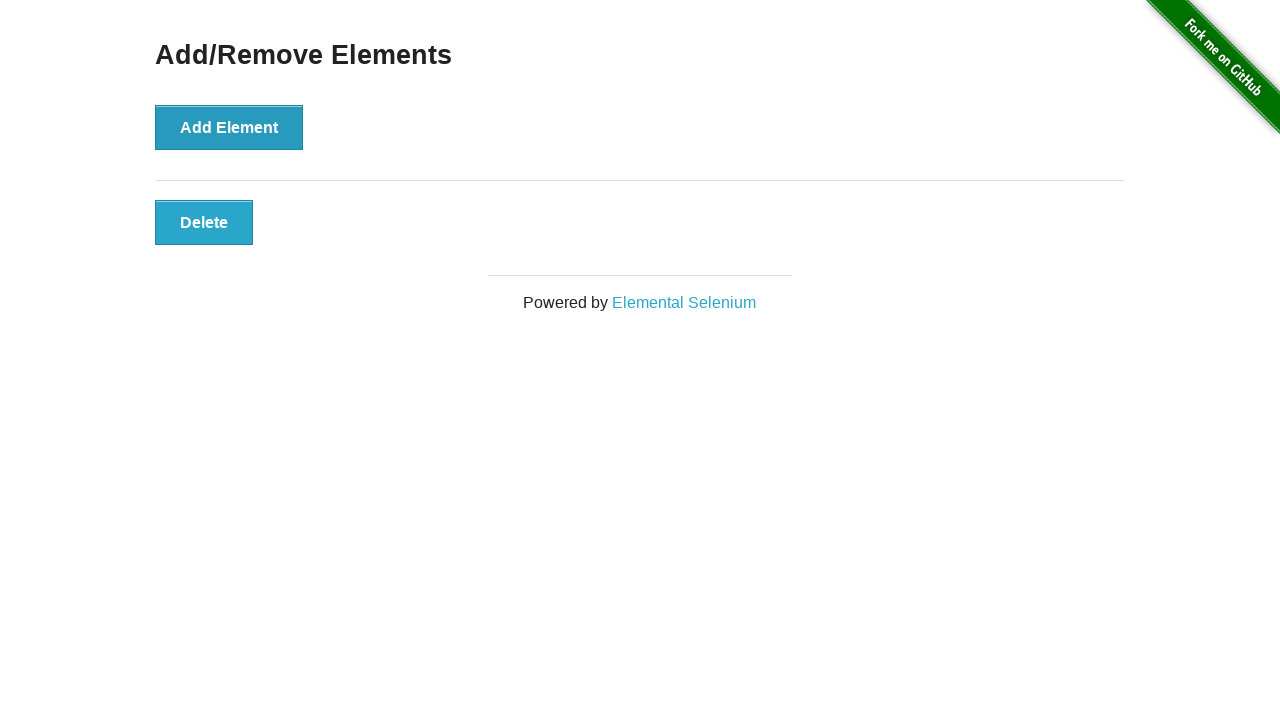

Clicked Add Element button (iteration 2/100) at (229, 127) on button[onclick='addElement()']
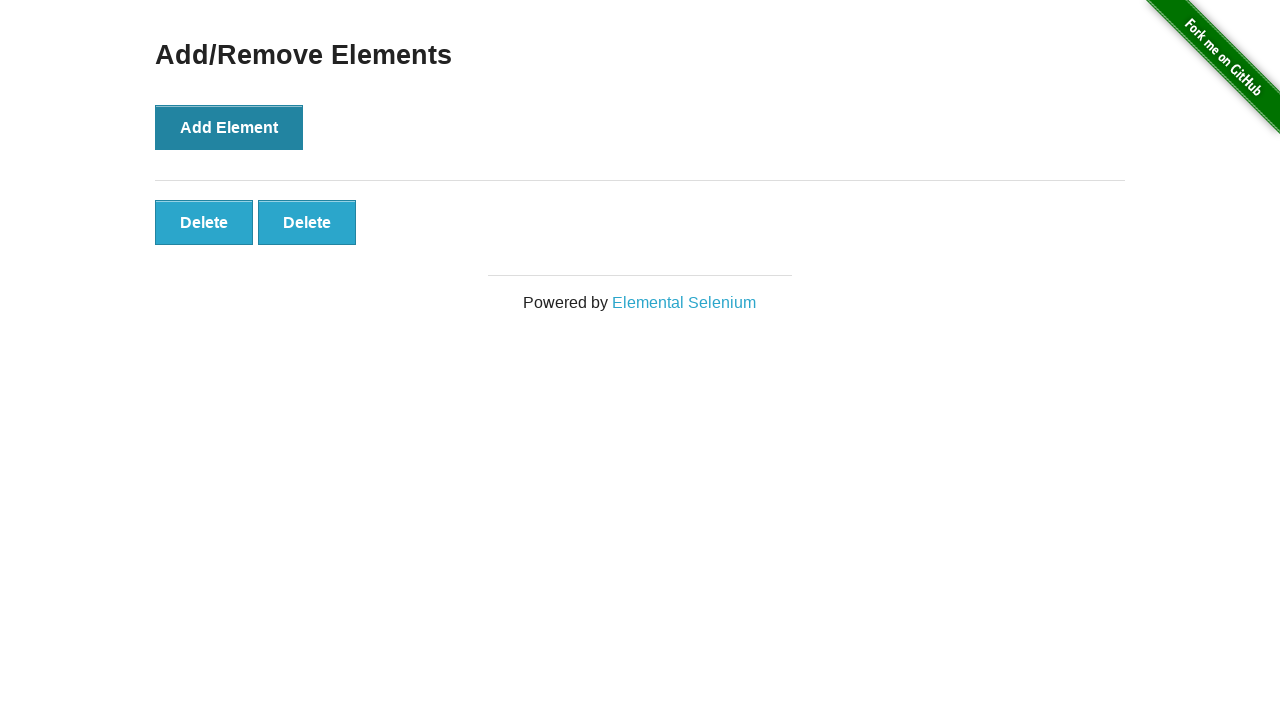

Clicked Add Element button (iteration 3/100) at (229, 127) on button[onclick='addElement()']
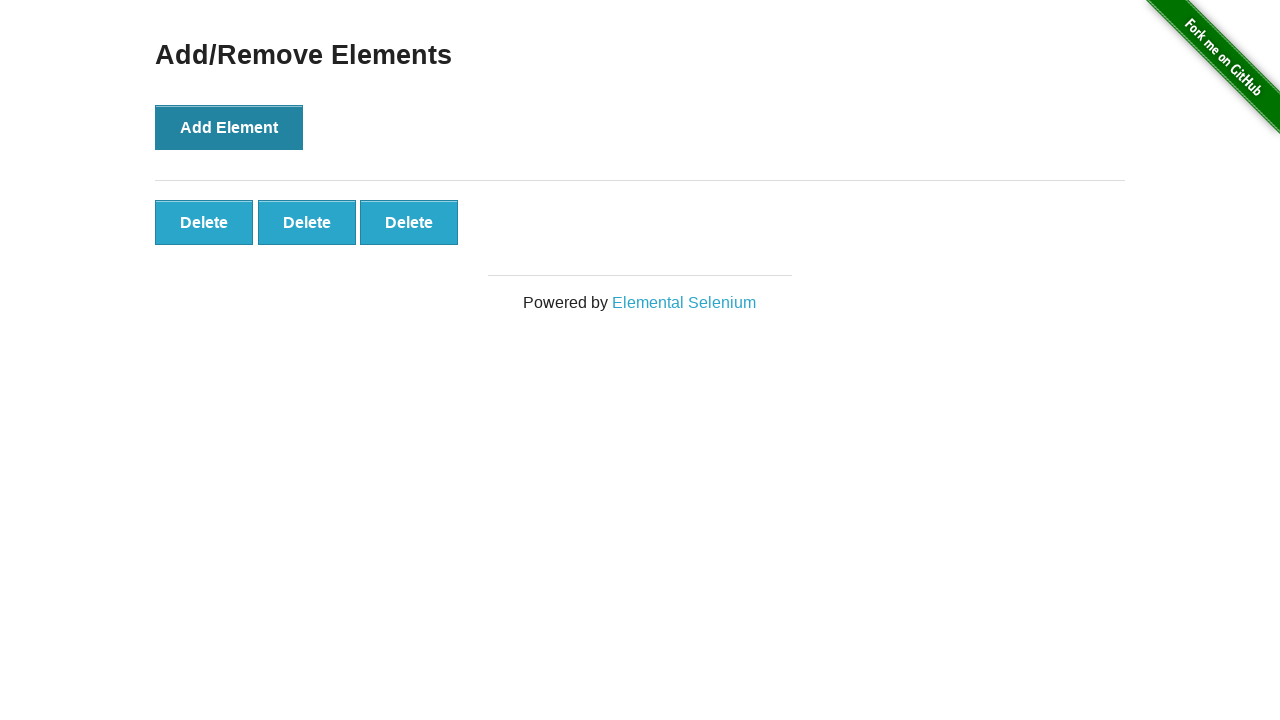

Clicked Add Element button (iteration 4/100) at (229, 127) on button[onclick='addElement()']
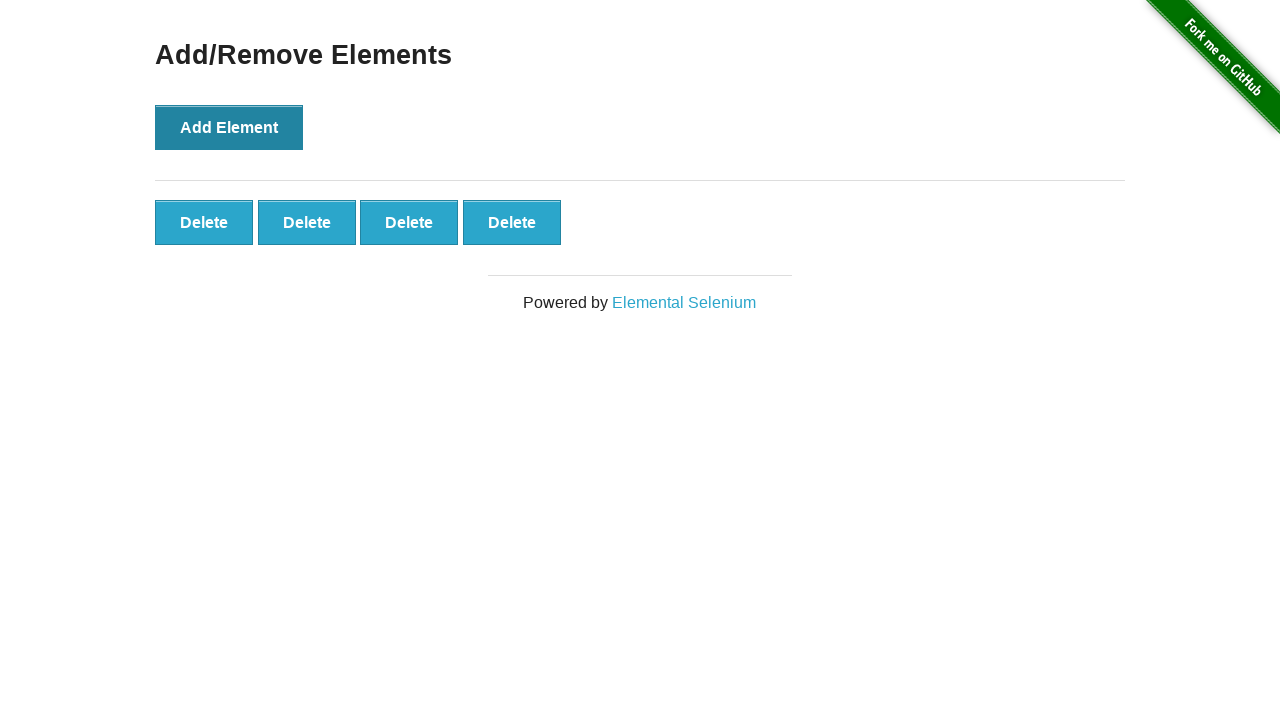

Clicked Add Element button (iteration 5/100) at (229, 127) on button[onclick='addElement()']
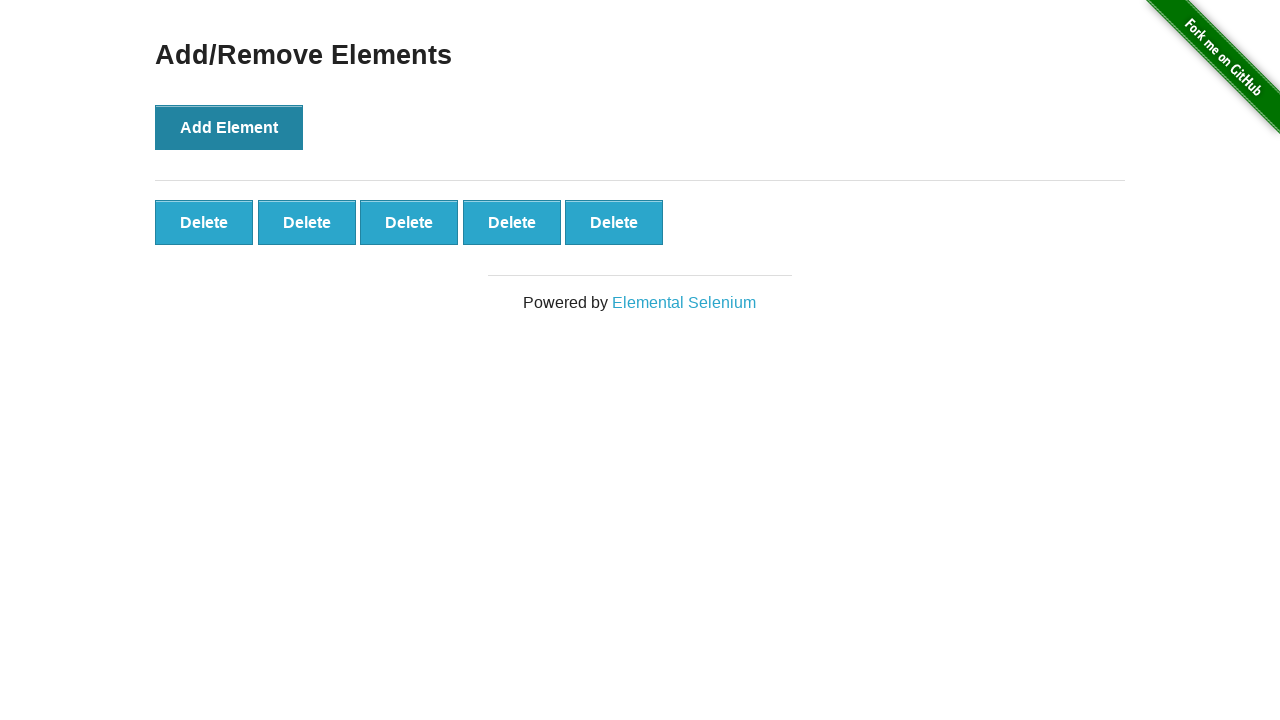

Clicked Add Element button (iteration 6/100) at (229, 127) on button[onclick='addElement()']
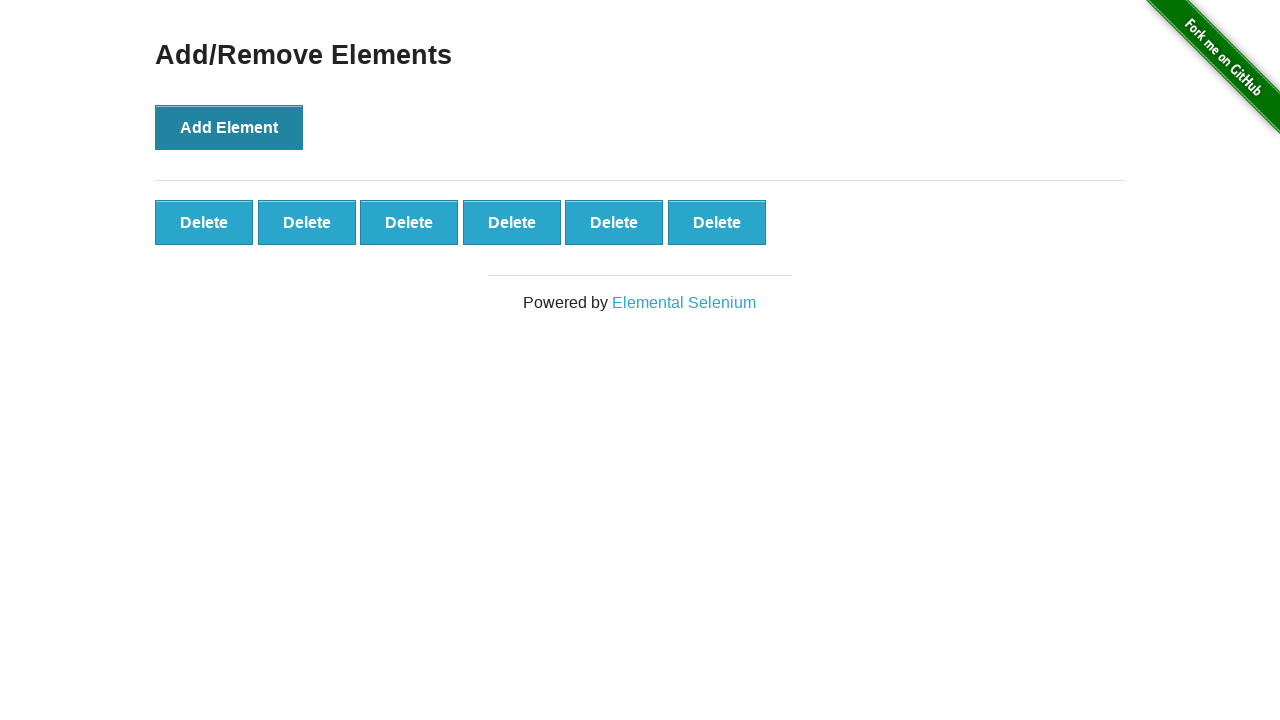

Clicked Add Element button (iteration 7/100) at (229, 127) on button[onclick='addElement()']
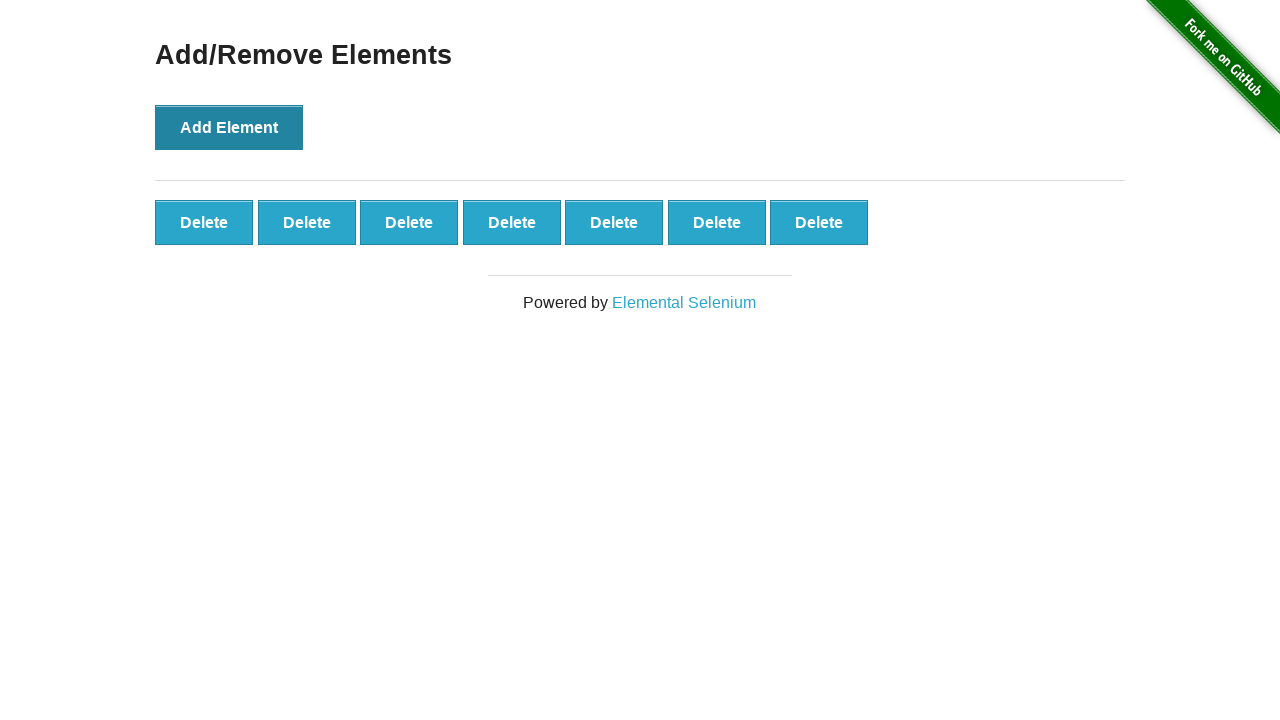

Clicked Add Element button (iteration 8/100) at (229, 127) on button[onclick='addElement()']
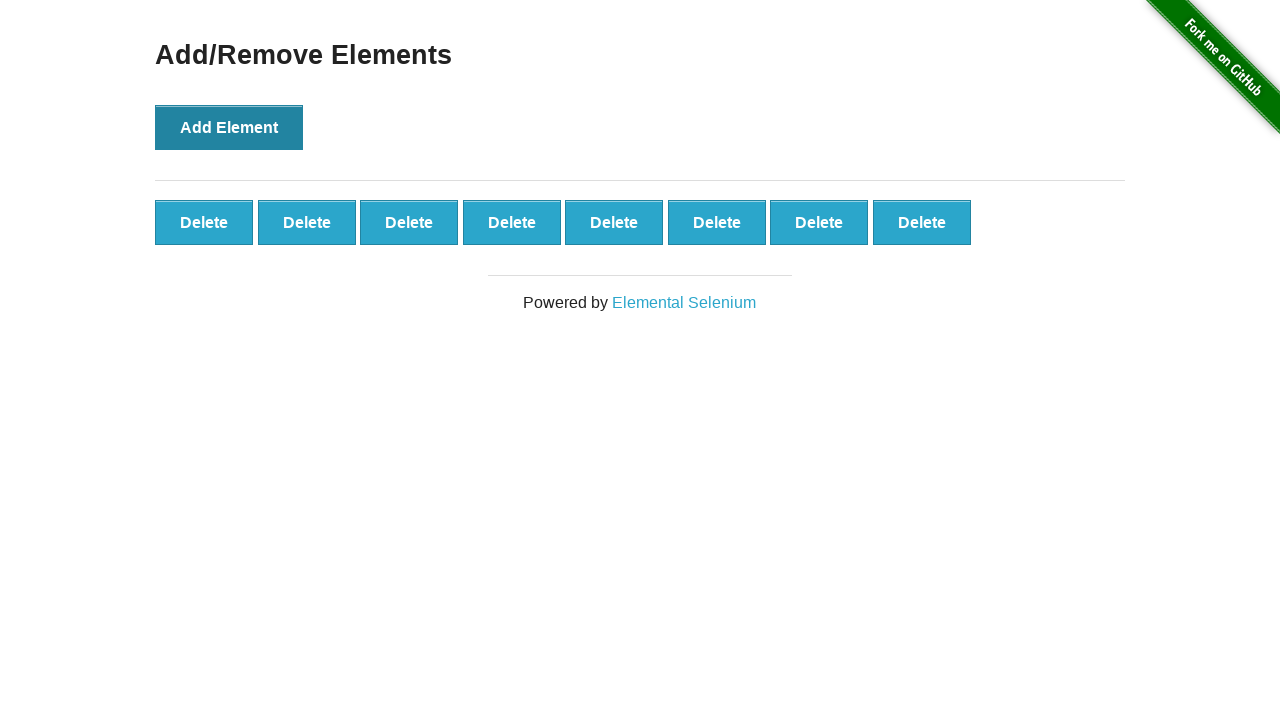

Clicked Add Element button (iteration 9/100) at (229, 127) on button[onclick='addElement()']
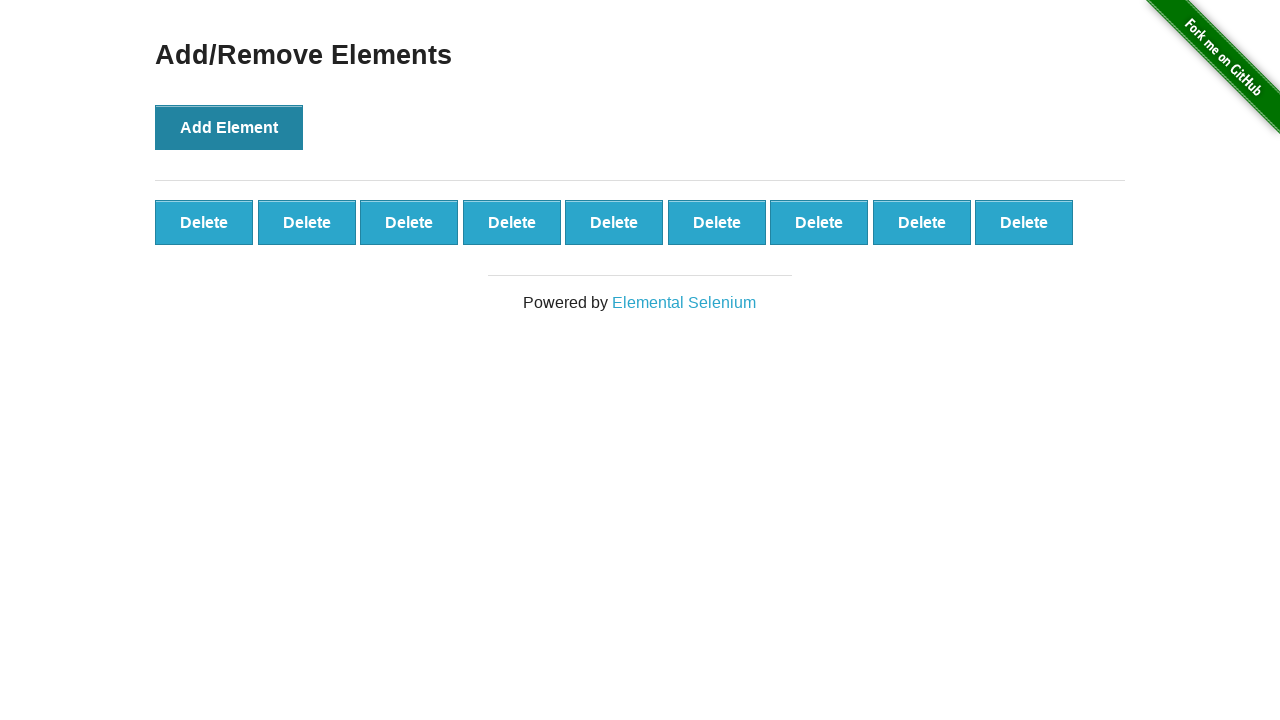

Clicked Add Element button (iteration 10/100) at (229, 127) on button[onclick='addElement()']
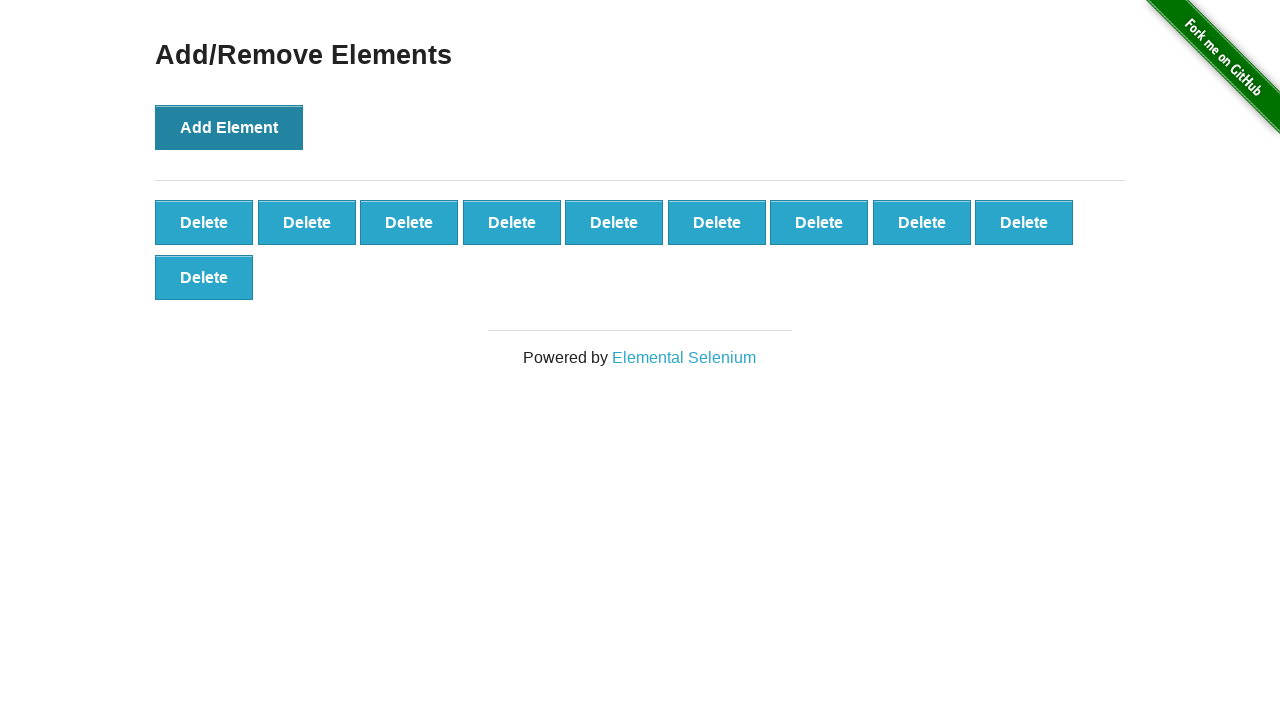

Clicked Add Element button (iteration 11/100) at (229, 127) on button[onclick='addElement()']
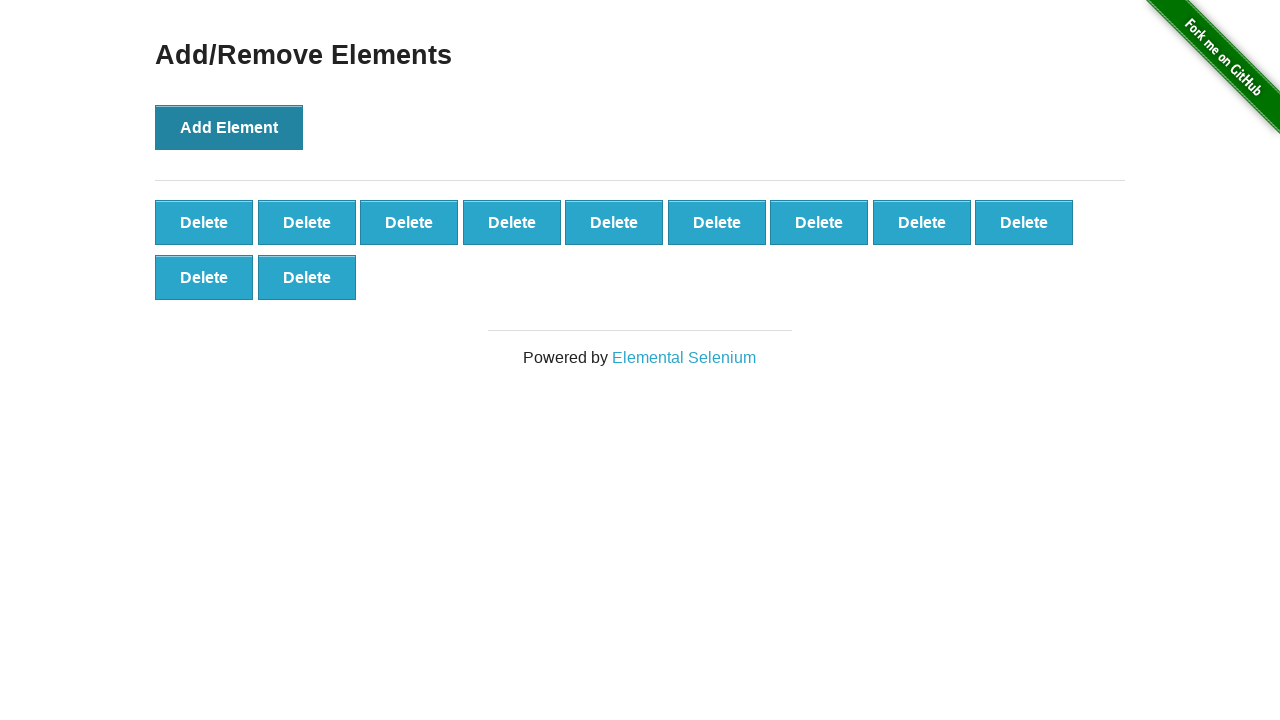

Clicked Add Element button (iteration 12/100) at (229, 127) on button[onclick='addElement()']
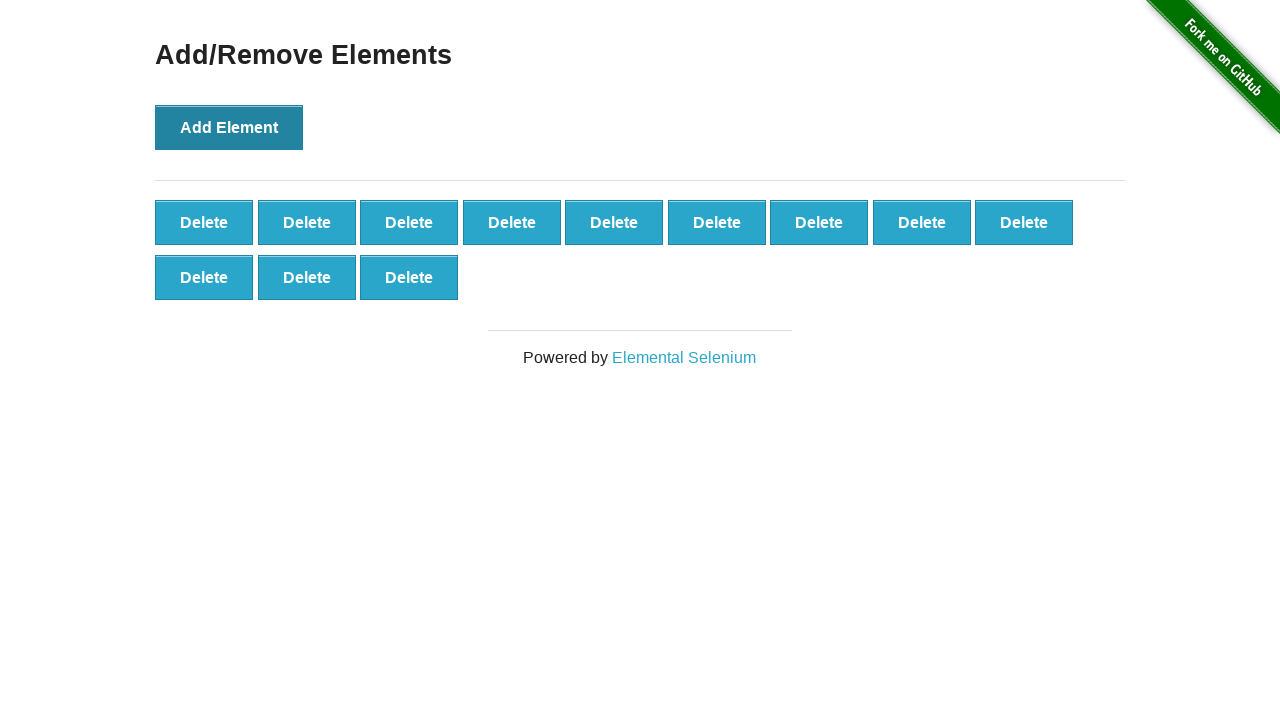

Clicked Add Element button (iteration 13/100) at (229, 127) on button[onclick='addElement()']
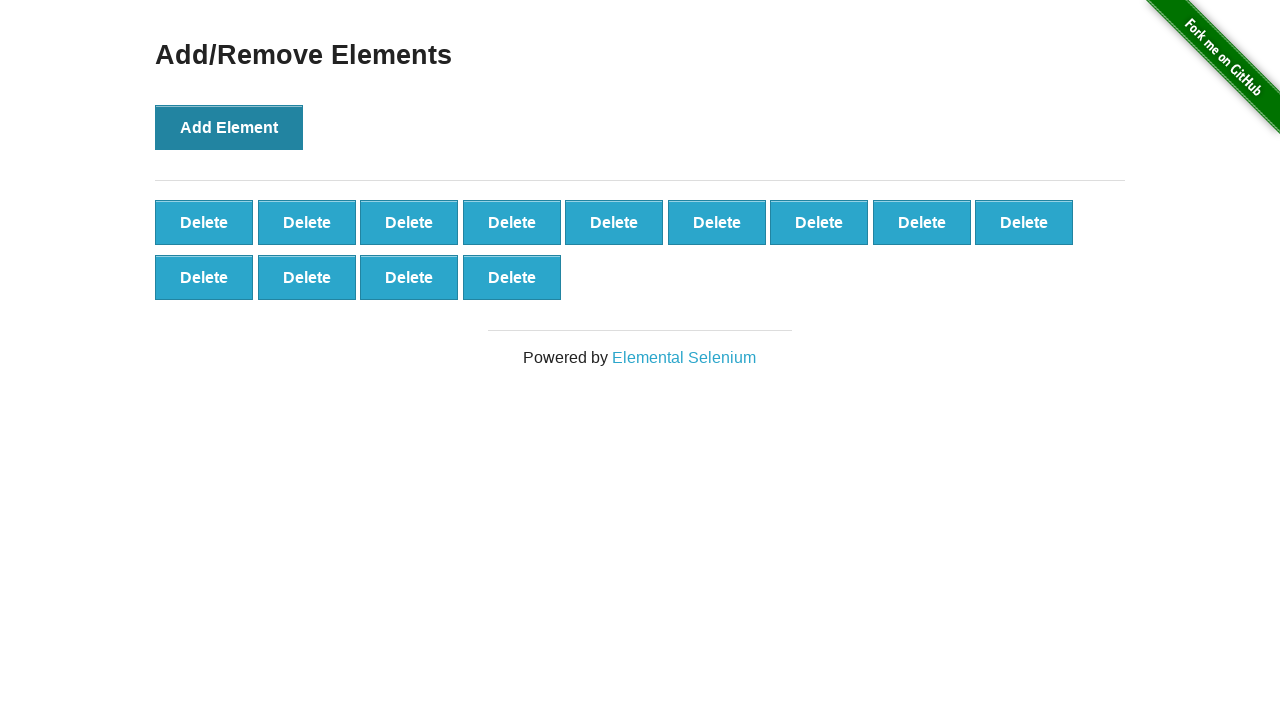

Clicked Add Element button (iteration 14/100) at (229, 127) on button[onclick='addElement()']
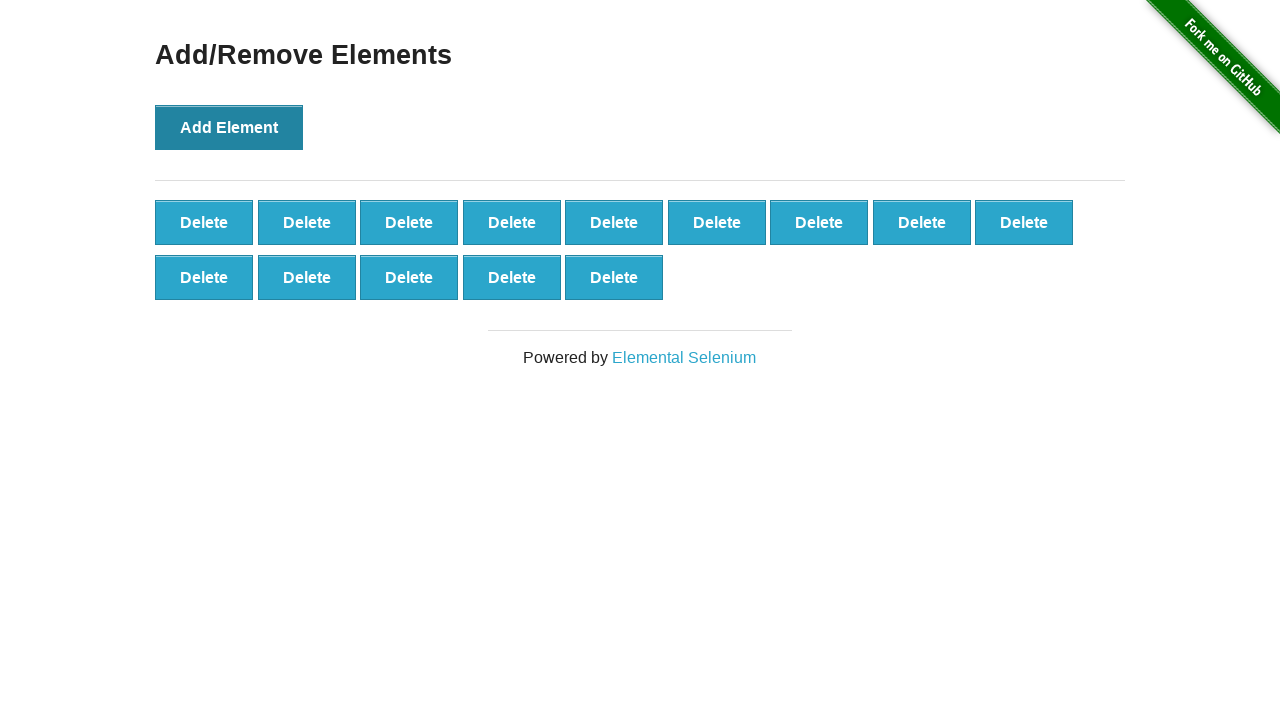

Clicked Add Element button (iteration 15/100) at (229, 127) on button[onclick='addElement()']
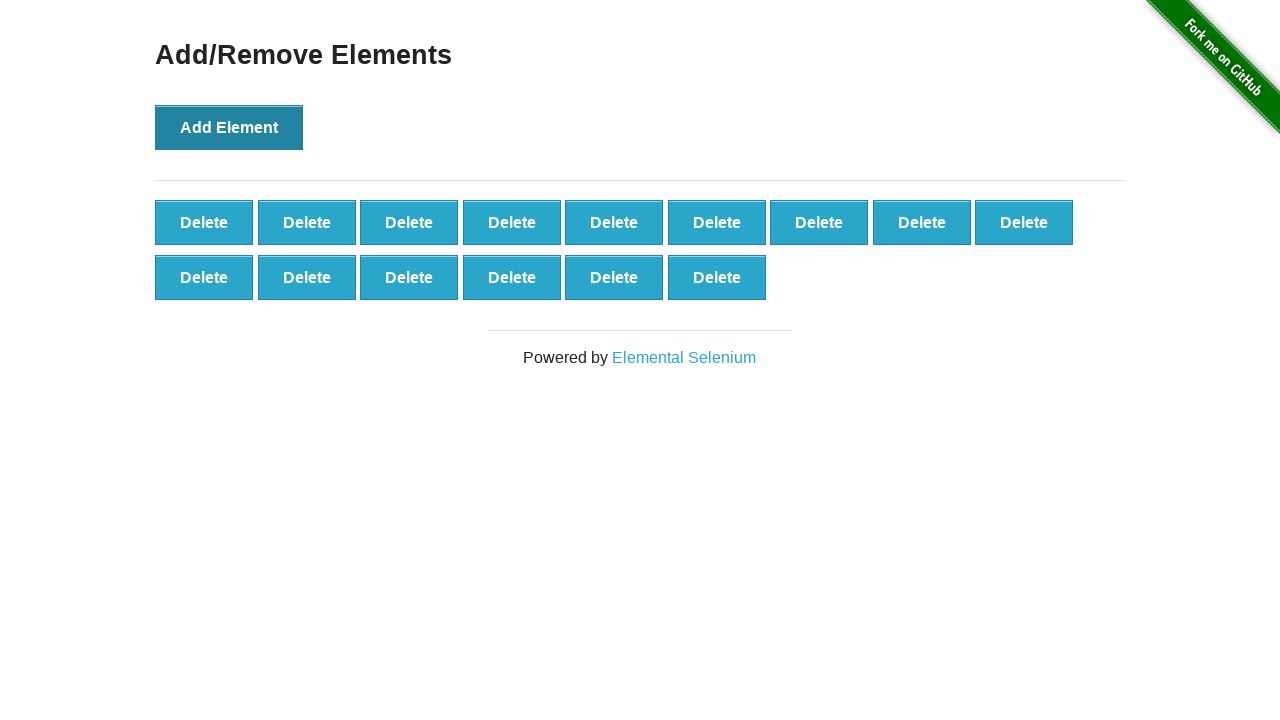

Clicked Add Element button (iteration 16/100) at (229, 127) on button[onclick='addElement()']
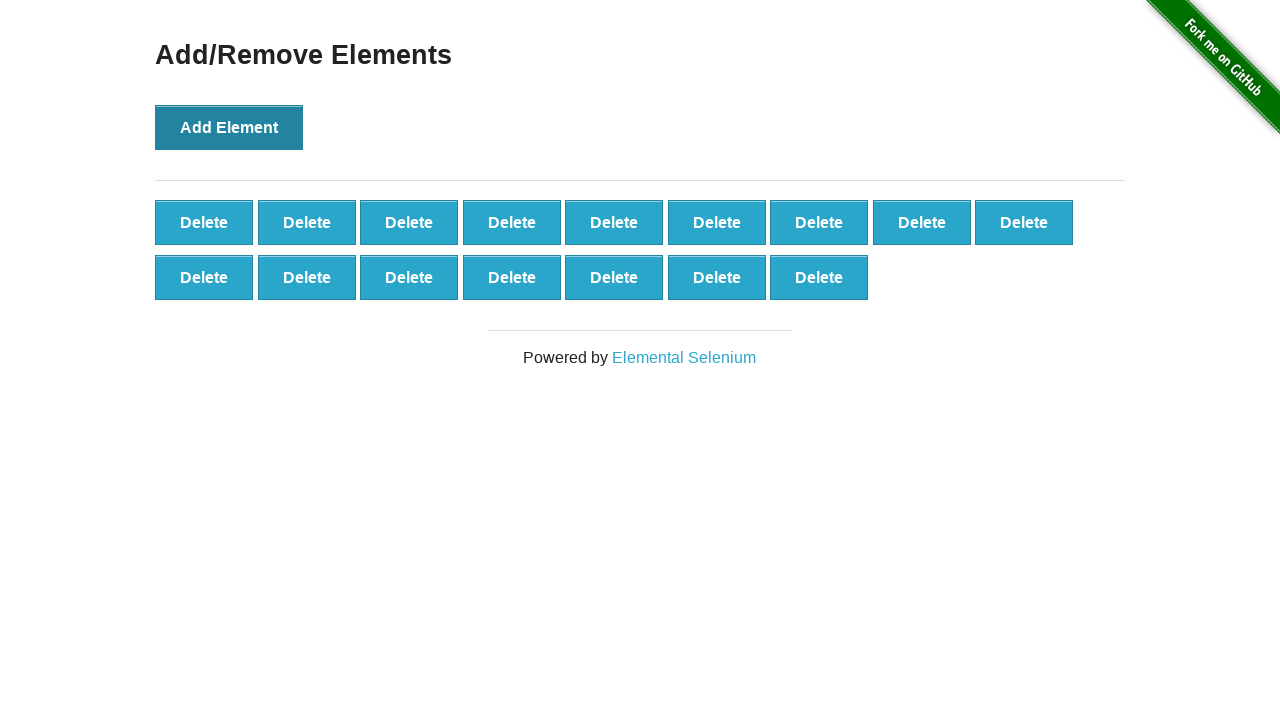

Clicked Add Element button (iteration 17/100) at (229, 127) on button[onclick='addElement()']
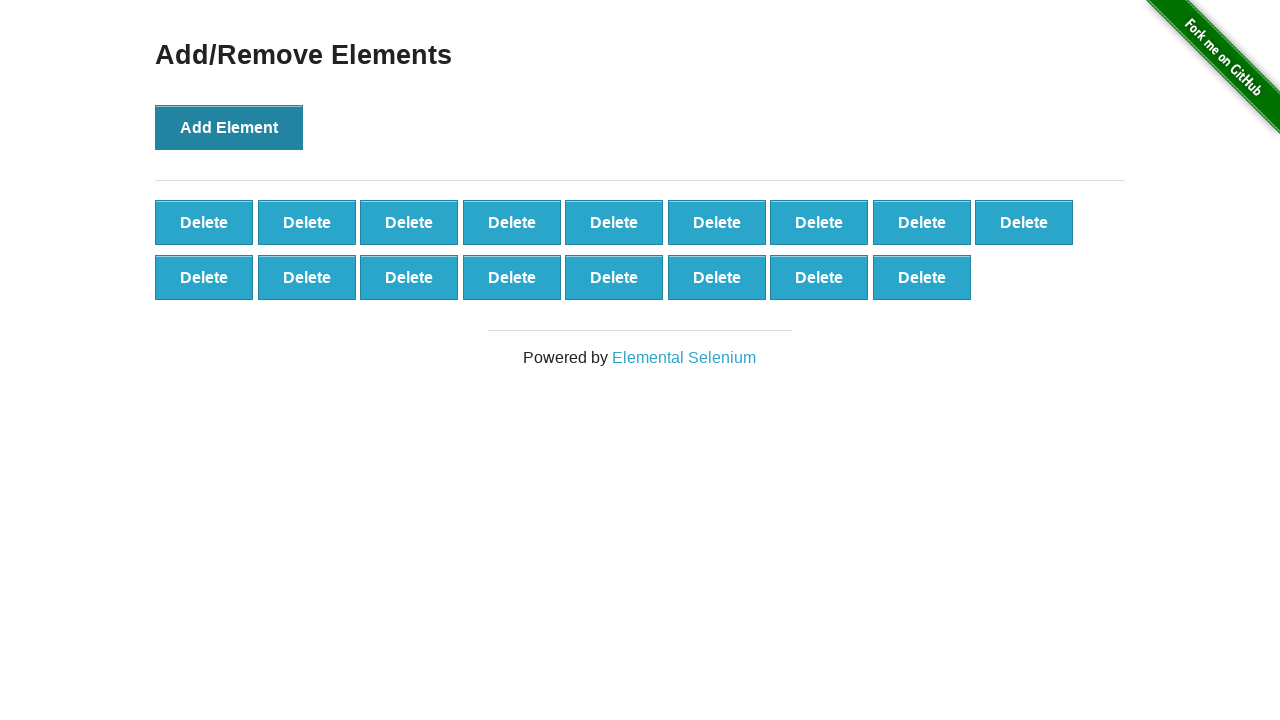

Clicked Add Element button (iteration 18/100) at (229, 127) on button[onclick='addElement()']
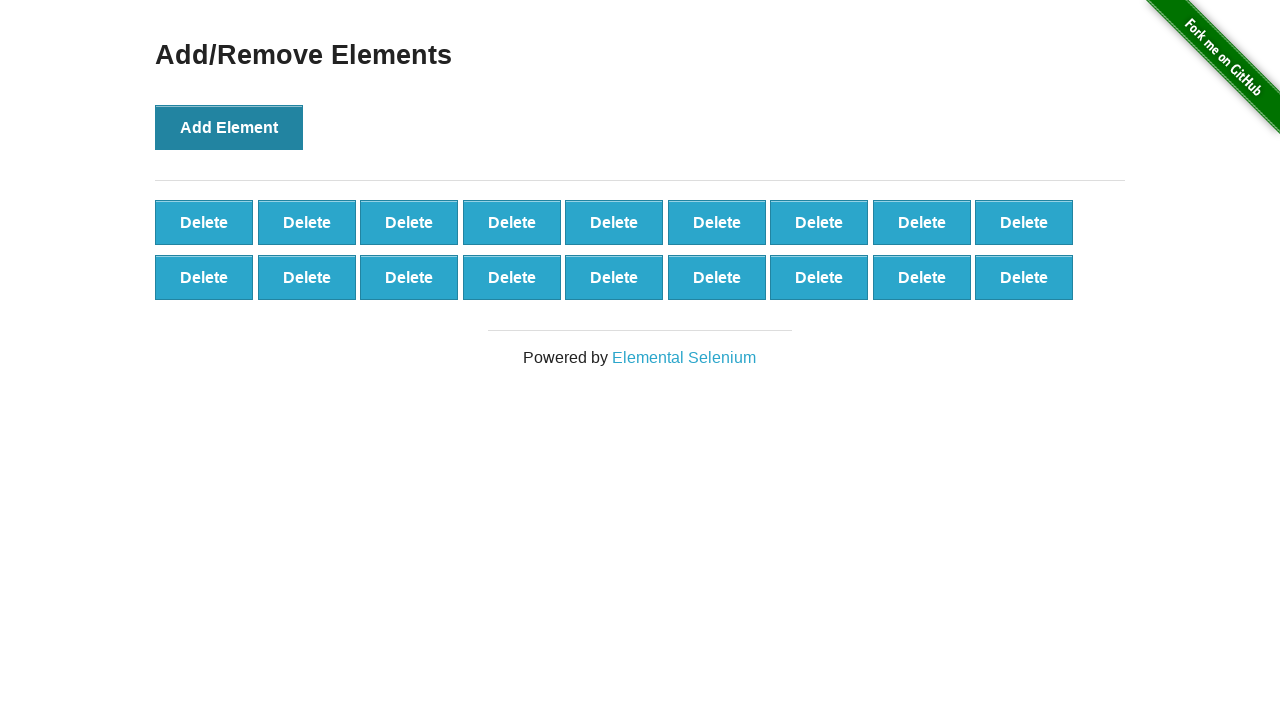

Clicked Add Element button (iteration 19/100) at (229, 127) on button[onclick='addElement()']
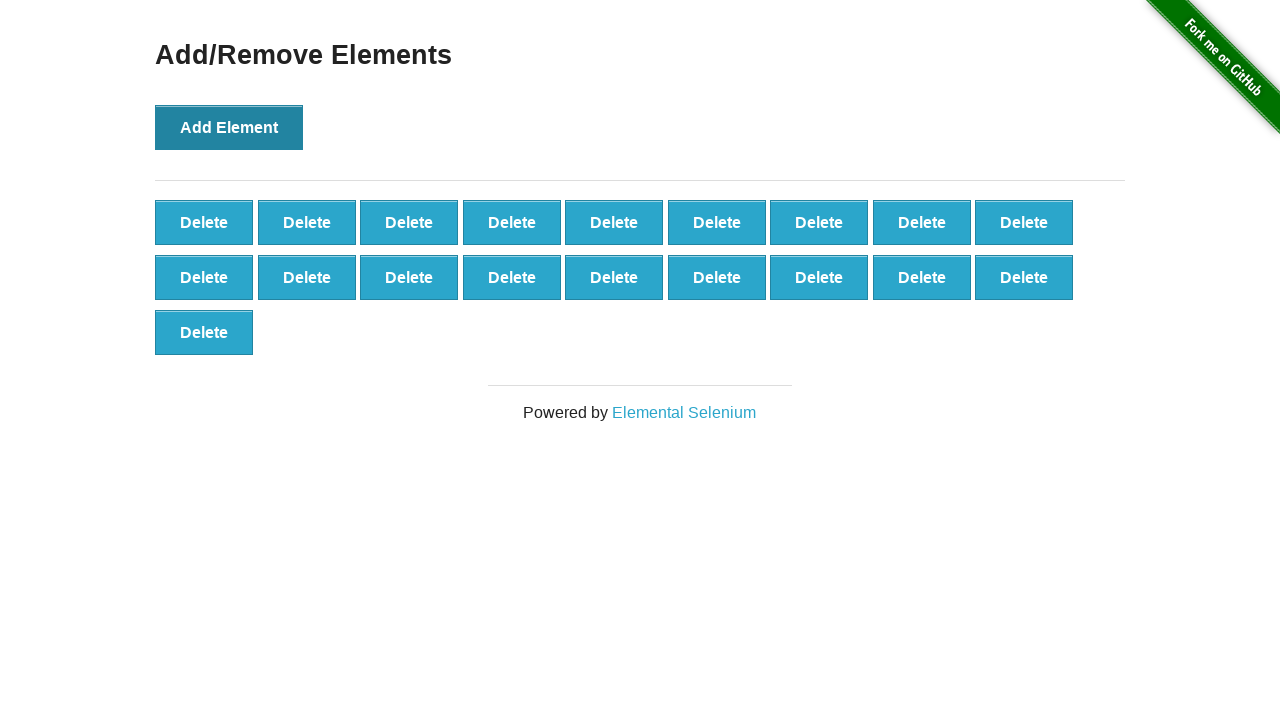

Clicked Add Element button (iteration 20/100) at (229, 127) on button[onclick='addElement()']
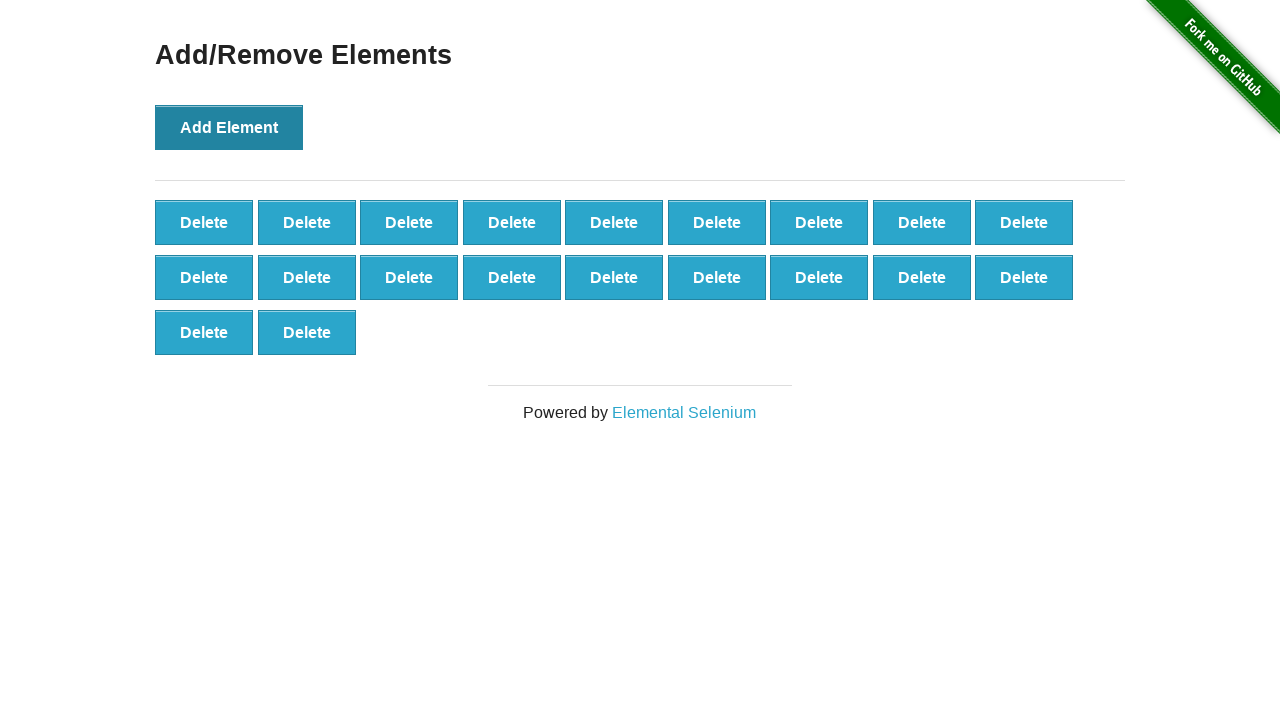

Clicked Add Element button (iteration 21/100) at (229, 127) on button[onclick='addElement()']
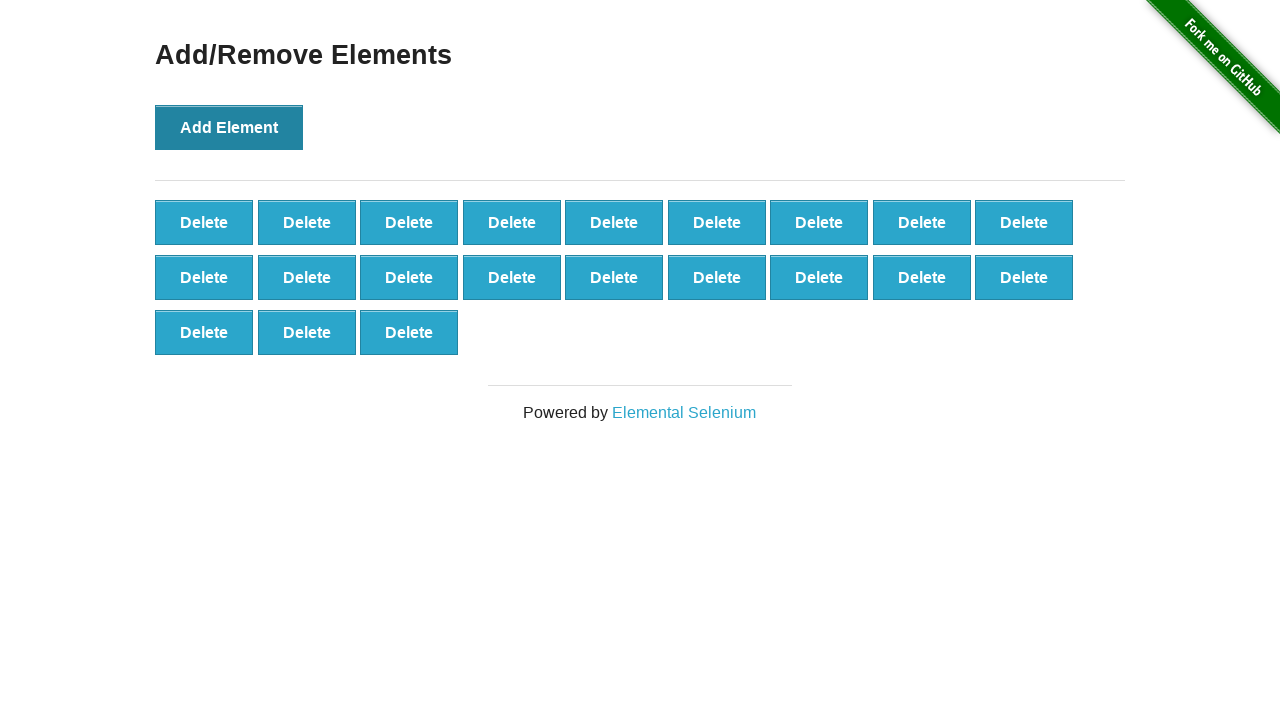

Clicked Add Element button (iteration 22/100) at (229, 127) on button[onclick='addElement()']
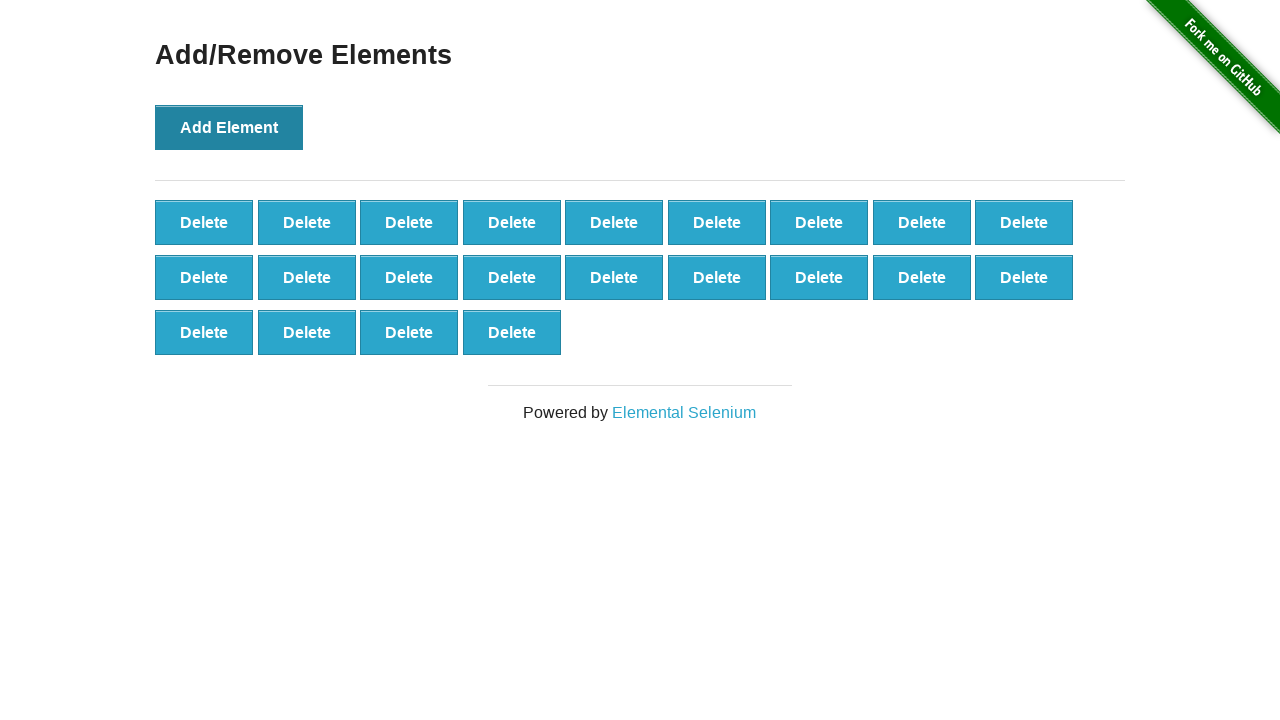

Clicked Add Element button (iteration 23/100) at (229, 127) on button[onclick='addElement()']
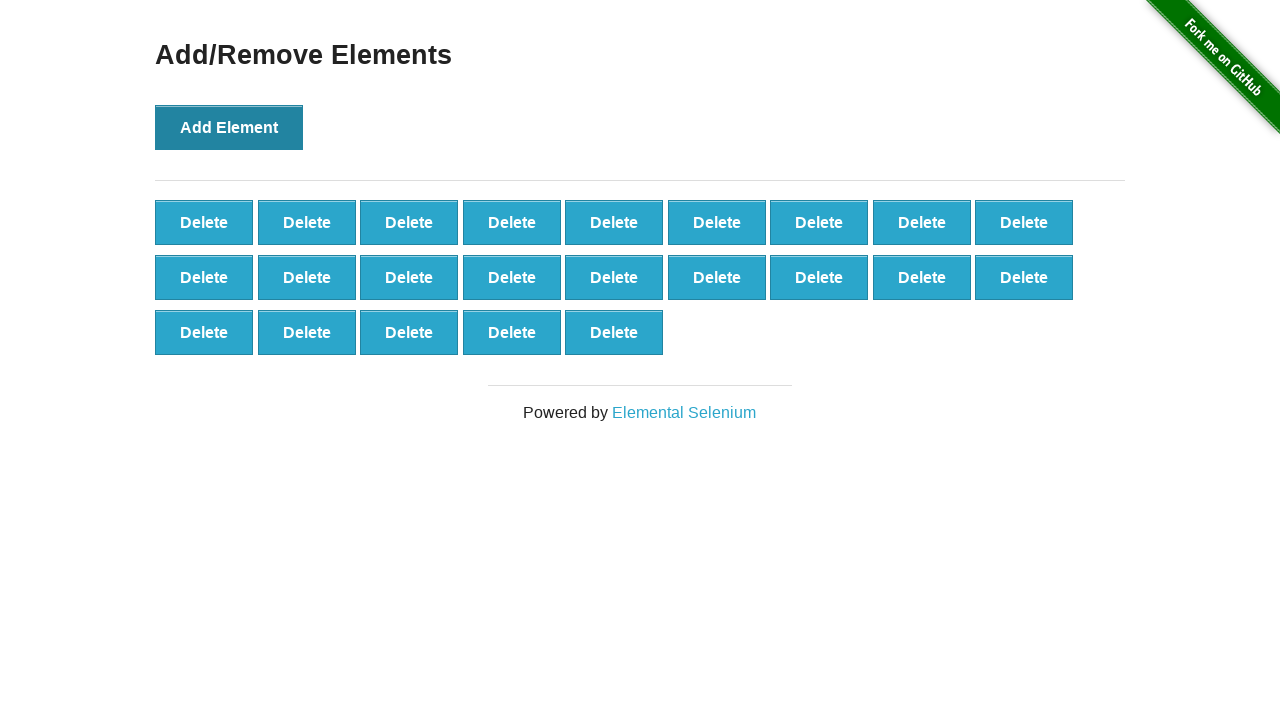

Clicked Add Element button (iteration 24/100) at (229, 127) on button[onclick='addElement()']
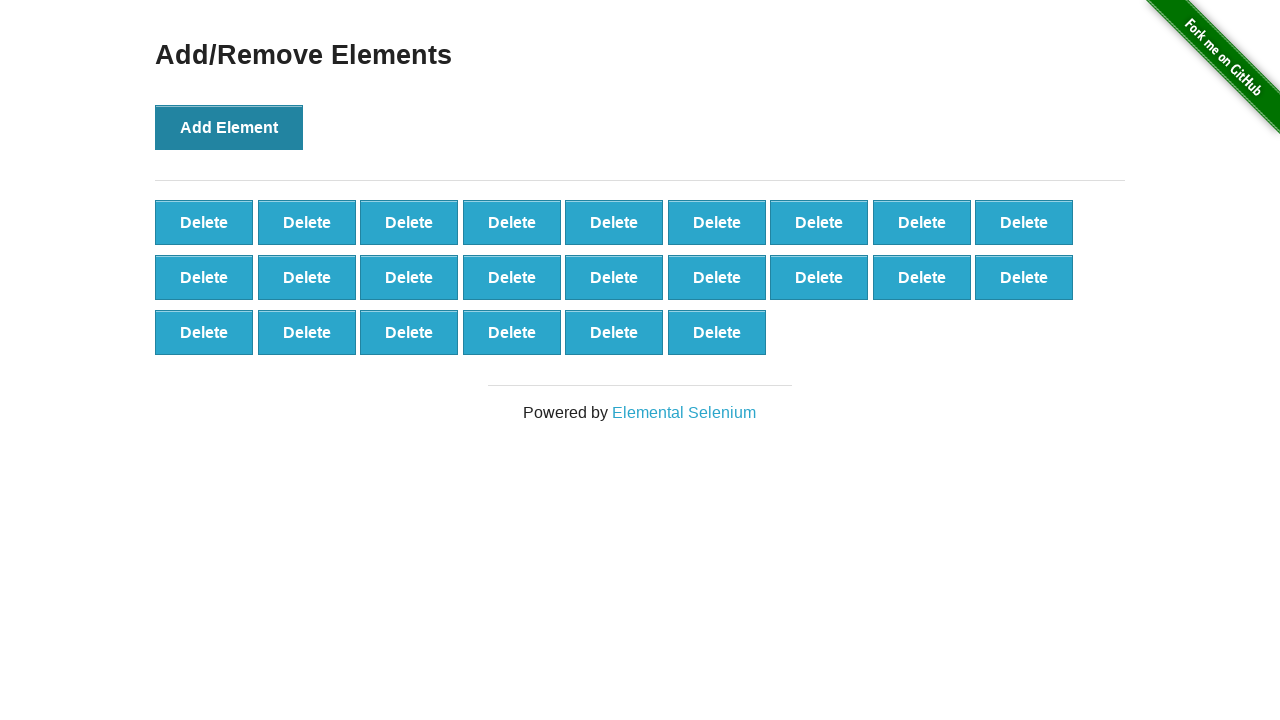

Clicked Add Element button (iteration 25/100) at (229, 127) on button[onclick='addElement()']
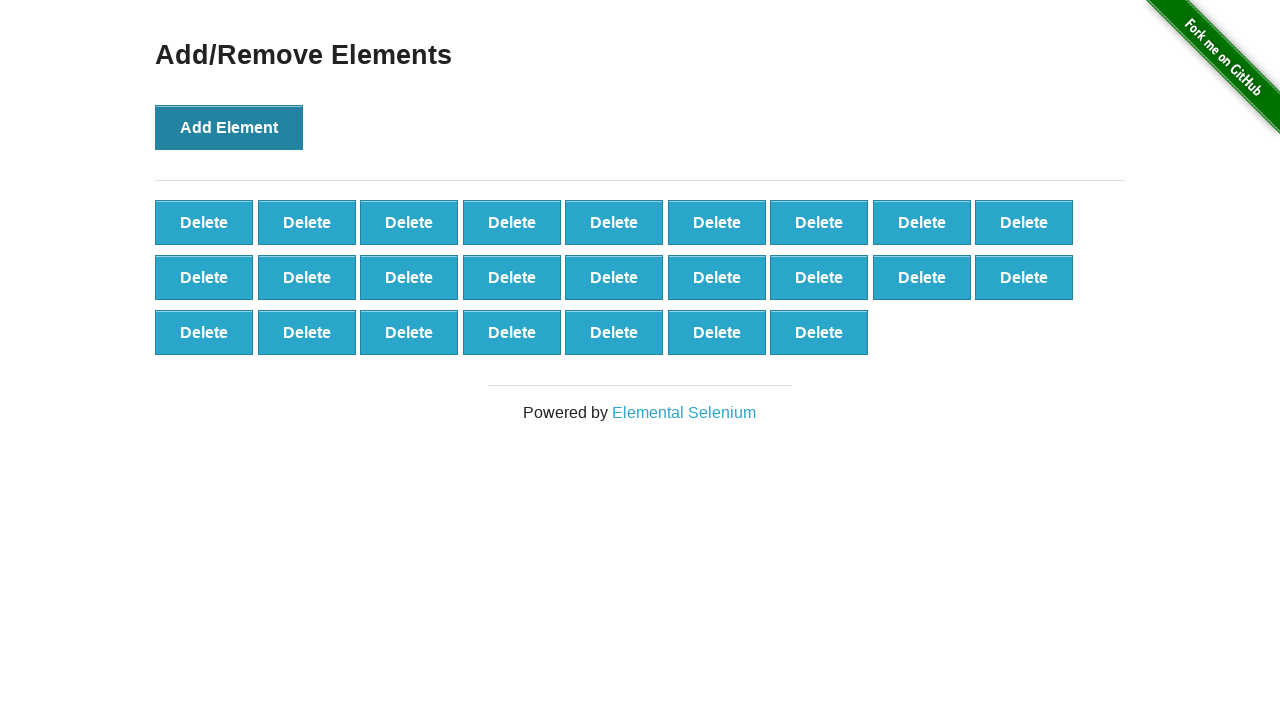

Clicked Add Element button (iteration 26/100) at (229, 127) on button[onclick='addElement()']
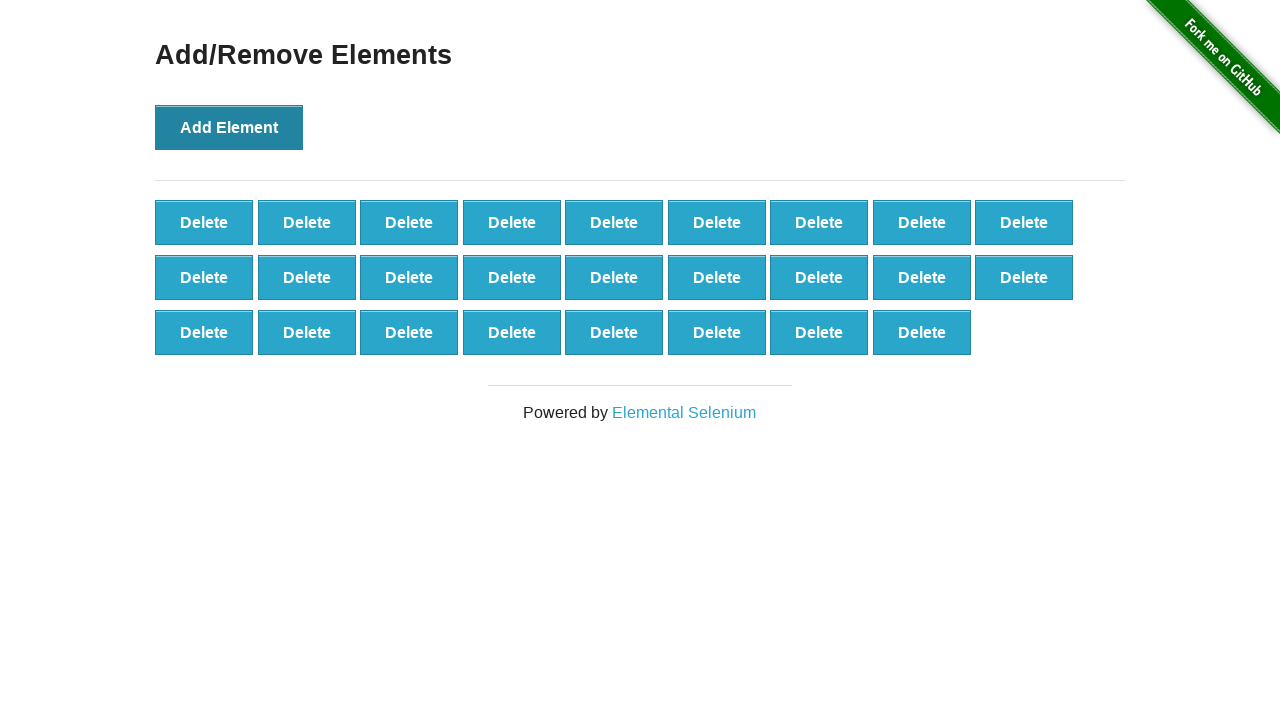

Clicked Add Element button (iteration 27/100) at (229, 127) on button[onclick='addElement()']
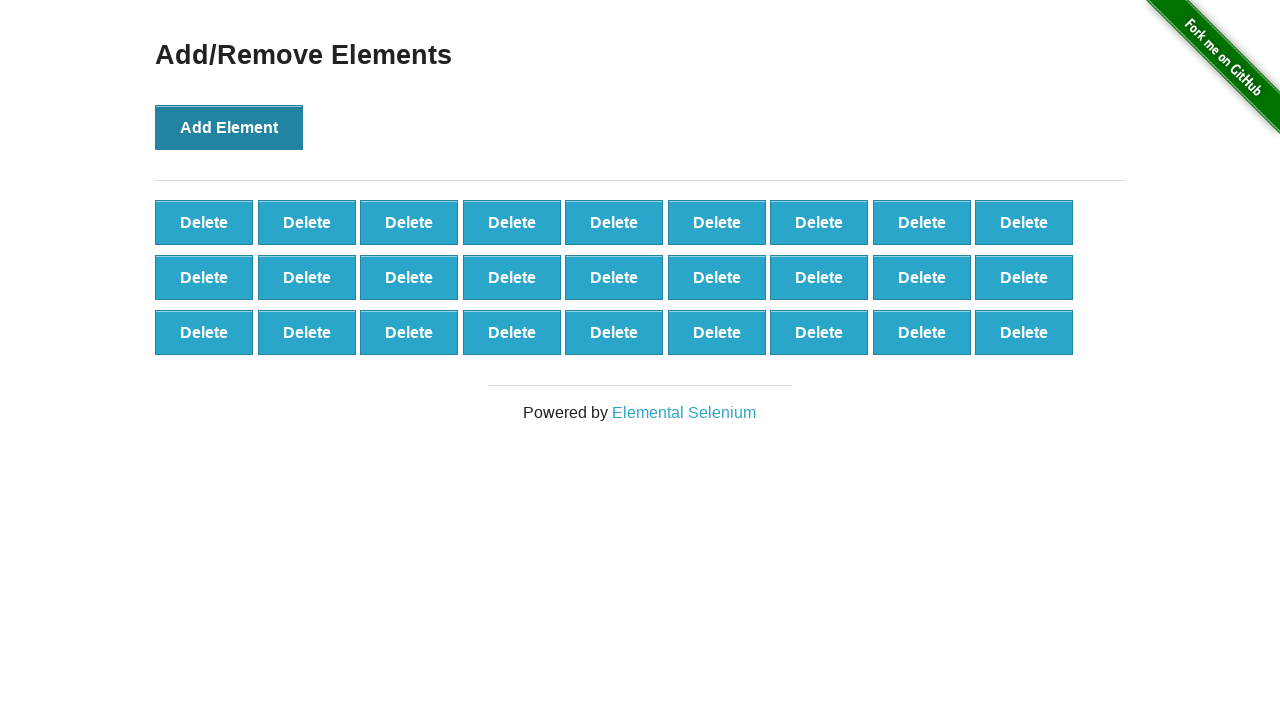

Clicked Add Element button (iteration 28/100) at (229, 127) on button[onclick='addElement()']
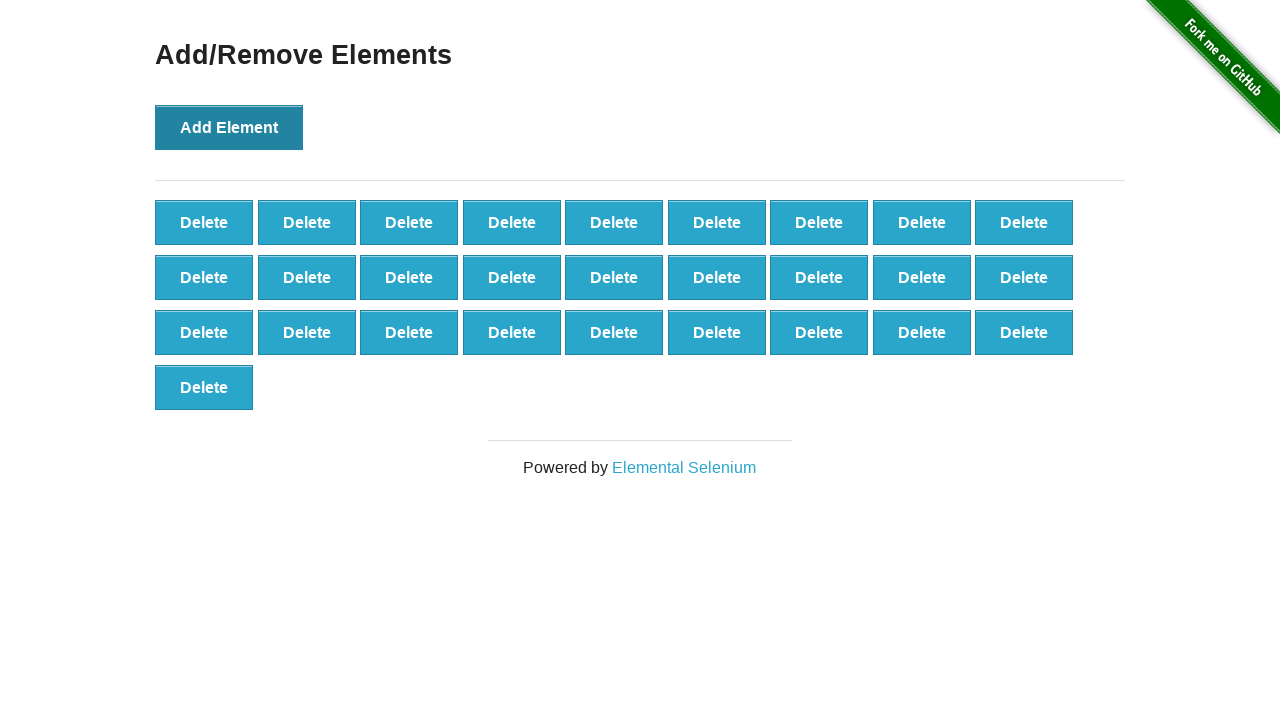

Clicked Add Element button (iteration 29/100) at (229, 127) on button[onclick='addElement()']
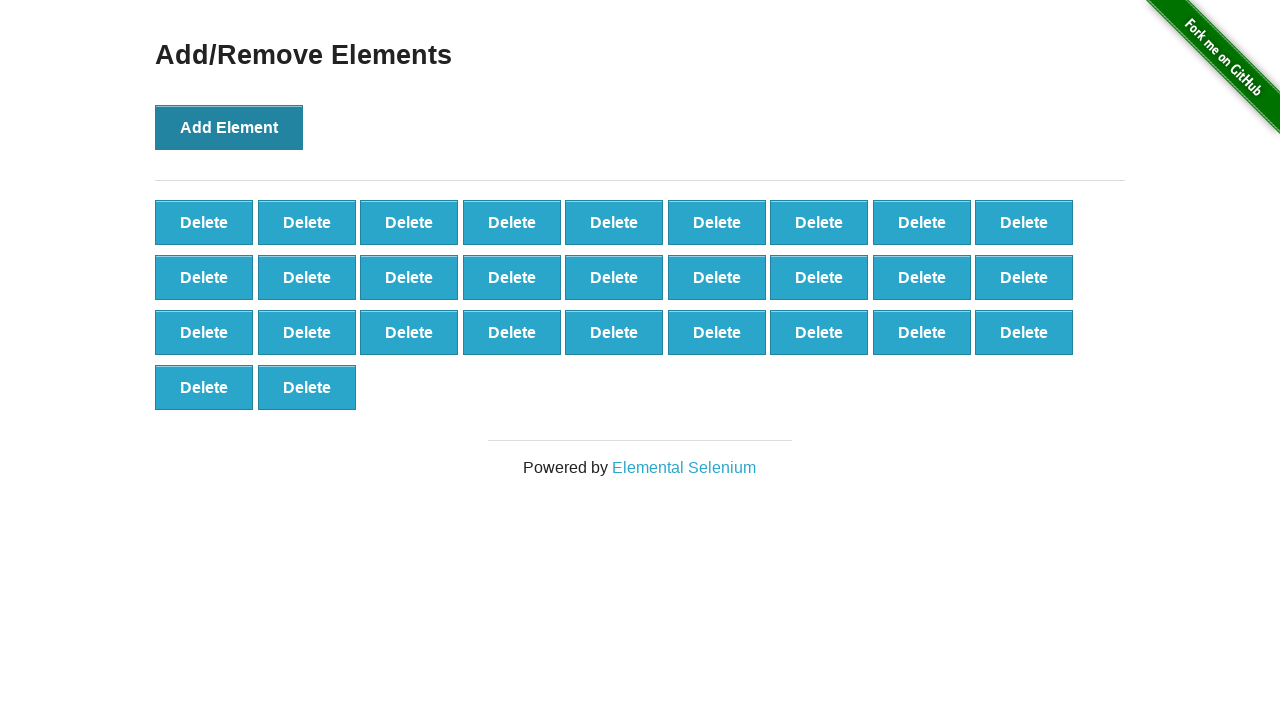

Clicked Add Element button (iteration 30/100) at (229, 127) on button[onclick='addElement()']
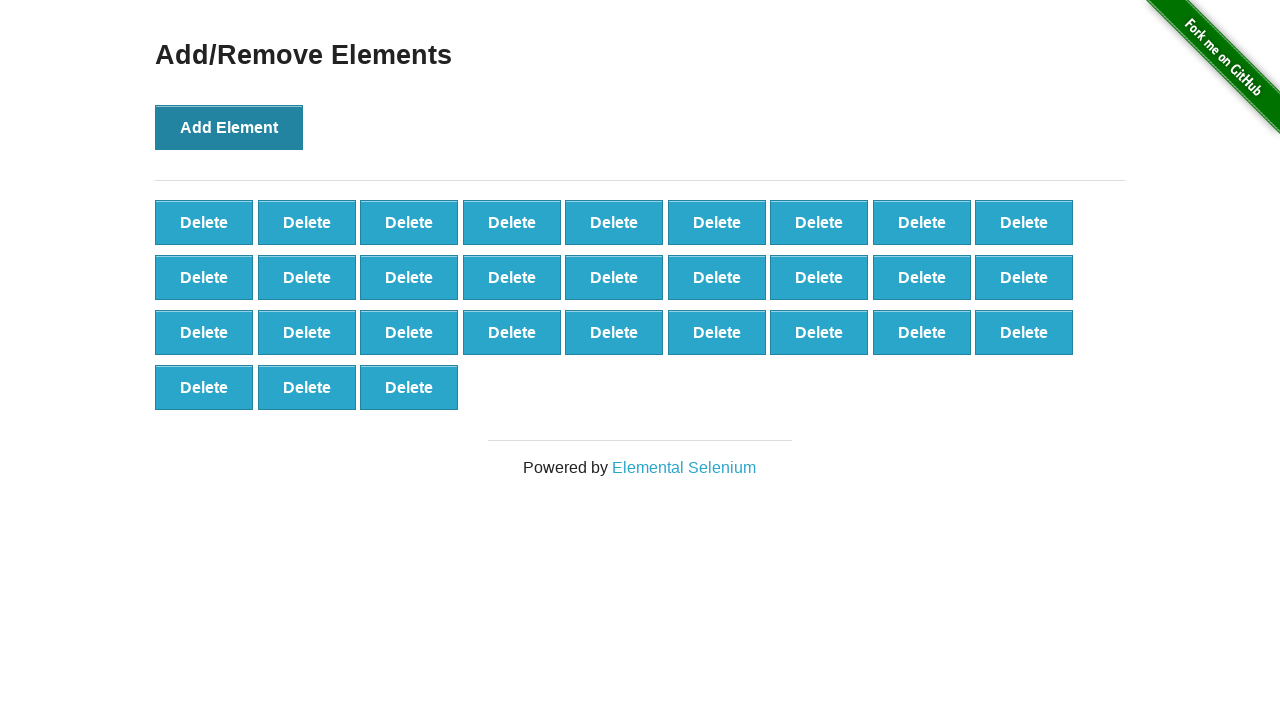

Clicked Add Element button (iteration 31/100) at (229, 127) on button[onclick='addElement()']
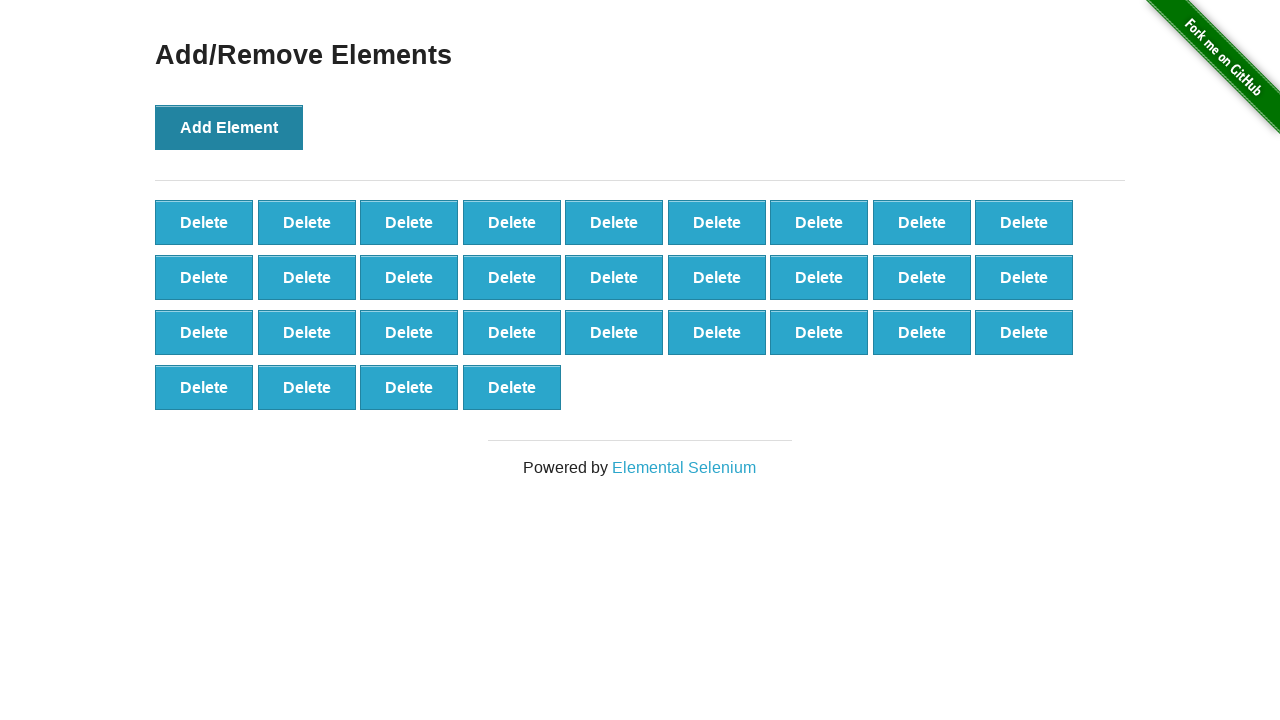

Clicked Add Element button (iteration 32/100) at (229, 127) on button[onclick='addElement()']
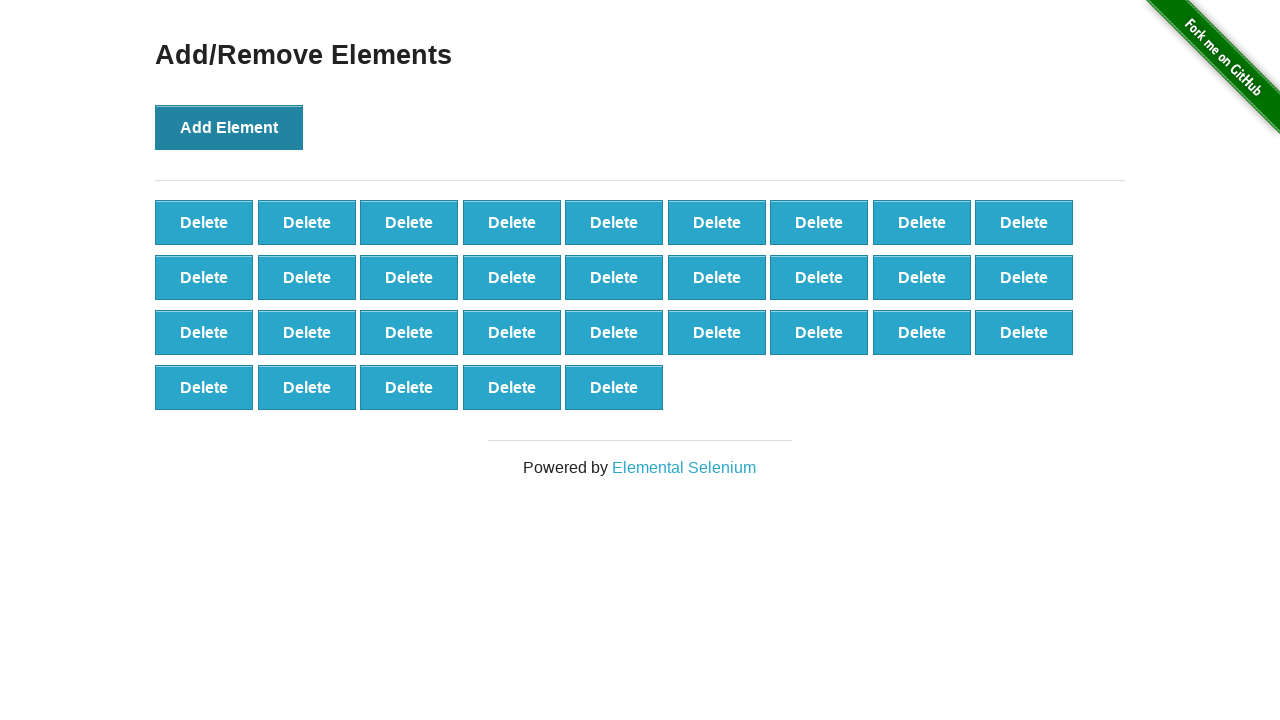

Clicked Add Element button (iteration 33/100) at (229, 127) on button[onclick='addElement()']
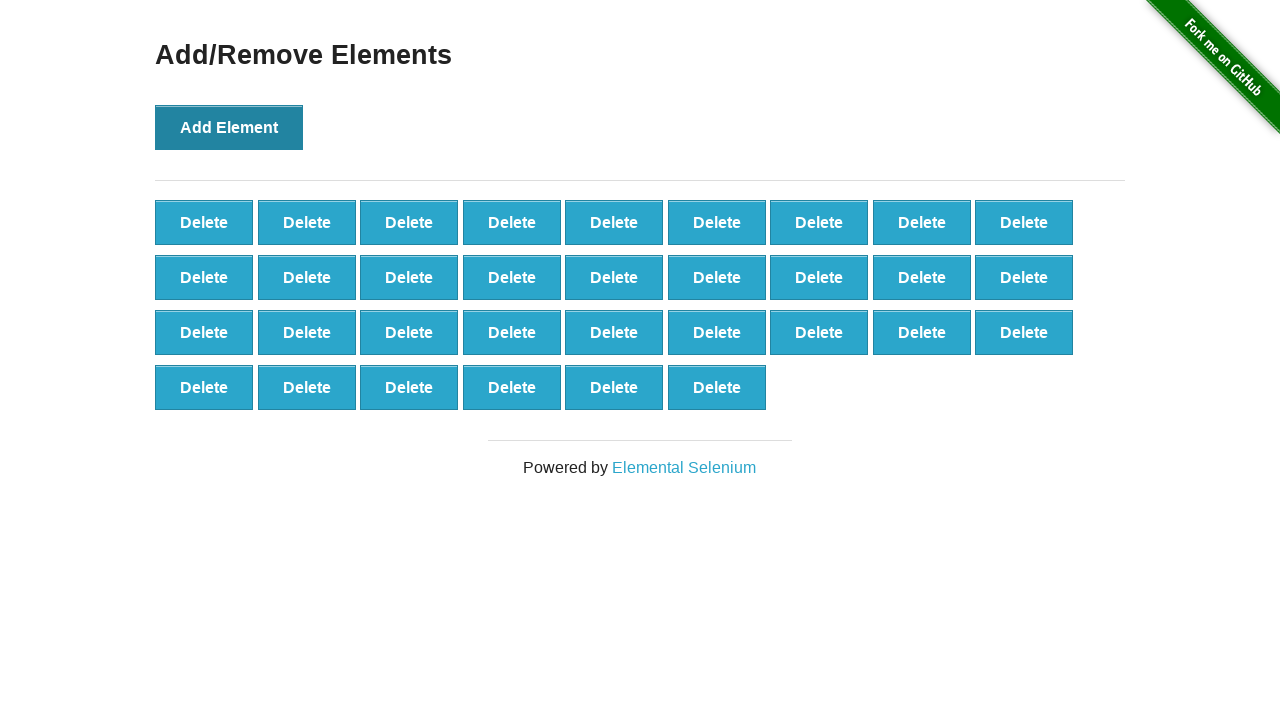

Clicked Add Element button (iteration 34/100) at (229, 127) on button[onclick='addElement()']
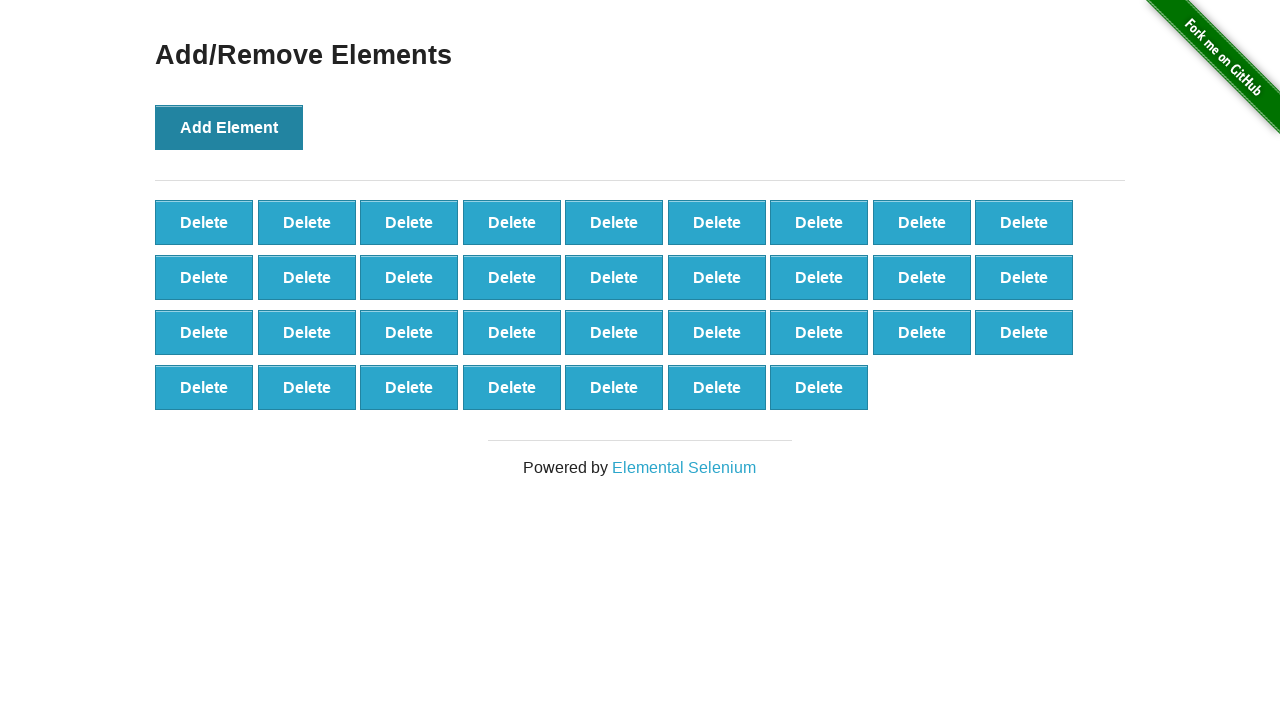

Clicked Add Element button (iteration 35/100) at (229, 127) on button[onclick='addElement()']
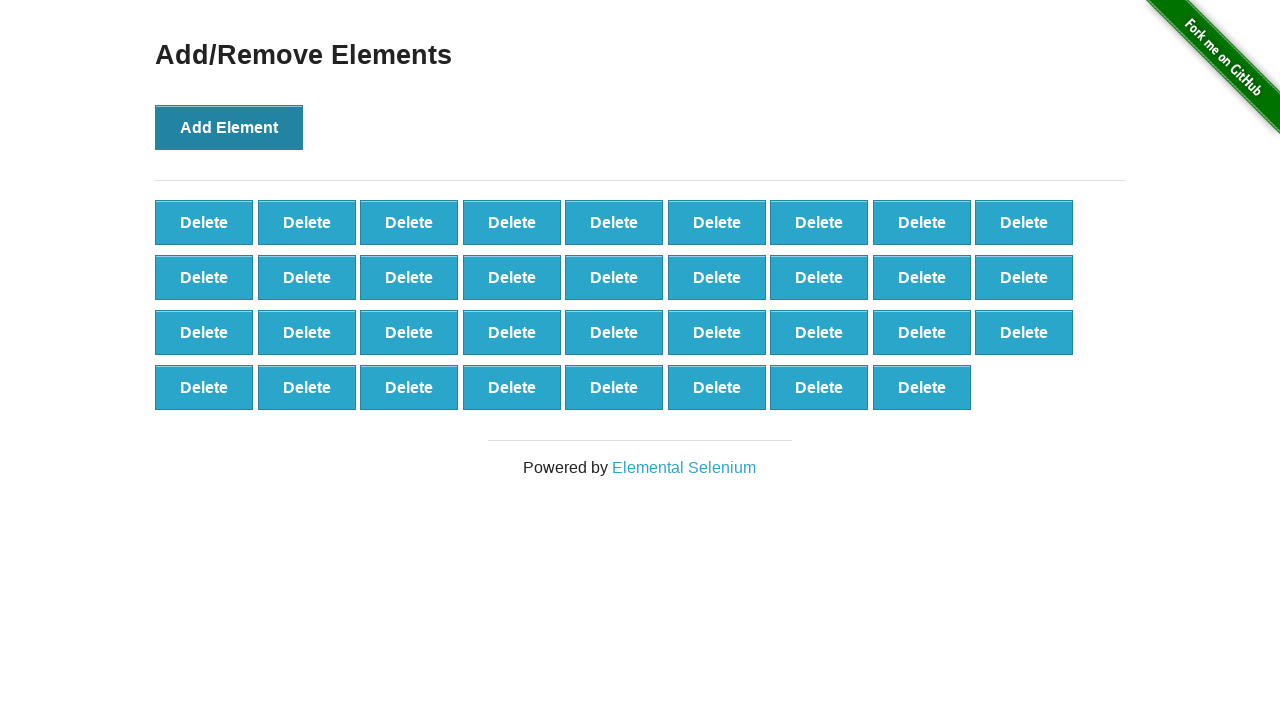

Clicked Add Element button (iteration 36/100) at (229, 127) on button[onclick='addElement()']
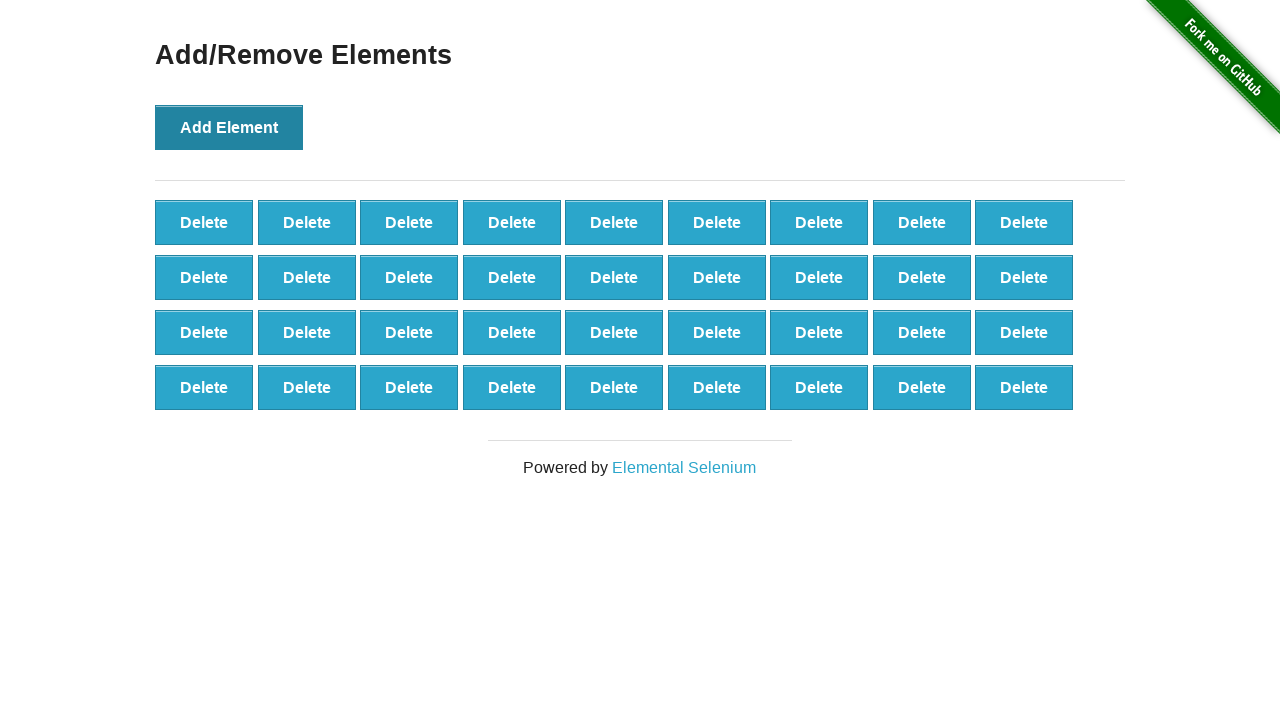

Clicked Add Element button (iteration 37/100) at (229, 127) on button[onclick='addElement()']
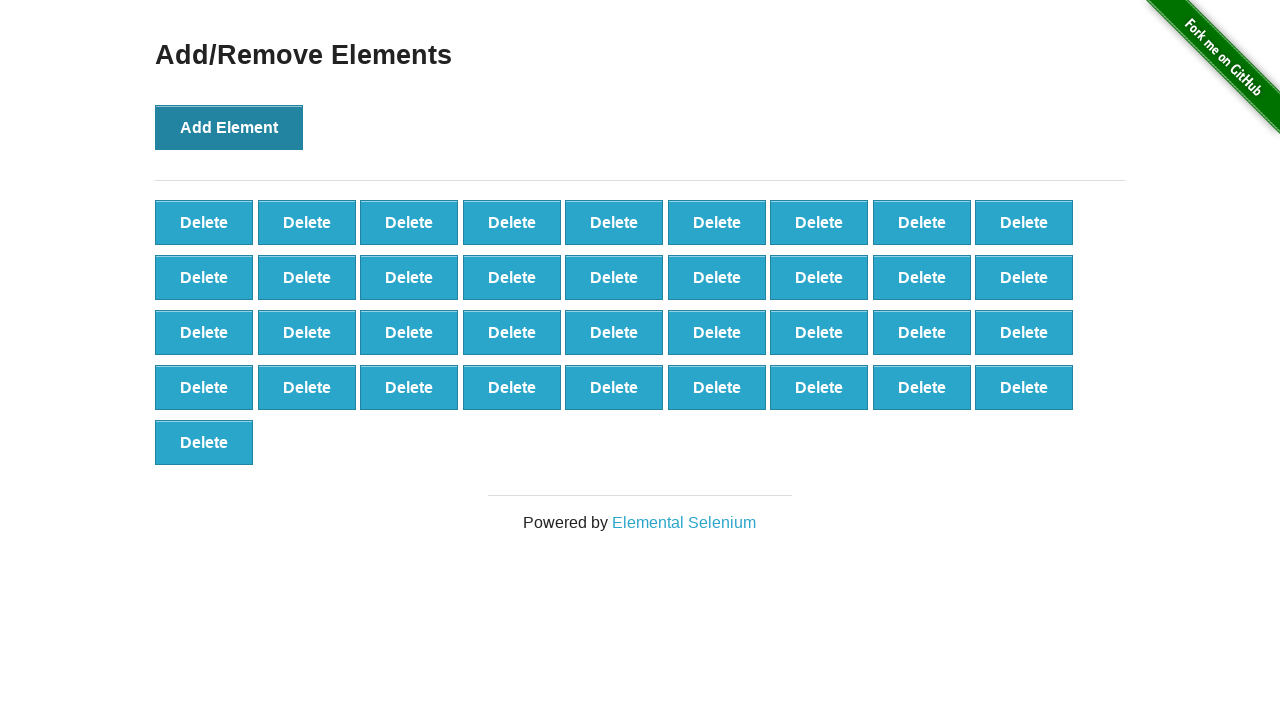

Clicked Add Element button (iteration 38/100) at (229, 127) on button[onclick='addElement()']
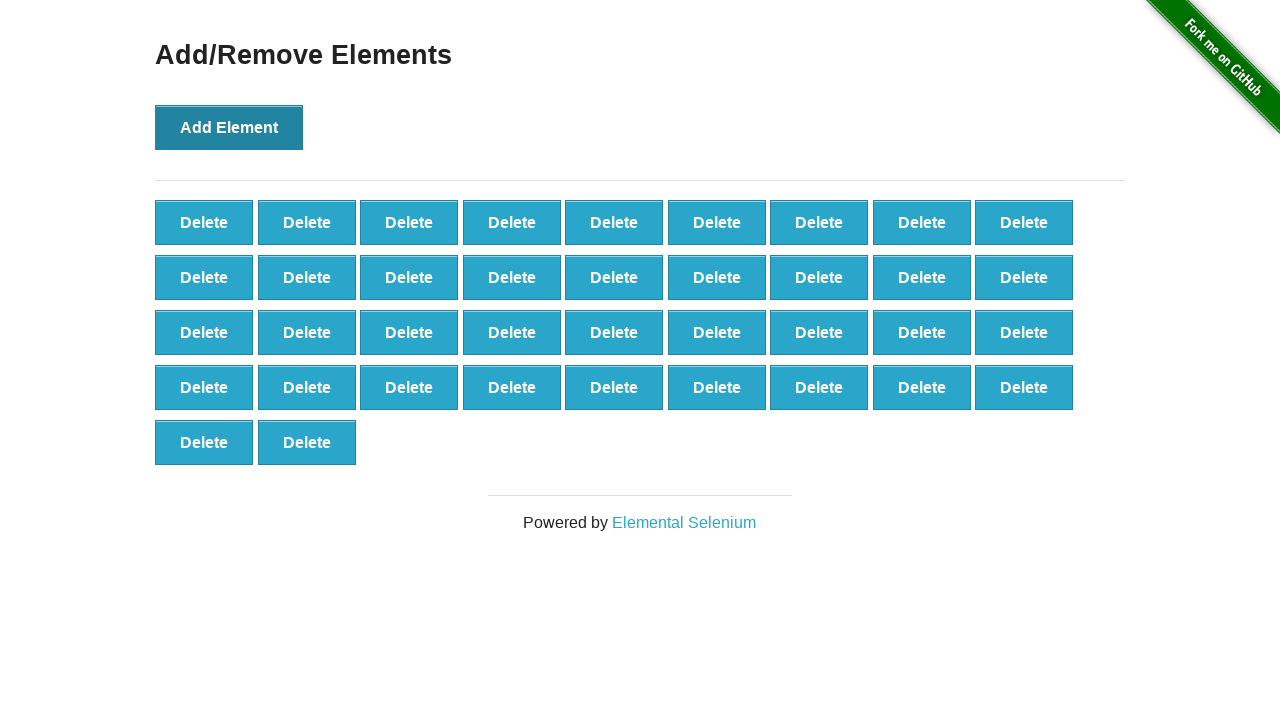

Clicked Add Element button (iteration 39/100) at (229, 127) on button[onclick='addElement()']
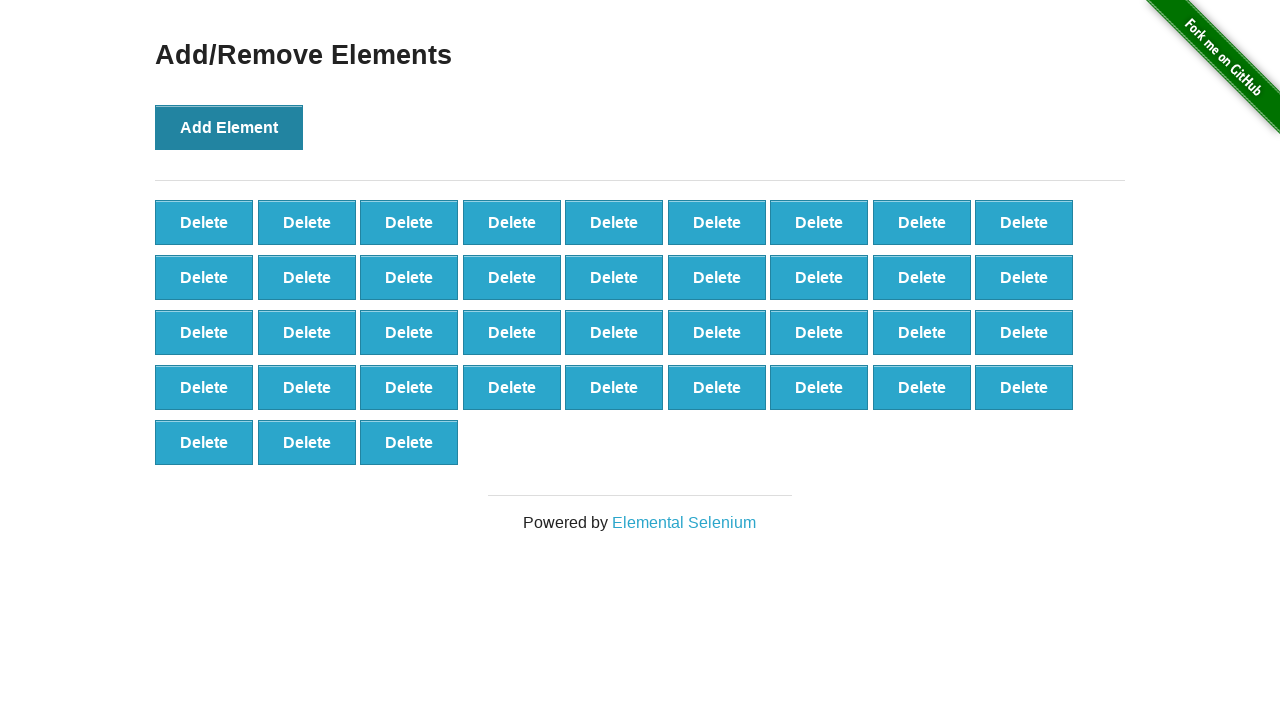

Clicked Add Element button (iteration 40/100) at (229, 127) on button[onclick='addElement()']
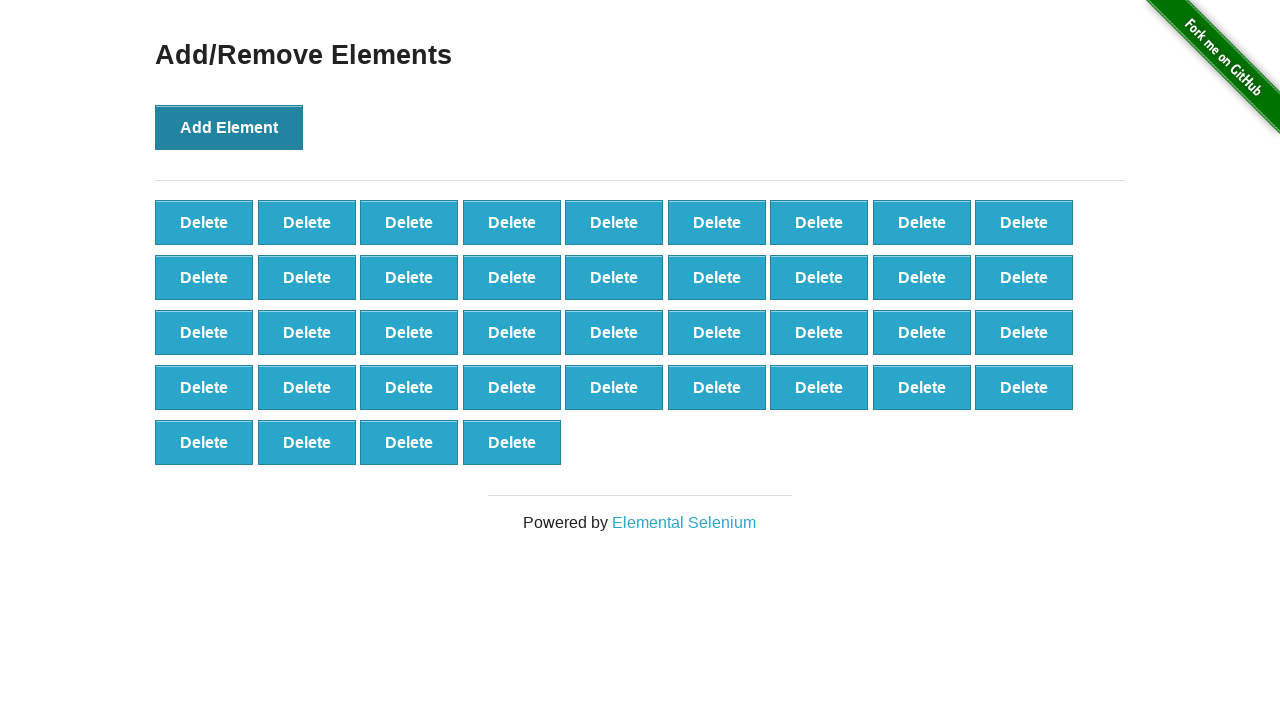

Clicked Add Element button (iteration 41/100) at (229, 127) on button[onclick='addElement()']
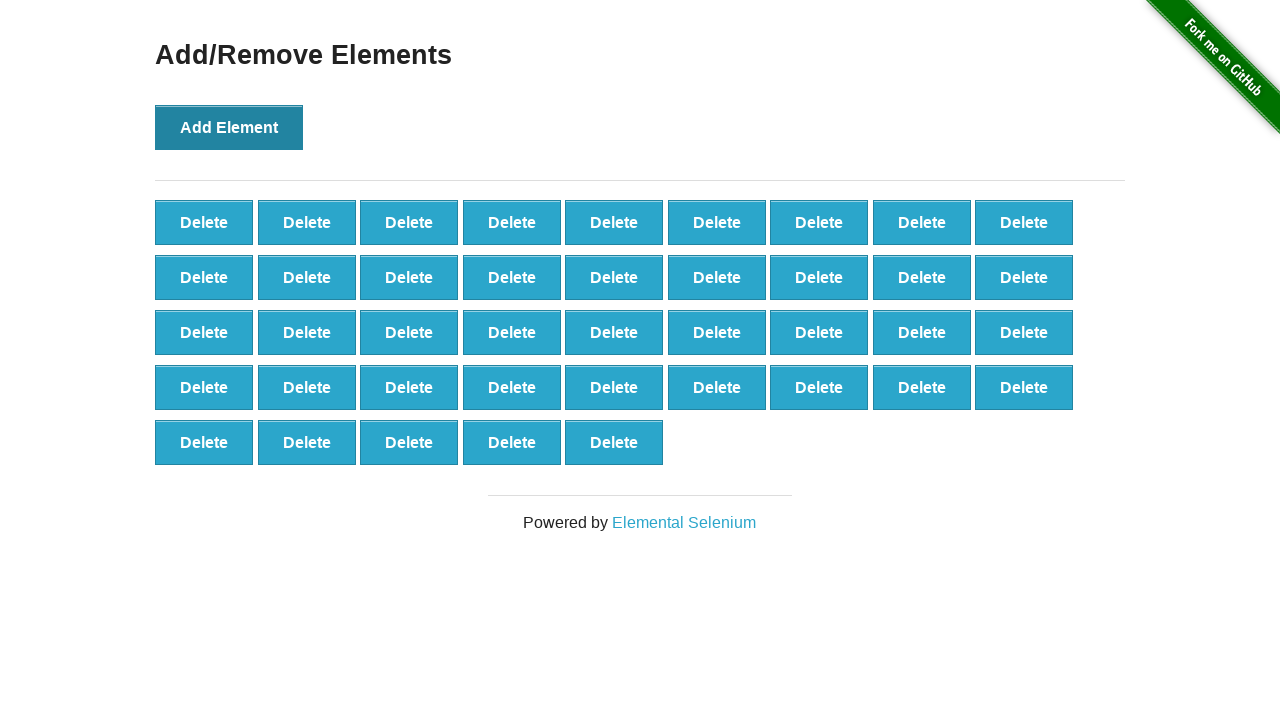

Clicked Add Element button (iteration 42/100) at (229, 127) on button[onclick='addElement()']
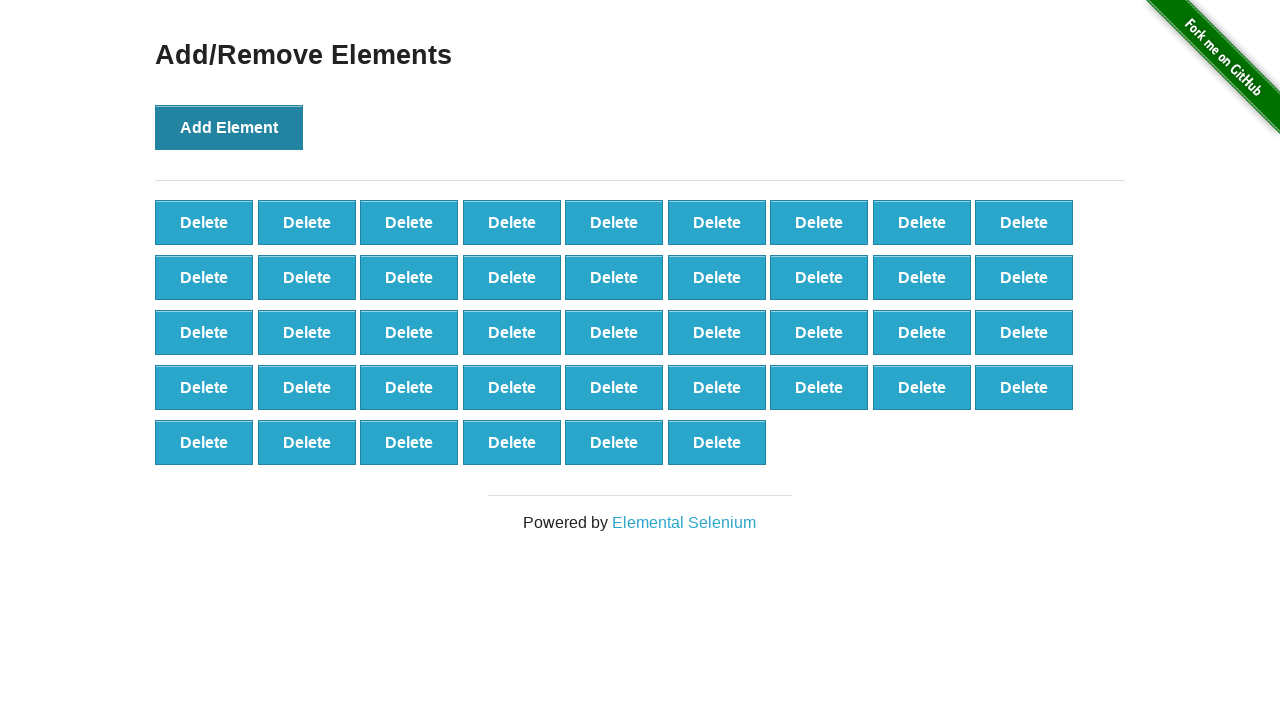

Clicked Add Element button (iteration 43/100) at (229, 127) on button[onclick='addElement()']
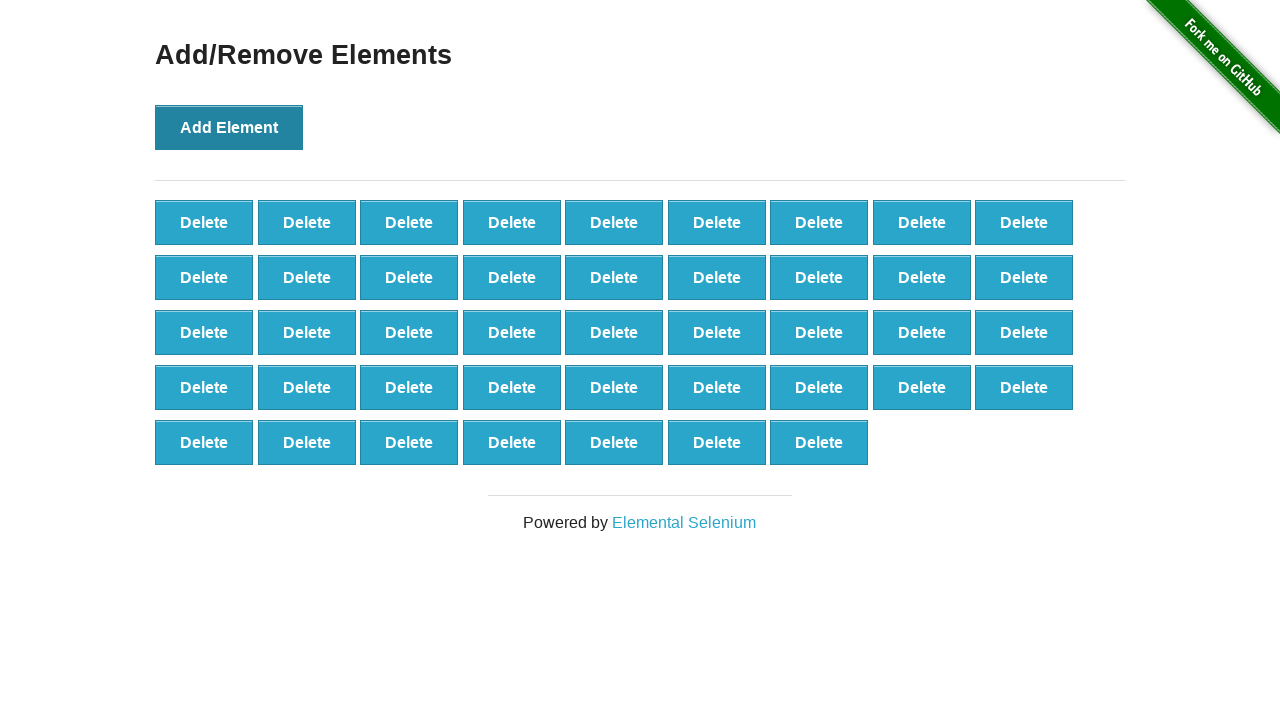

Clicked Add Element button (iteration 44/100) at (229, 127) on button[onclick='addElement()']
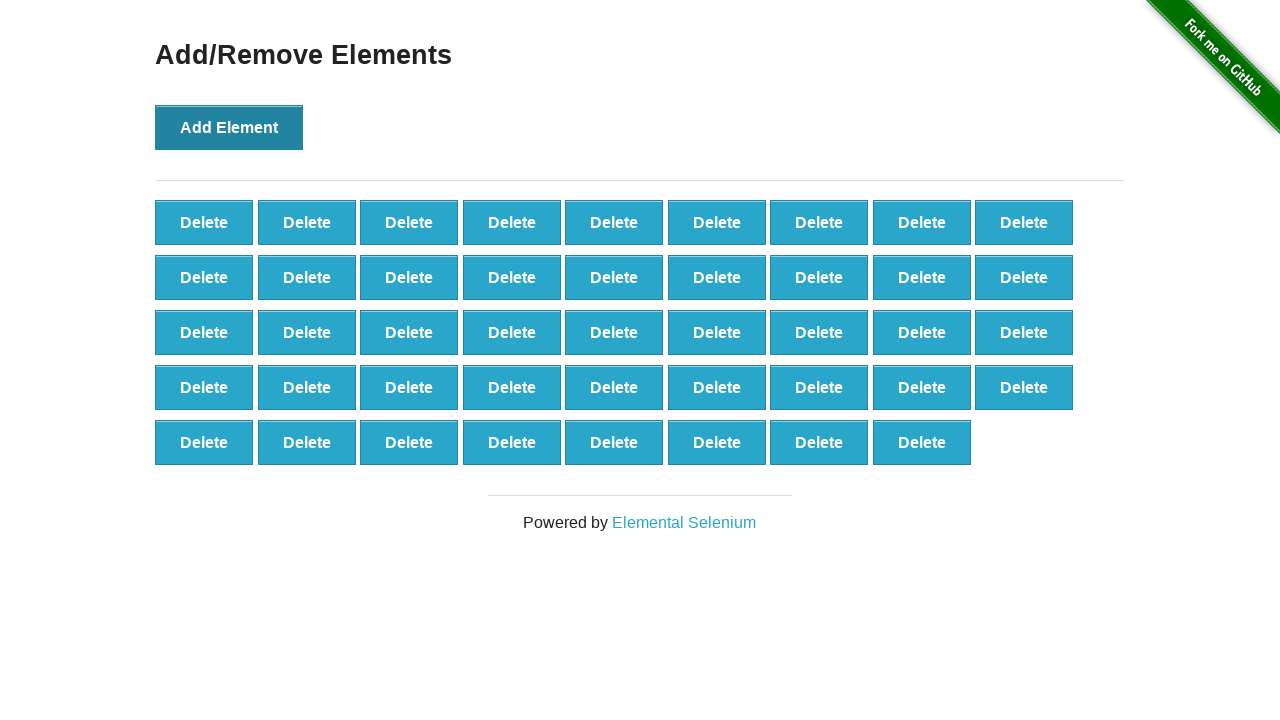

Clicked Add Element button (iteration 45/100) at (229, 127) on button[onclick='addElement()']
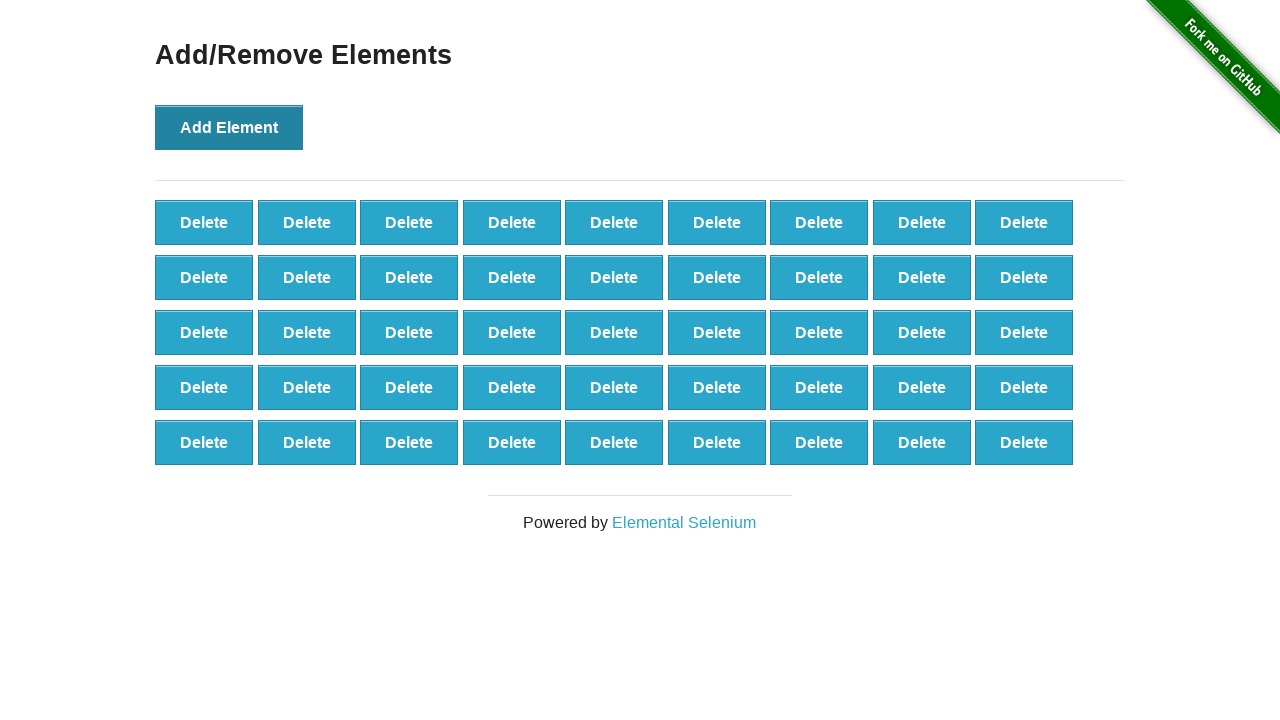

Clicked Add Element button (iteration 46/100) at (229, 127) on button[onclick='addElement()']
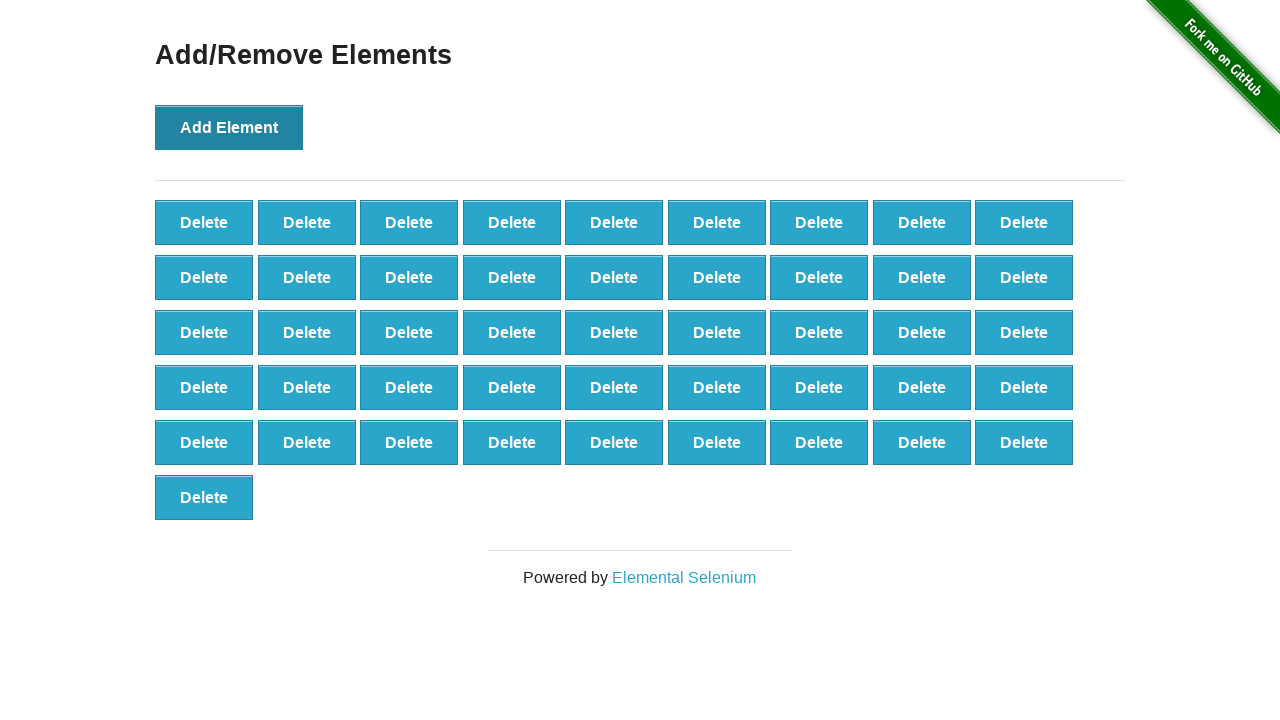

Clicked Add Element button (iteration 47/100) at (229, 127) on button[onclick='addElement()']
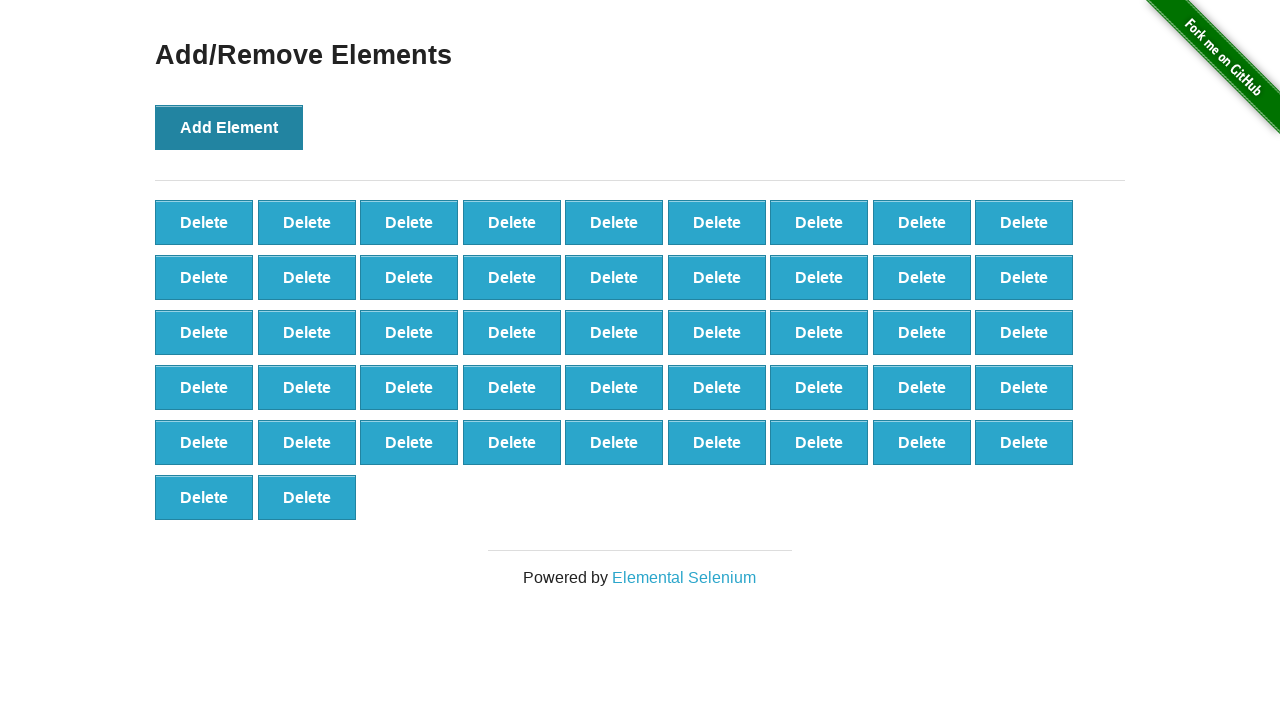

Clicked Add Element button (iteration 48/100) at (229, 127) on button[onclick='addElement()']
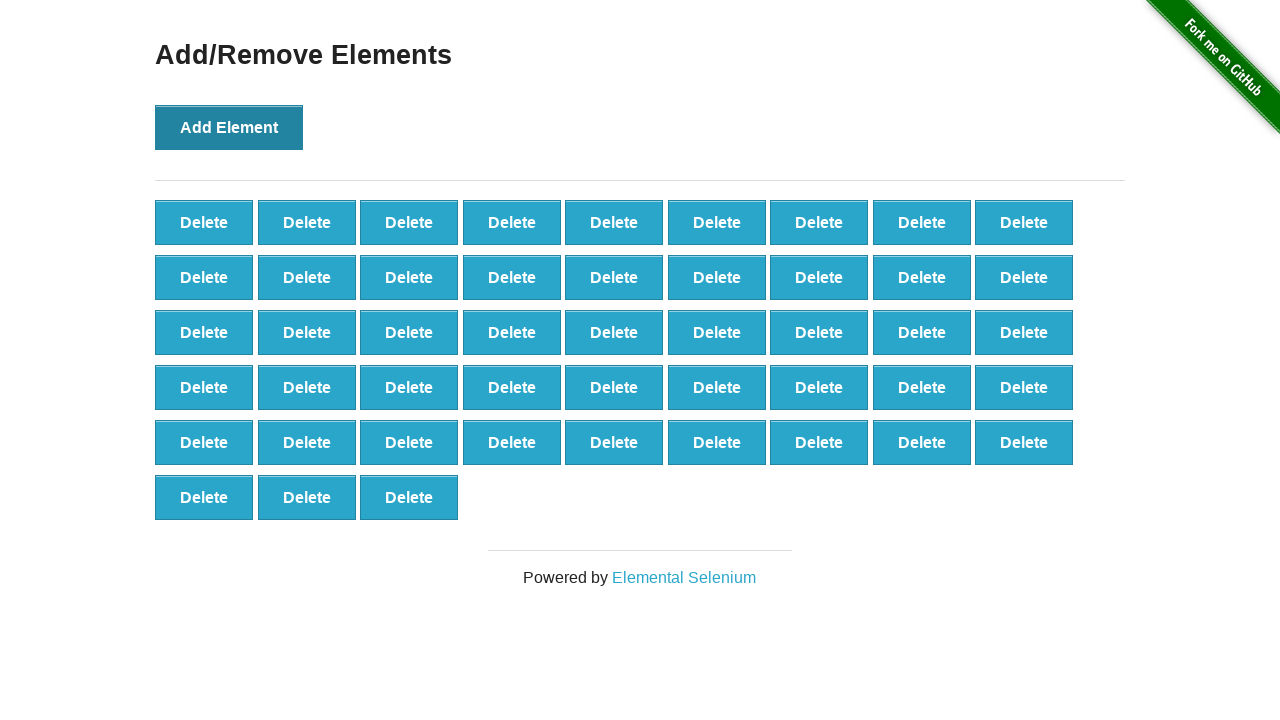

Clicked Add Element button (iteration 49/100) at (229, 127) on button[onclick='addElement()']
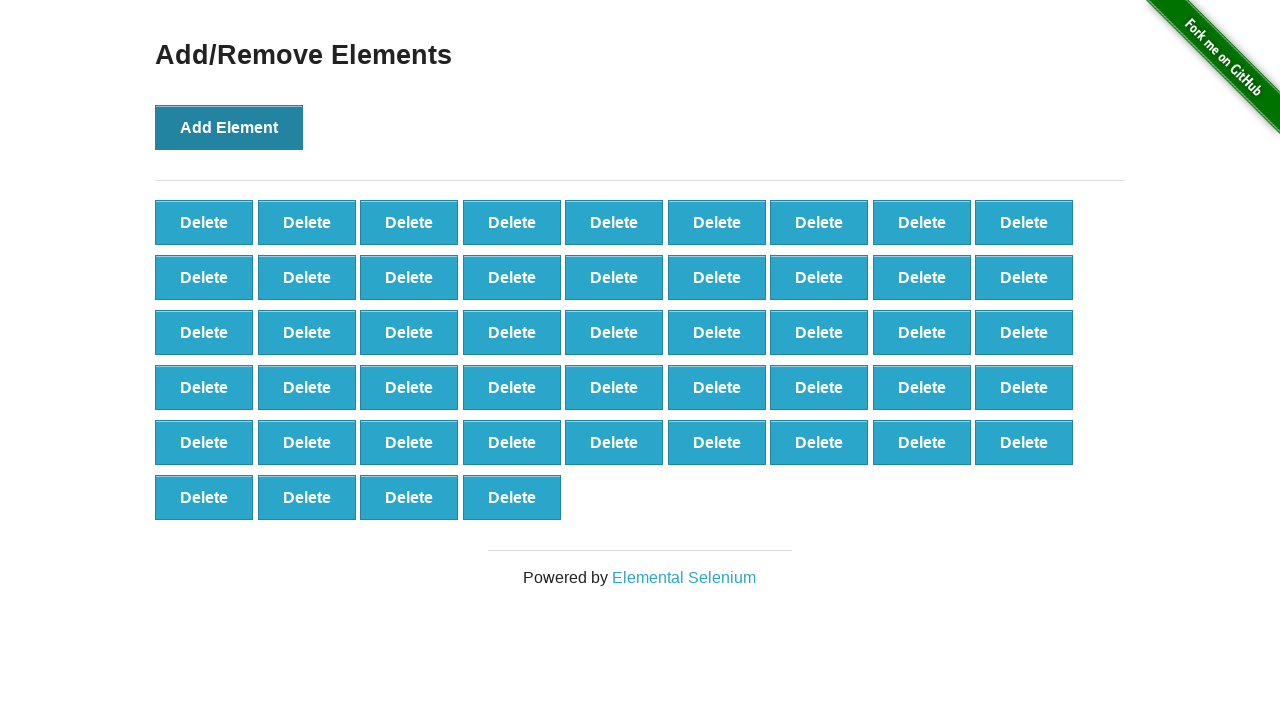

Clicked Add Element button (iteration 50/100) at (229, 127) on button[onclick='addElement()']
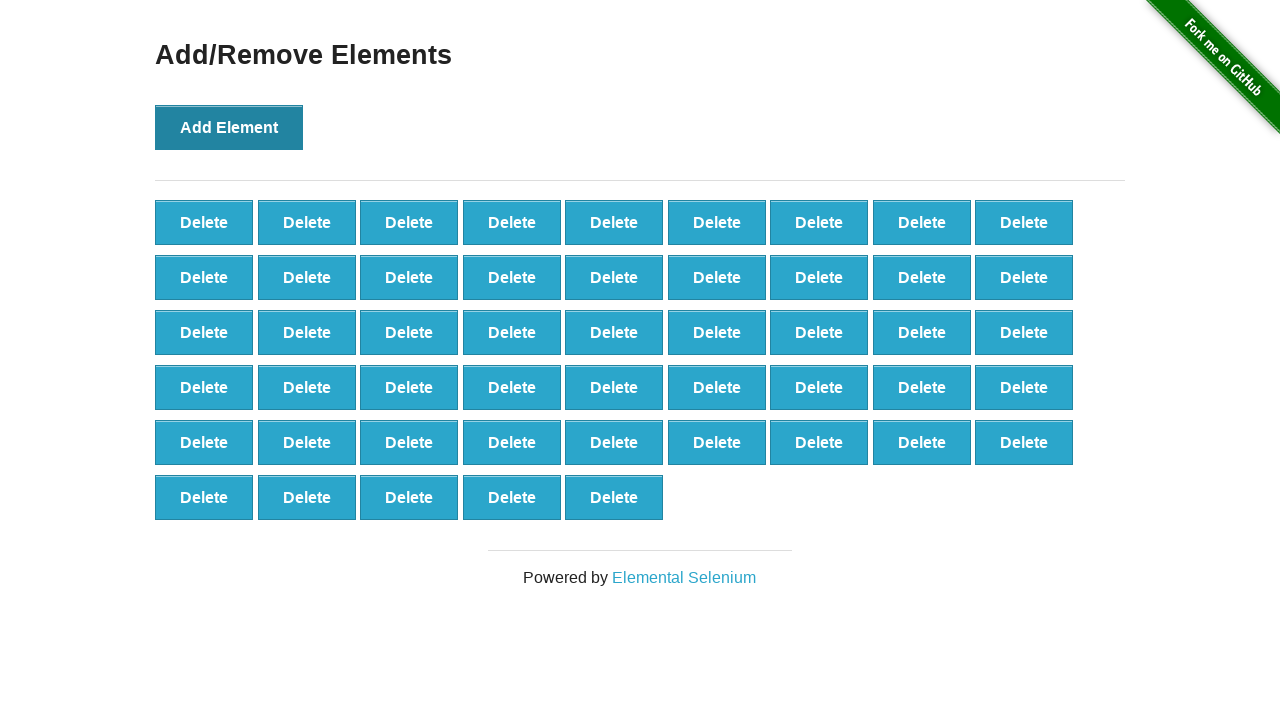

Clicked Add Element button (iteration 51/100) at (229, 127) on button[onclick='addElement()']
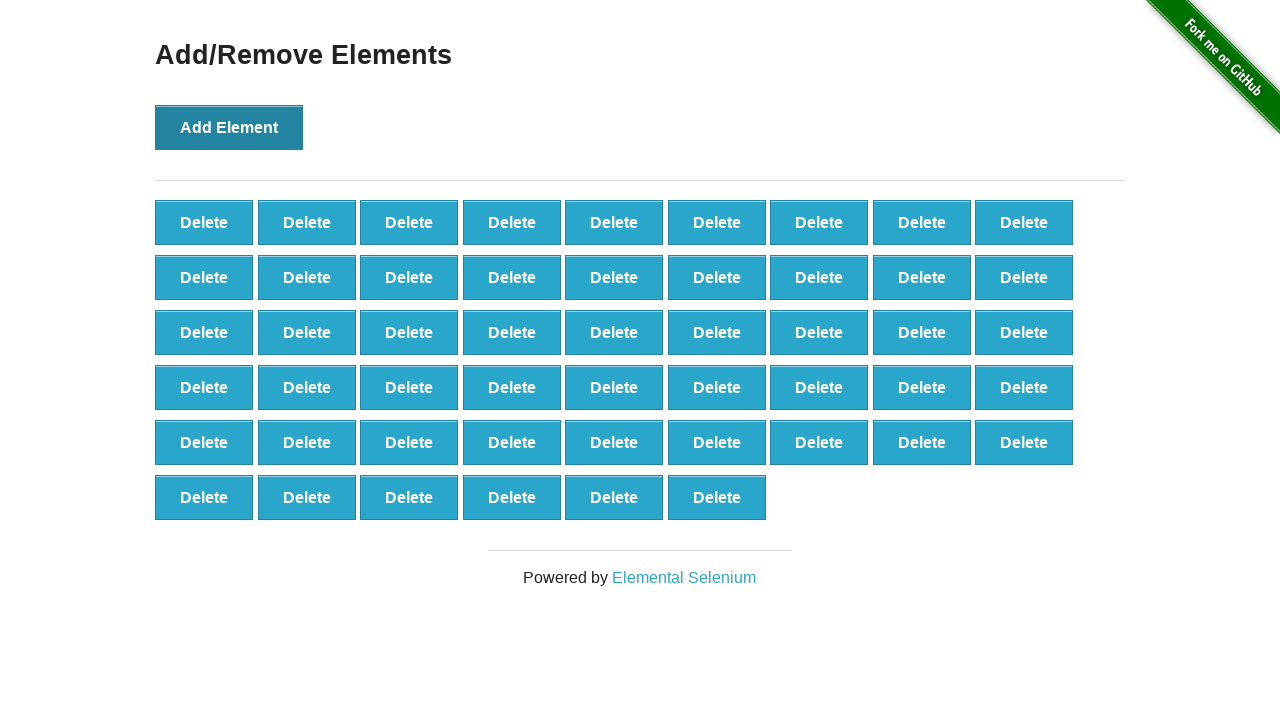

Clicked Add Element button (iteration 52/100) at (229, 127) on button[onclick='addElement()']
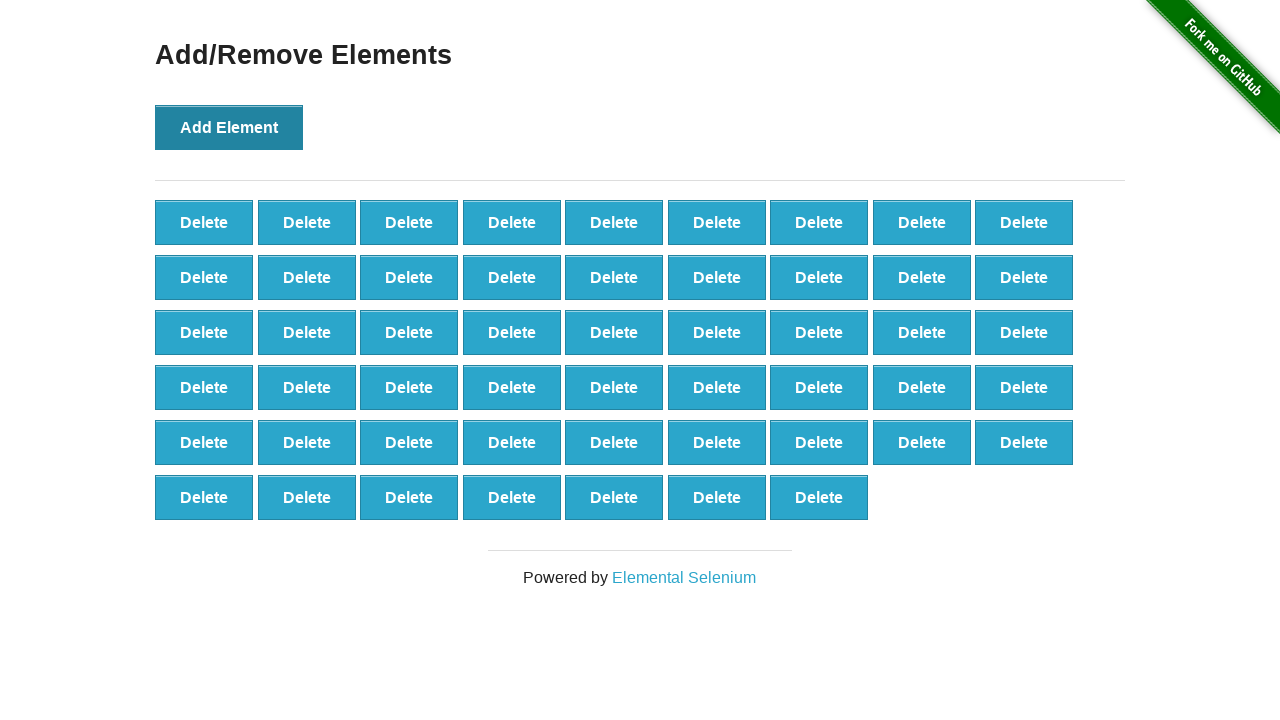

Clicked Add Element button (iteration 53/100) at (229, 127) on button[onclick='addElement()']
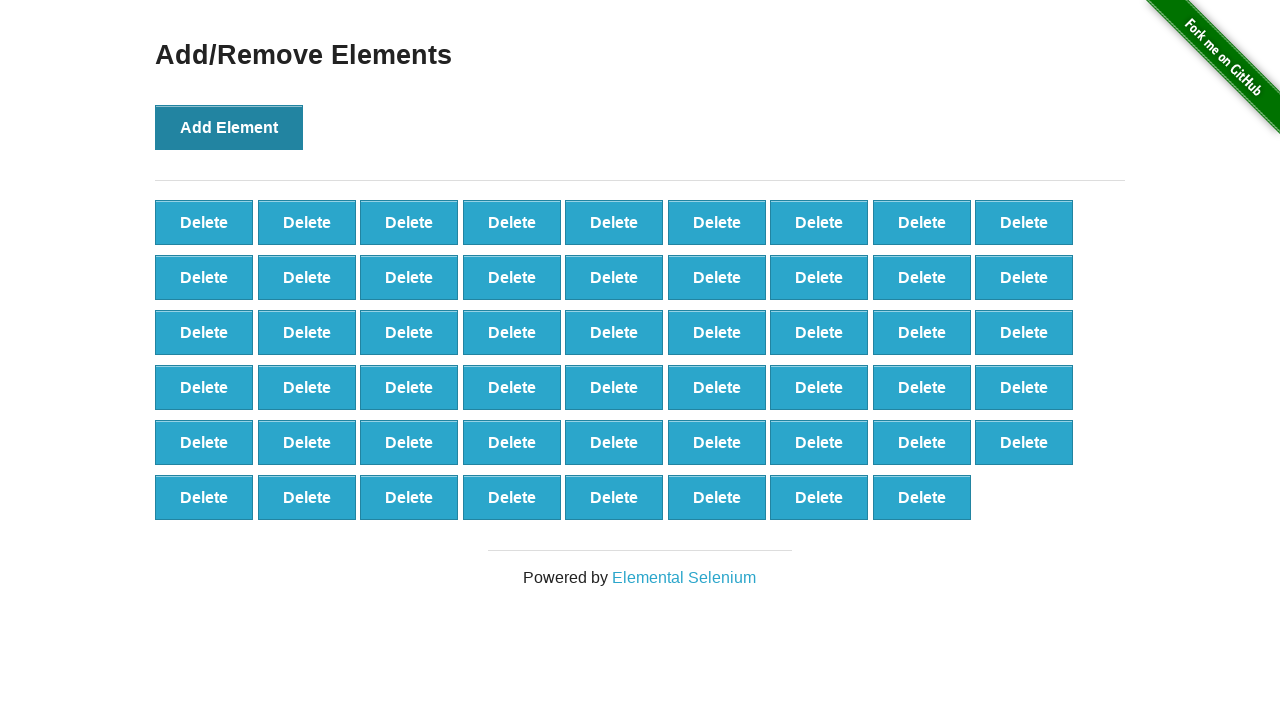

Clicked Add Element button (iteration 54/100) at (229, 127) on button[onclick='addElement()']
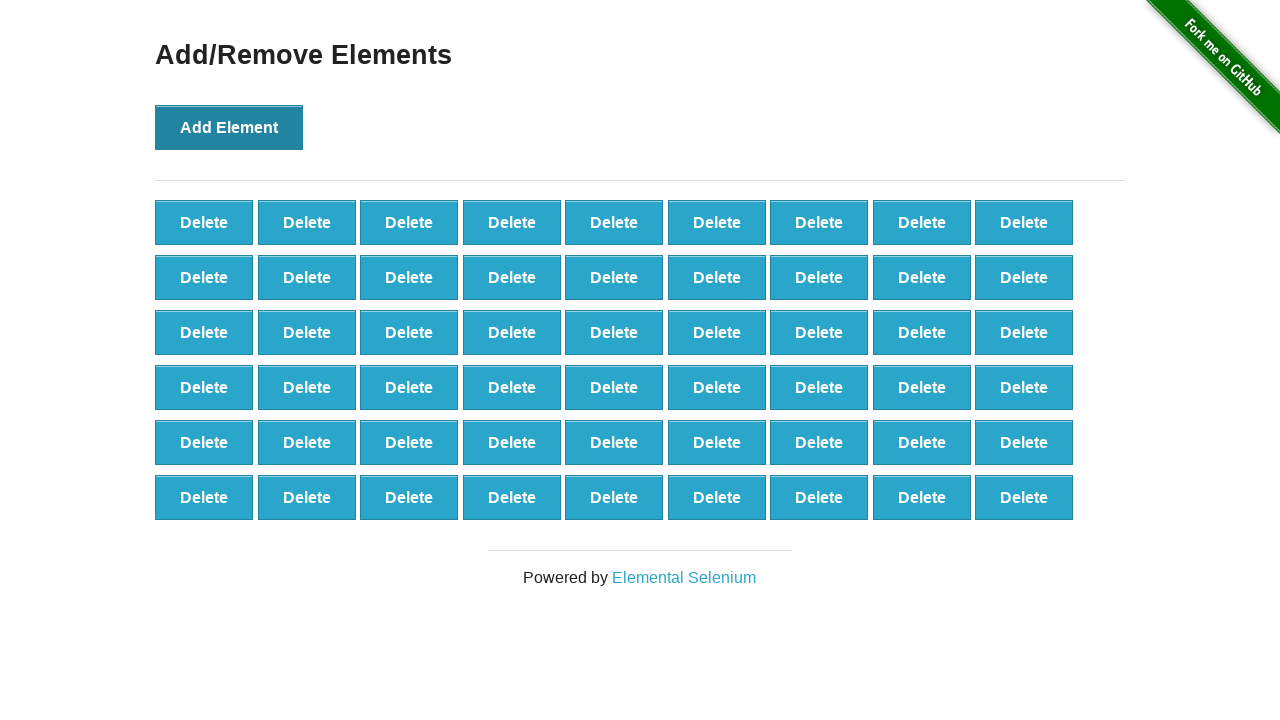

Clicked Add Element button (iteration 55/100) at (229, 127) on button[onclick='addElement()']
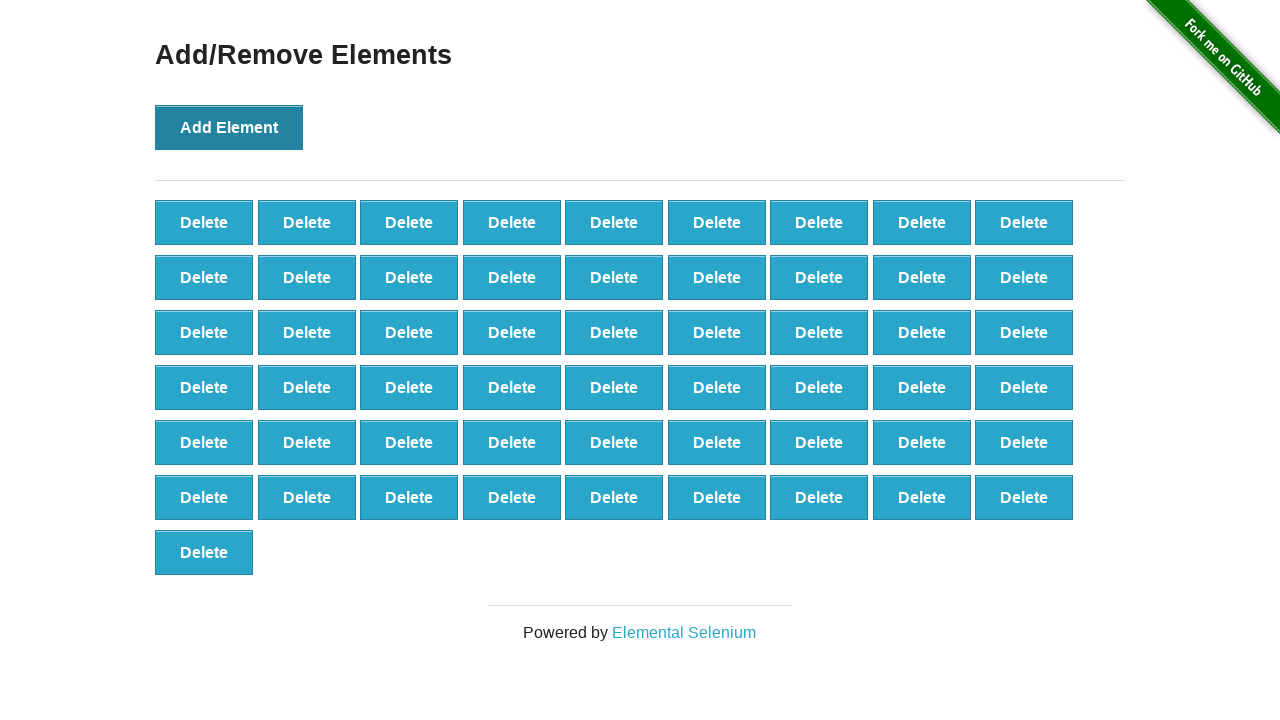

Clicked Add Element button (iteration 56/100) at (229, 127) on button[onclick='addElement()']
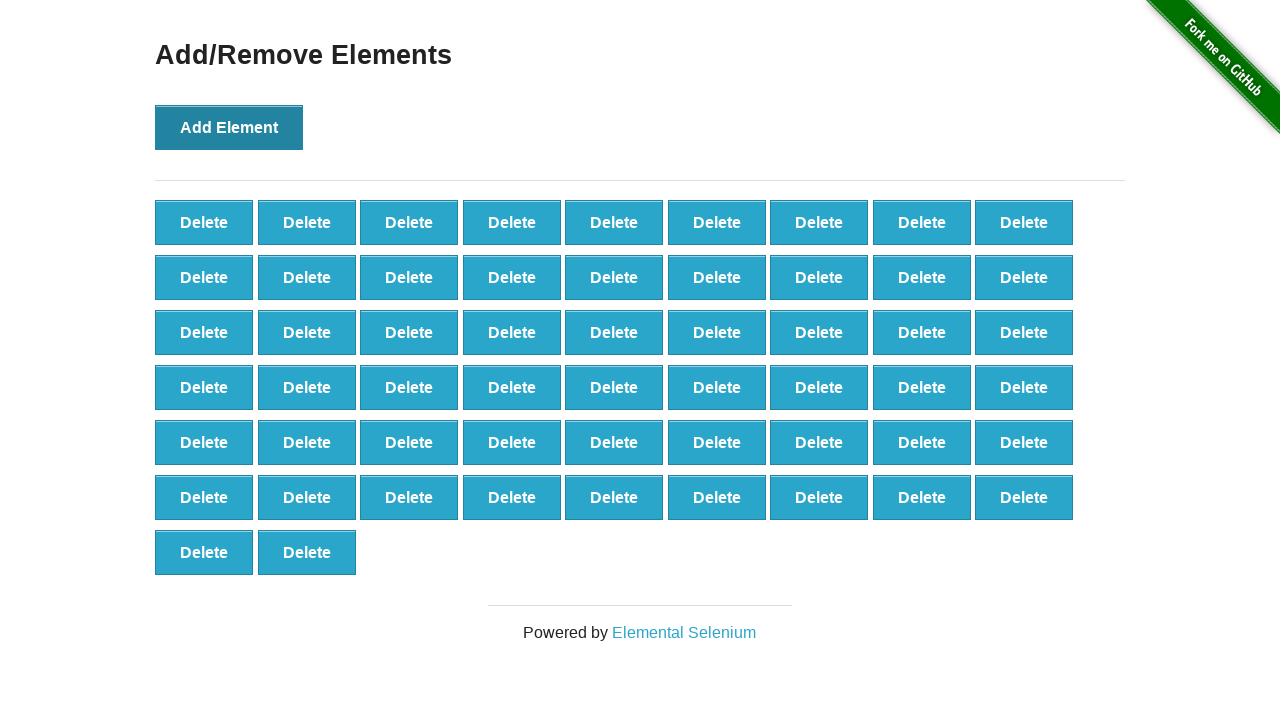

Clicked Add Element button (iteration 57/100) at (229, 127) on button[onclick='addElement()']
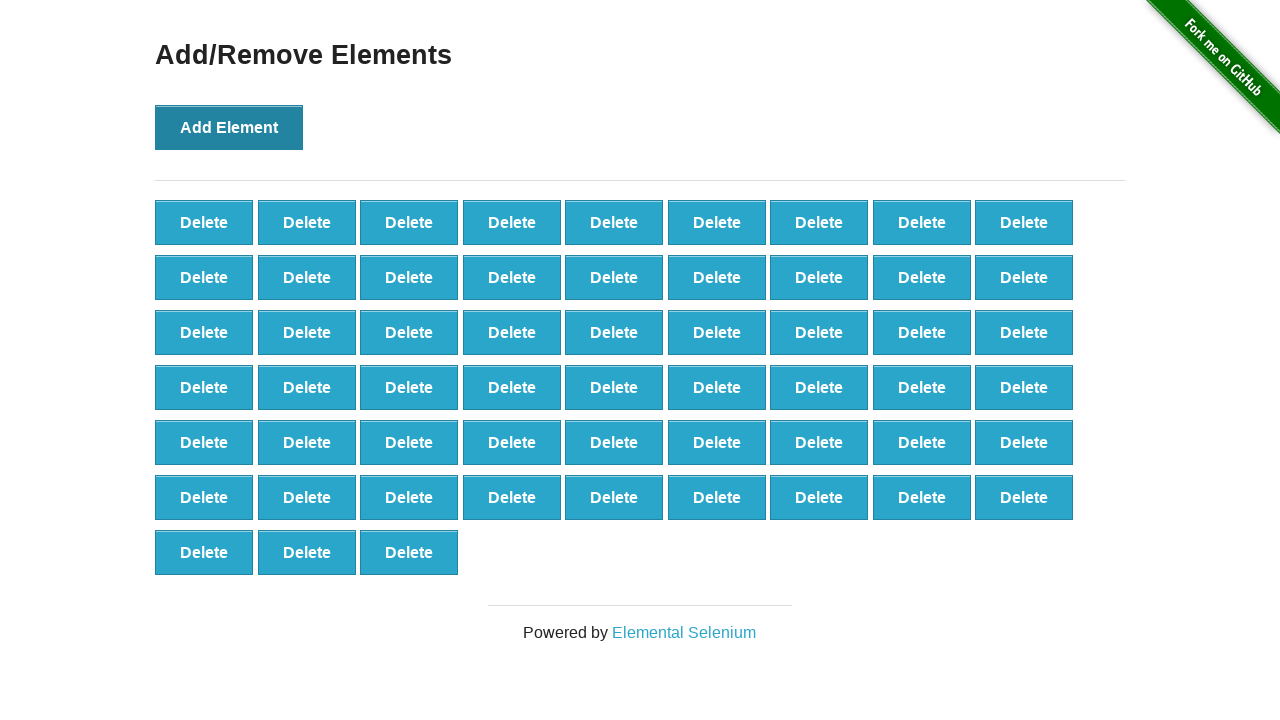

Clicked Add Element button (iteration 58/100) at (229, 127) on button[onclick='addElement()']
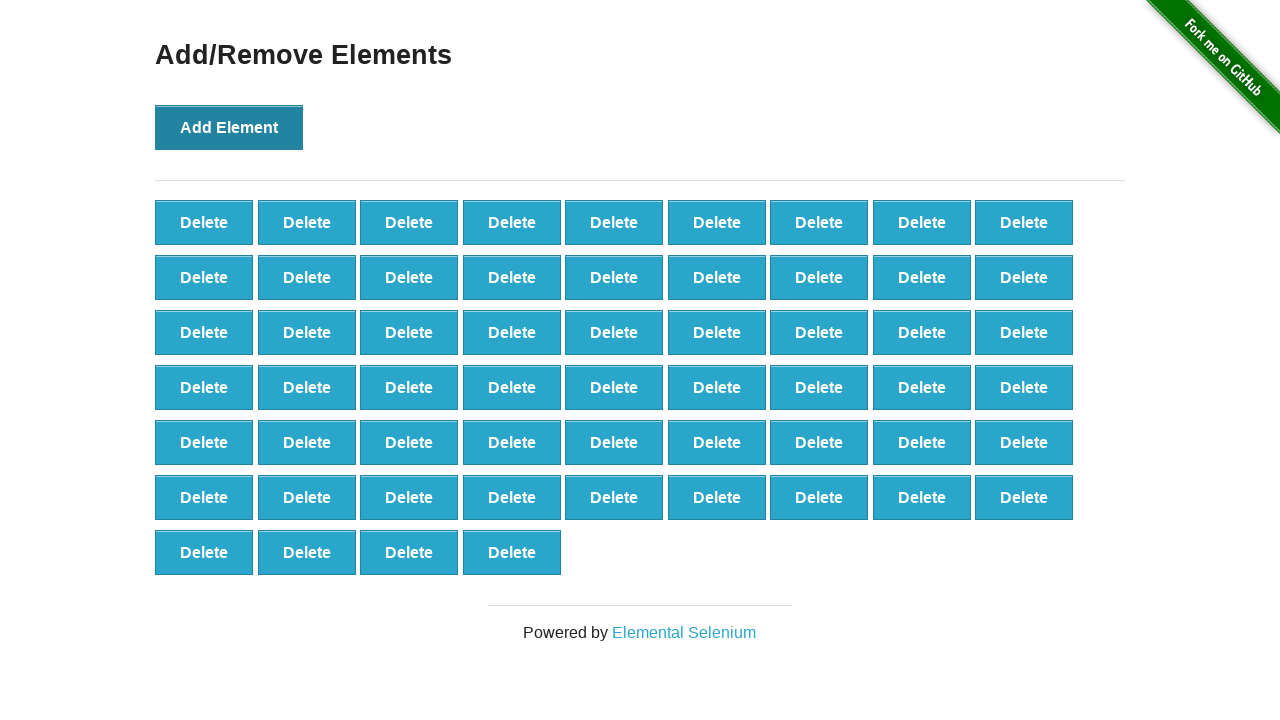

Clicked Add Element button (iteration 59/100) at (229, 127) on button[onclick='addElement()']
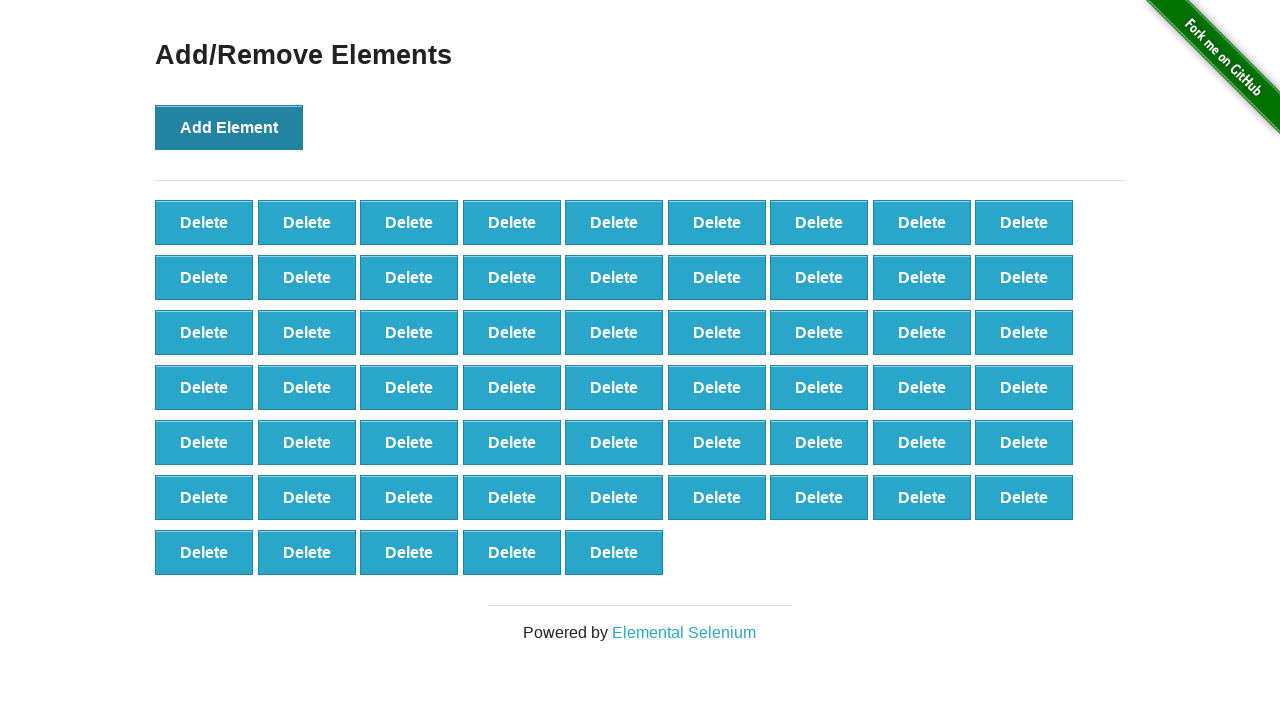

Clicked Add Element button (iteration 60/100) at (229, 127) on button[onclick='addElement()']
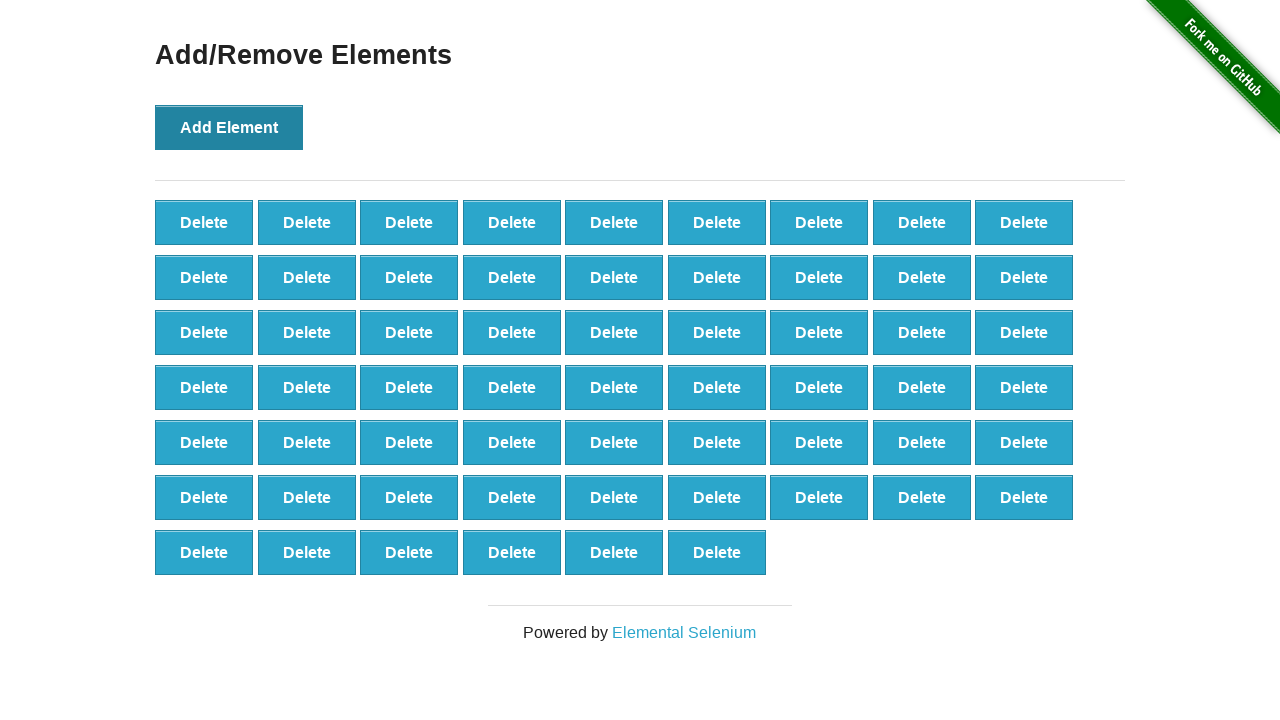

Clicked Add Element button (iteration 61/100) at (229, 127) on button[onclick='addElement()']
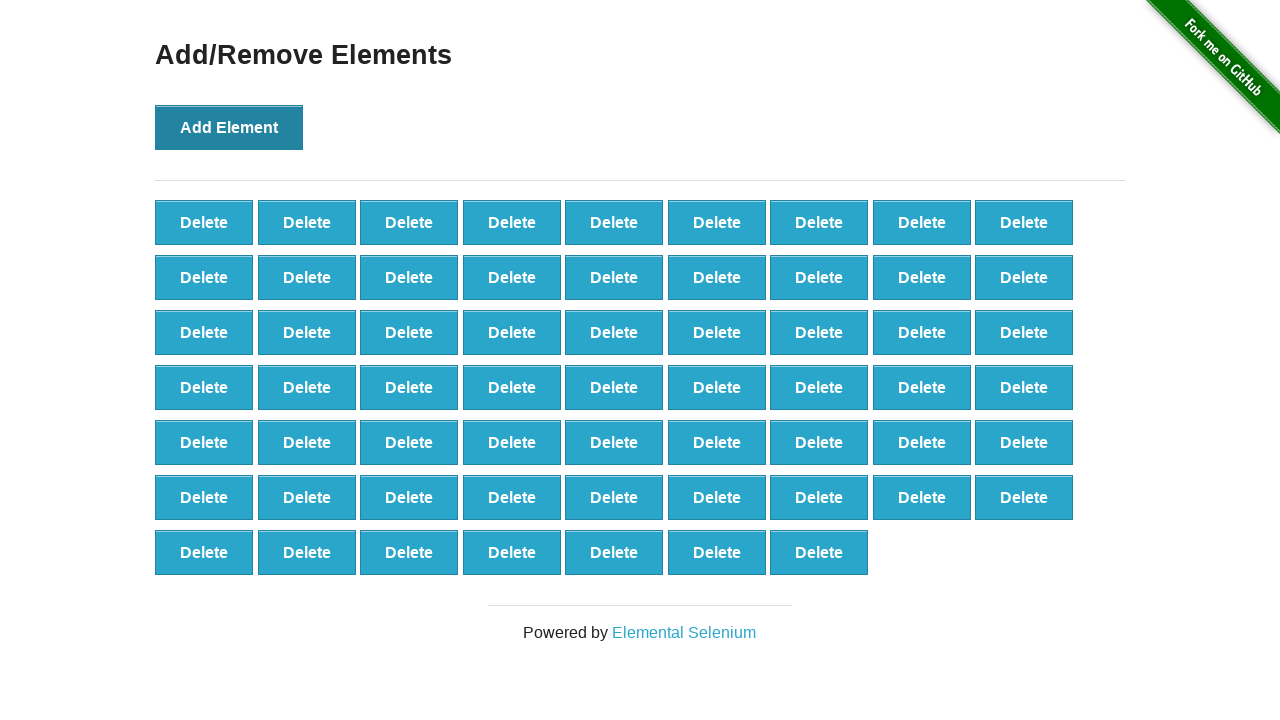

Clicked Add Element button (iteration 62/100) at (229, 127) on button[onclick='addElement()']
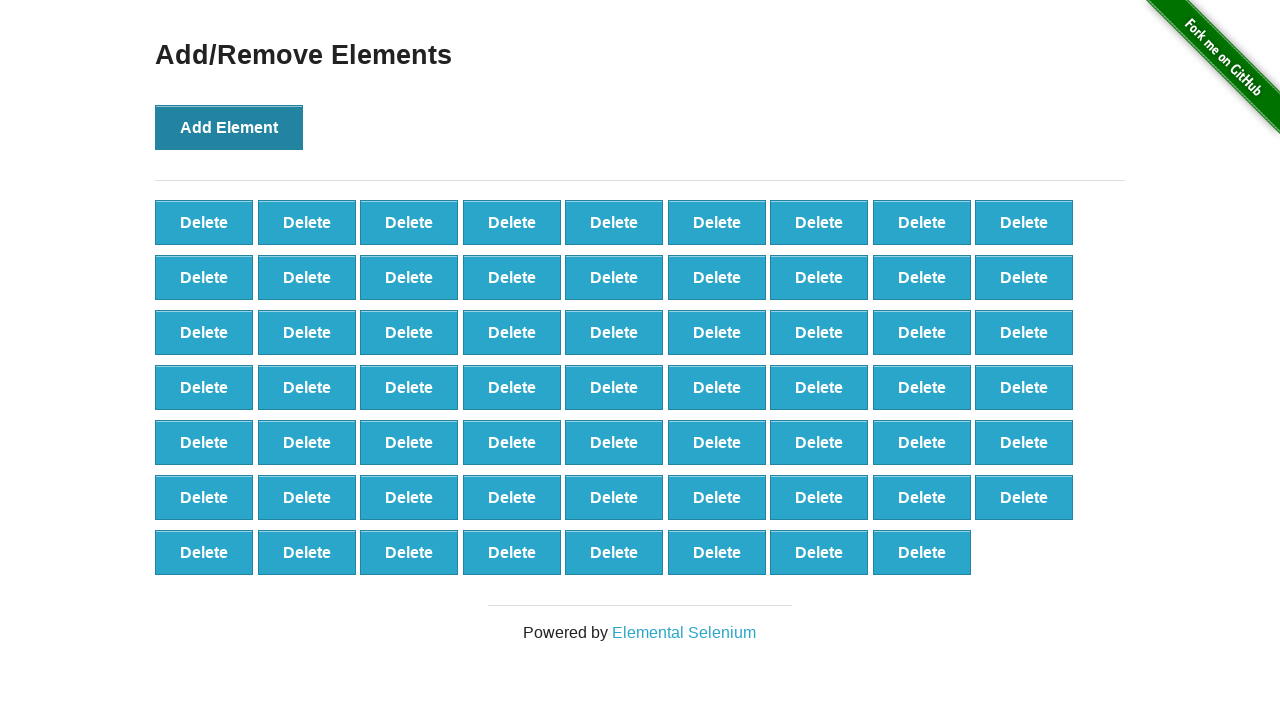

Clicked Add Element button (iteration 63/100) at (229, 127) on button[onclick='addElement()']
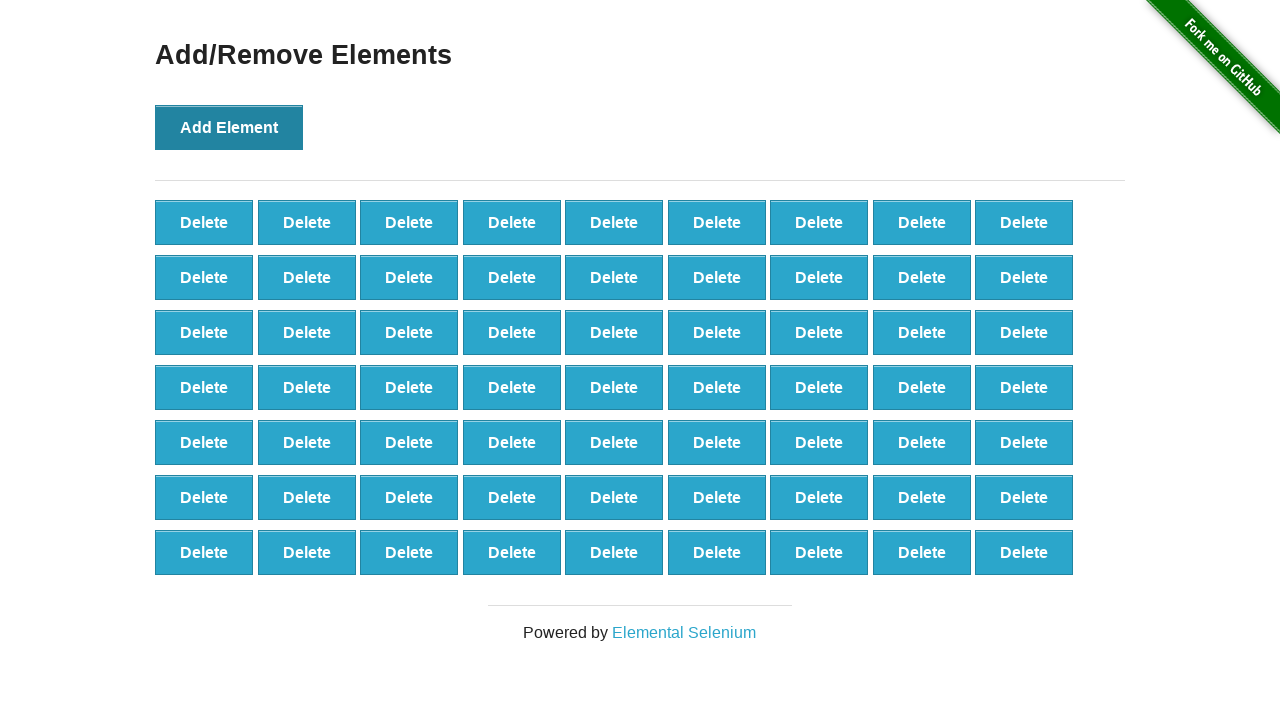

Clicked Add Element button (iteration 64/100) at (229, 127) on button[onclick='addElement()']
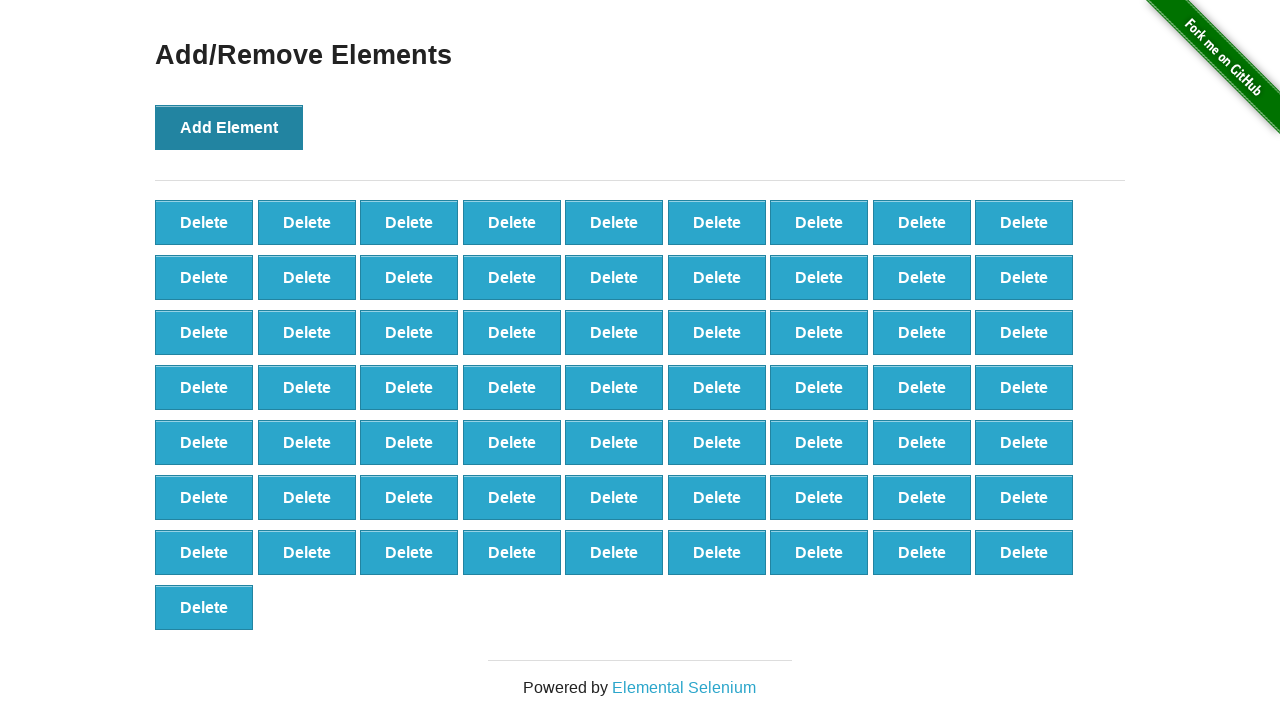

Clicked Add Element button (iteration 65/100) at (229, 127) on button[onclick='addElement()']
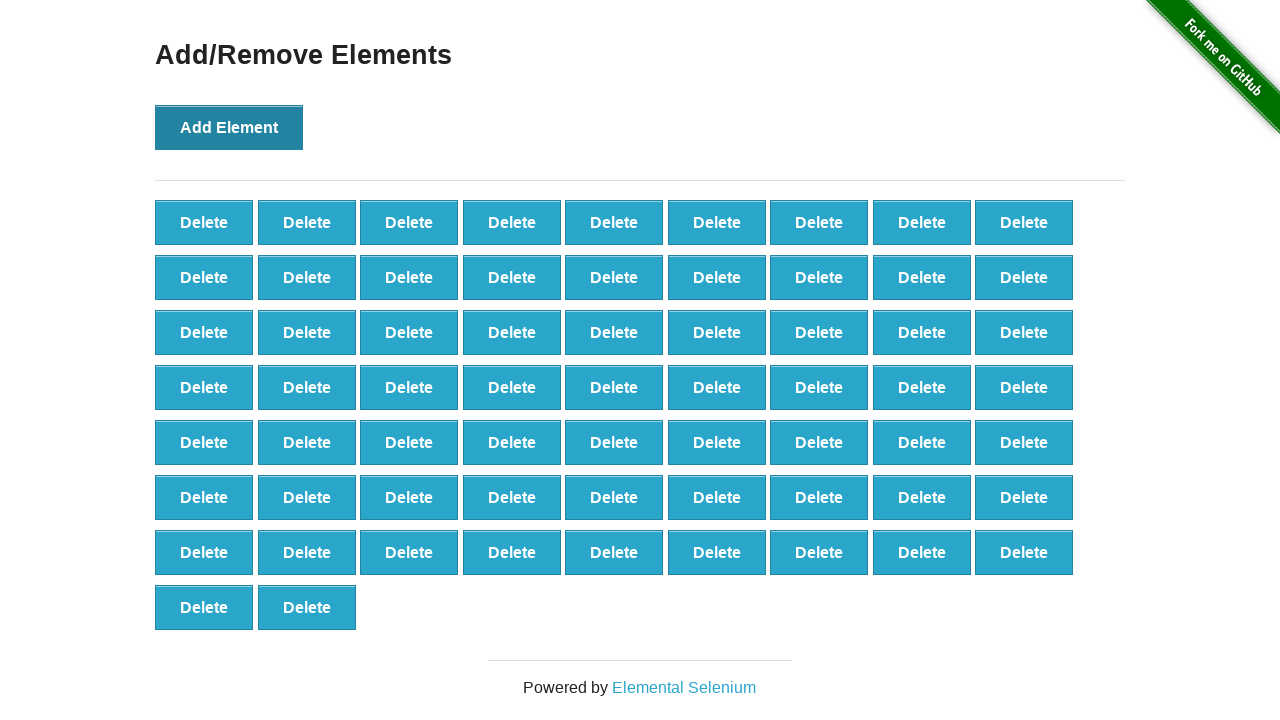

Clicked Add Element button (iteration 66/100) at (229, 127) on button[onclick='addElement()']
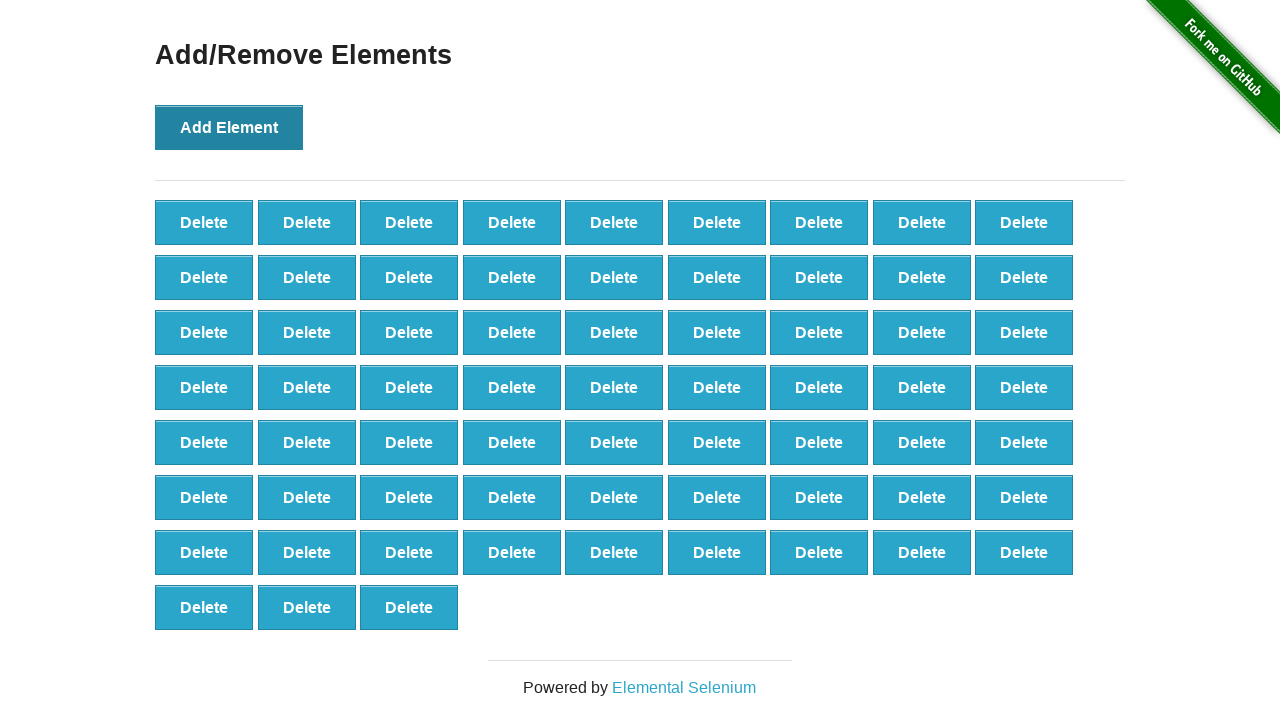

Clicked Add Element button (iteration 67/100) at (229, 127) on button[onclick='addElement()']
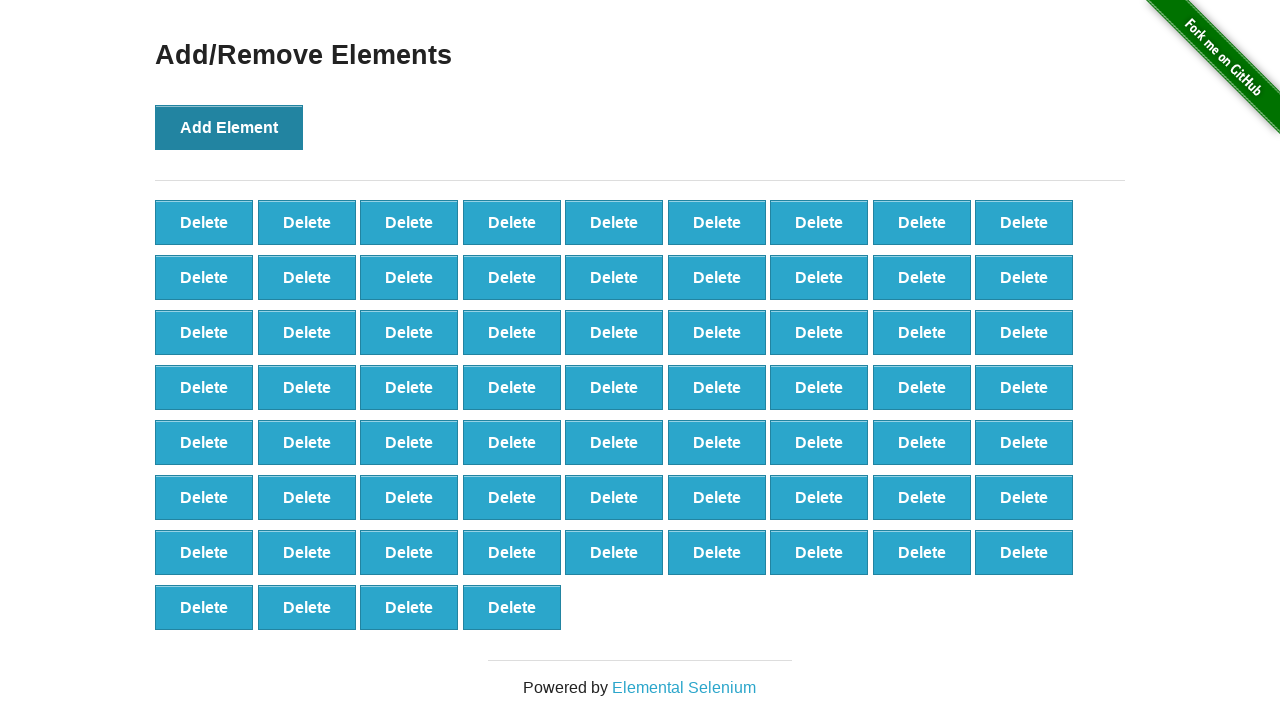

Clicked Add Element button (iteration 68/100) at (229, 127) on button[onclick='addElement()']
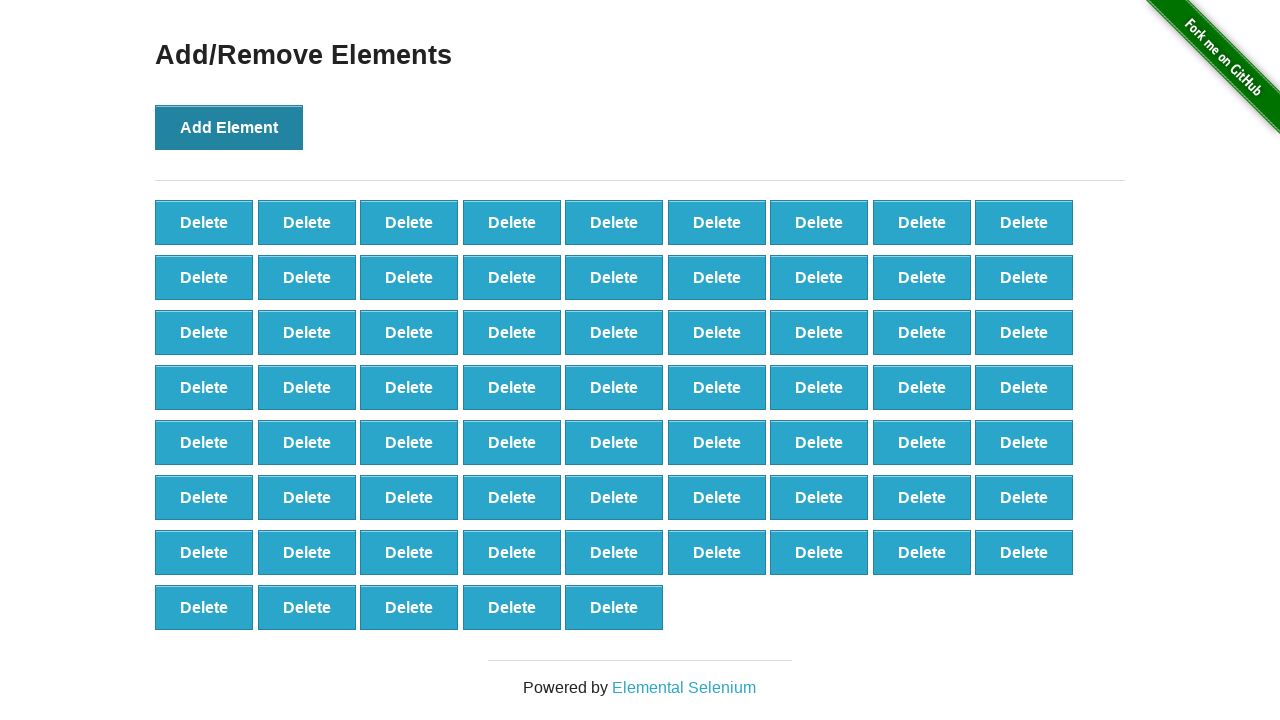

Clicked Add Element button (iteration 69/100) at (229, 127) on button[onclick='addElement()']
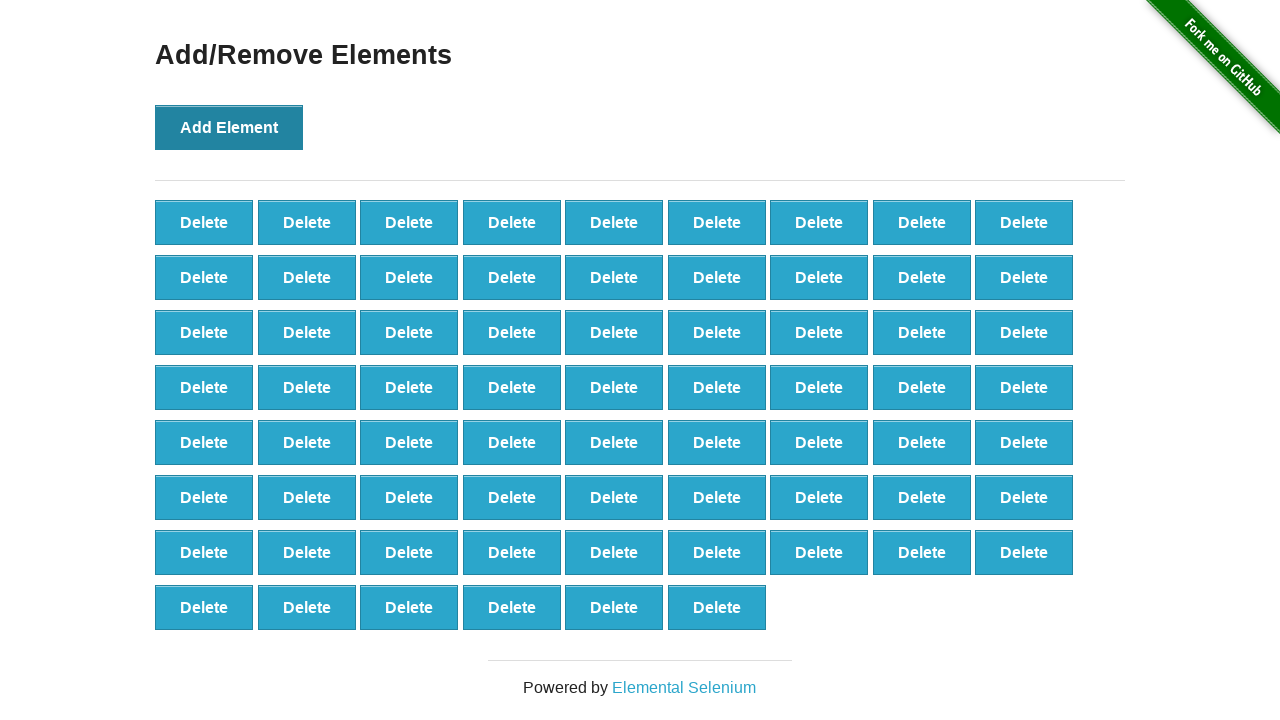

Clicked Add Element button (iteration 70/100) at (229, 127) on button[onclick='addElement()']
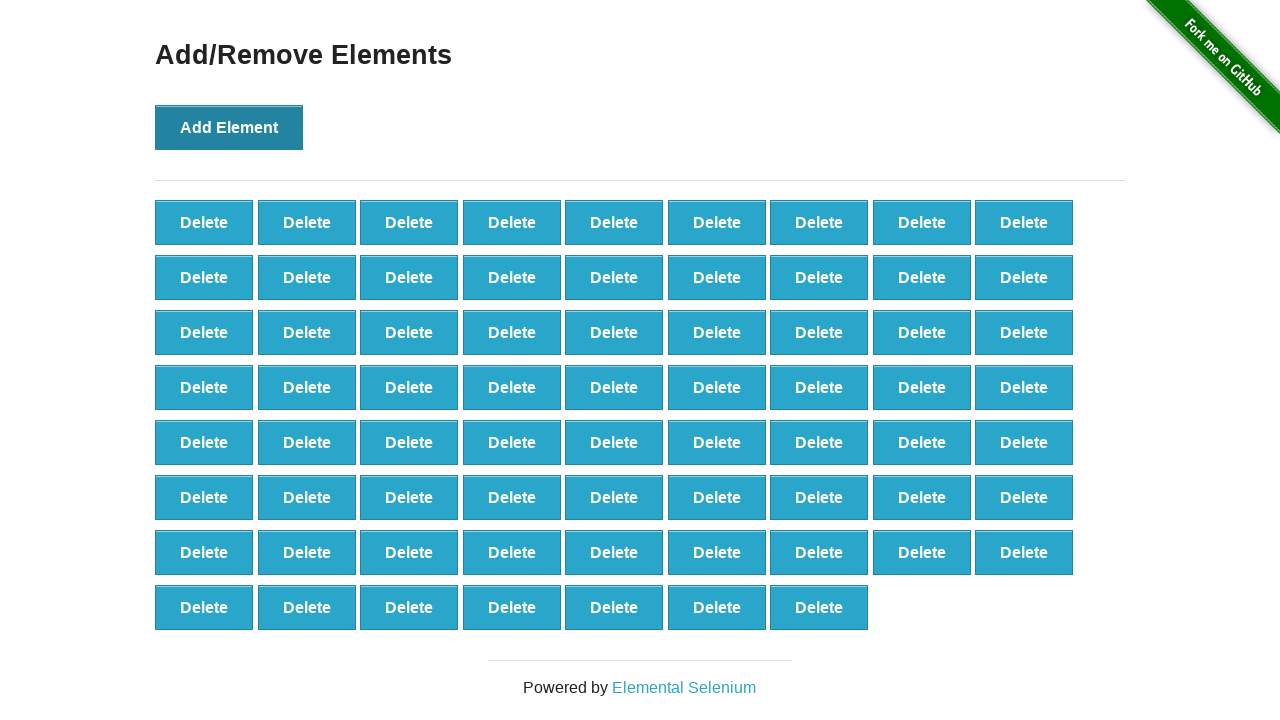

Clicked Add Element button (iteration 71/100) at (229, 127) on button[onclick='addElement()']
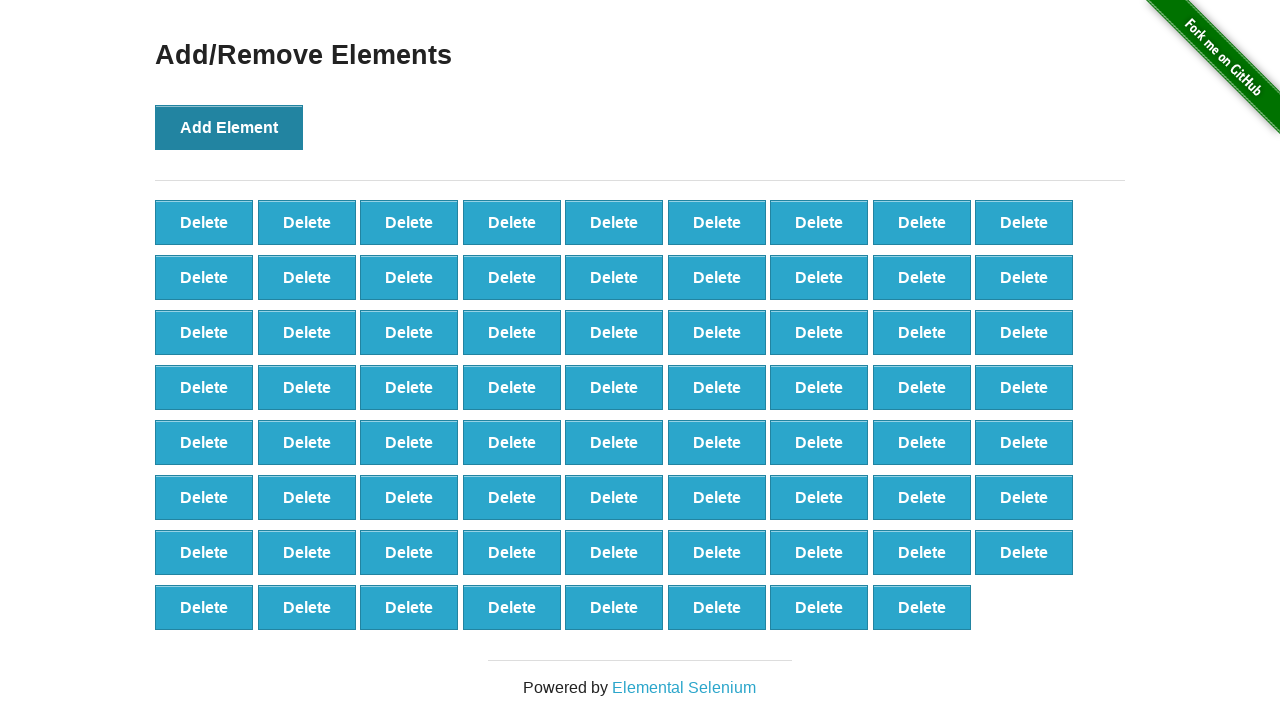

Clicked Add Element button (iteration 72/100) at (229, 127) on button[onclick='addElement()']
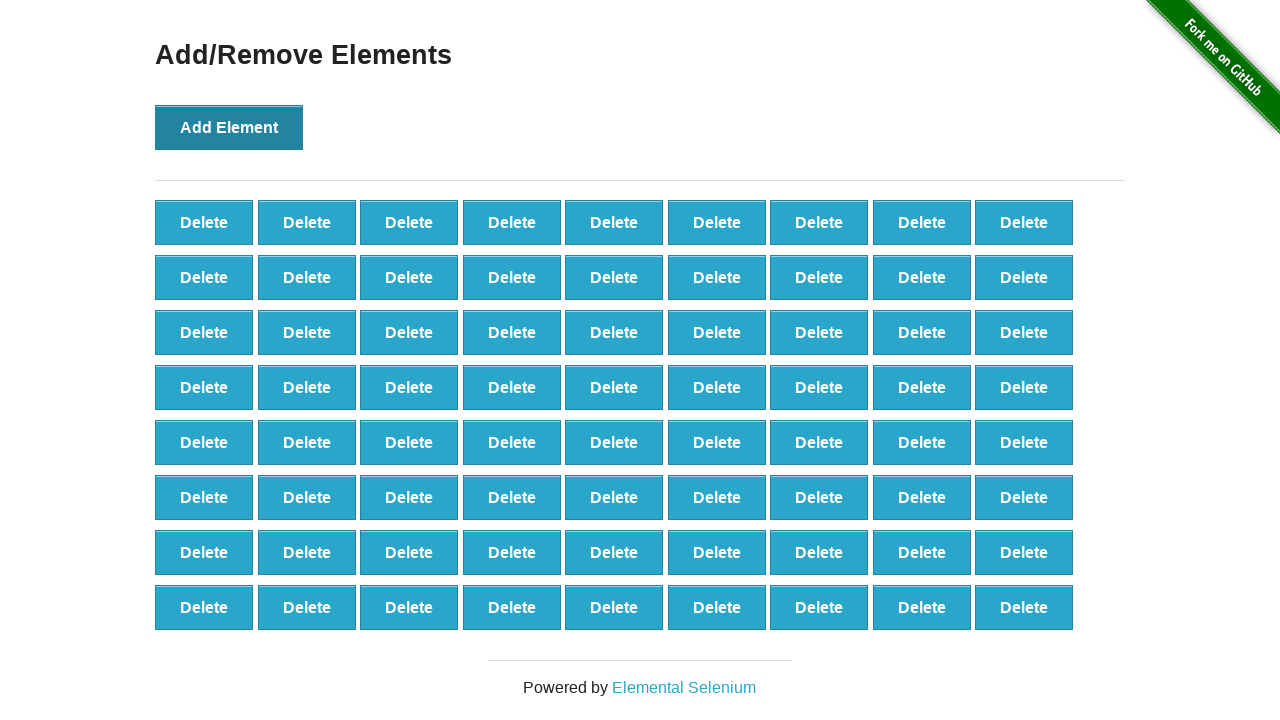

Clicked Add Element button (iteration 73/100) at (229, 127) on button[onclick='addElement()']
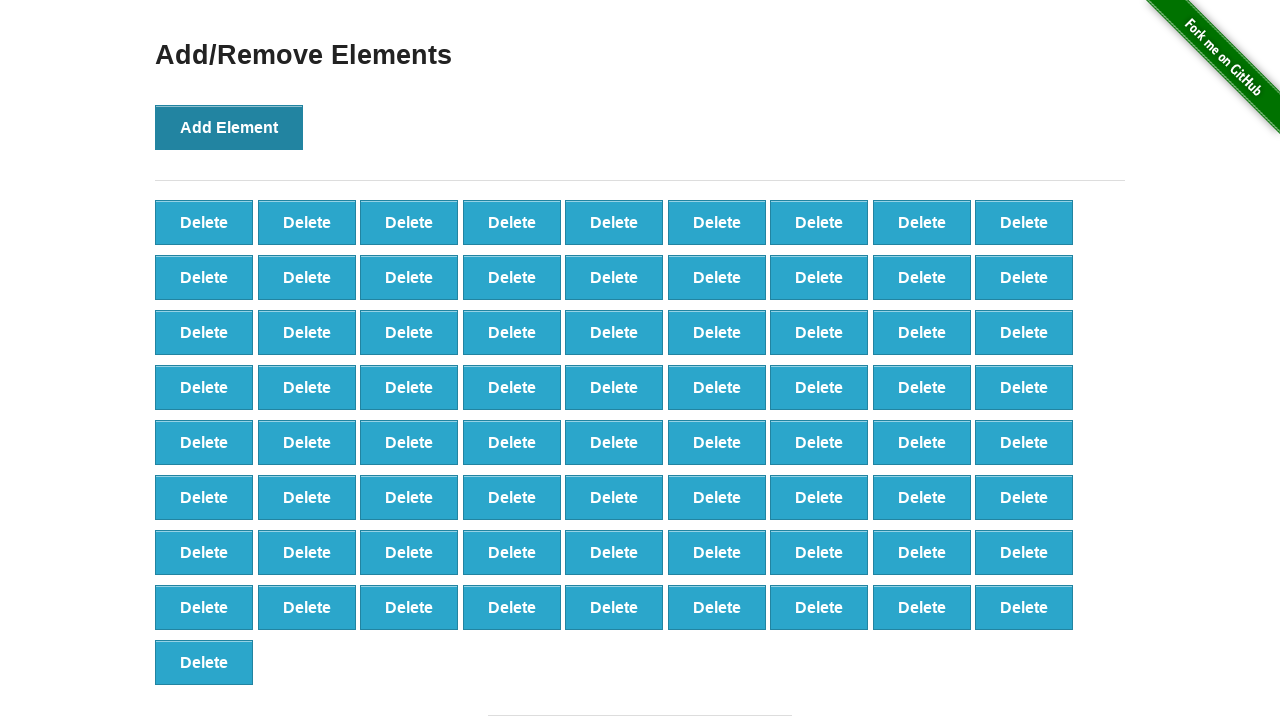

Clicked Add Element button (iteration 74/100) at (229, 127) on button[onclick='addElement()']
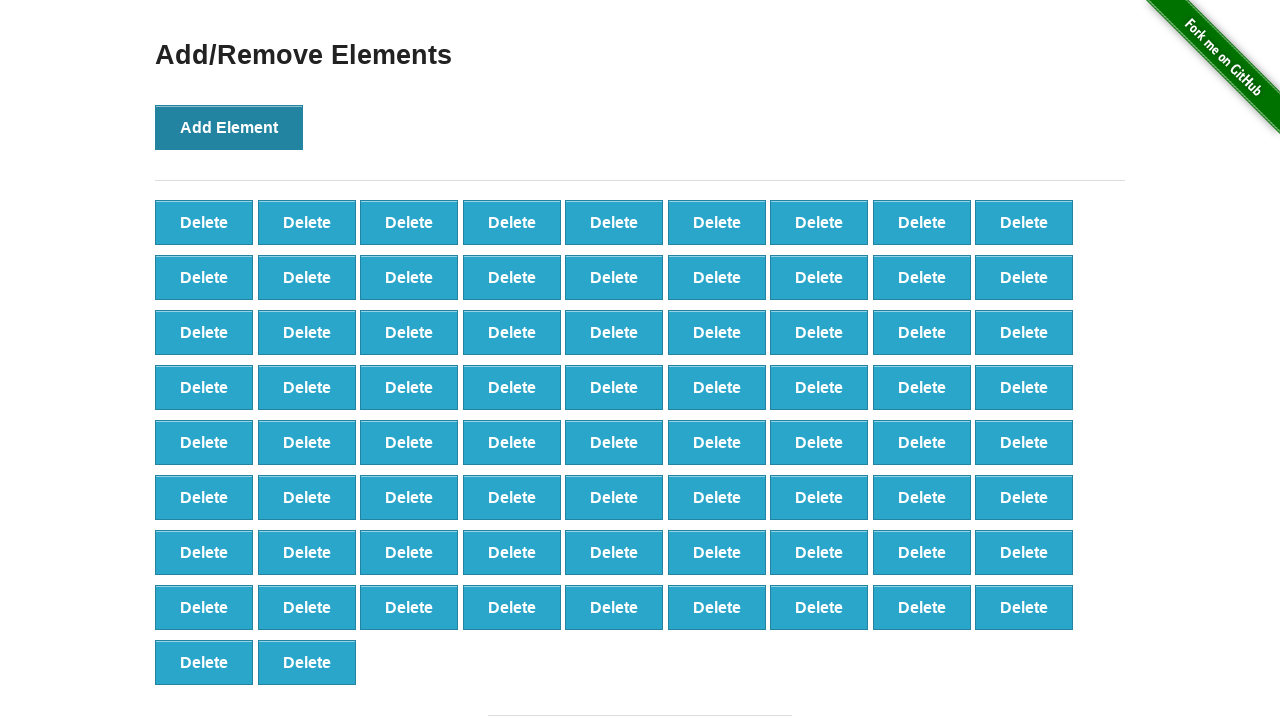

Clicked Add Element button (iteration 75/100) at (229, 127) on button[onclick='addElement()']
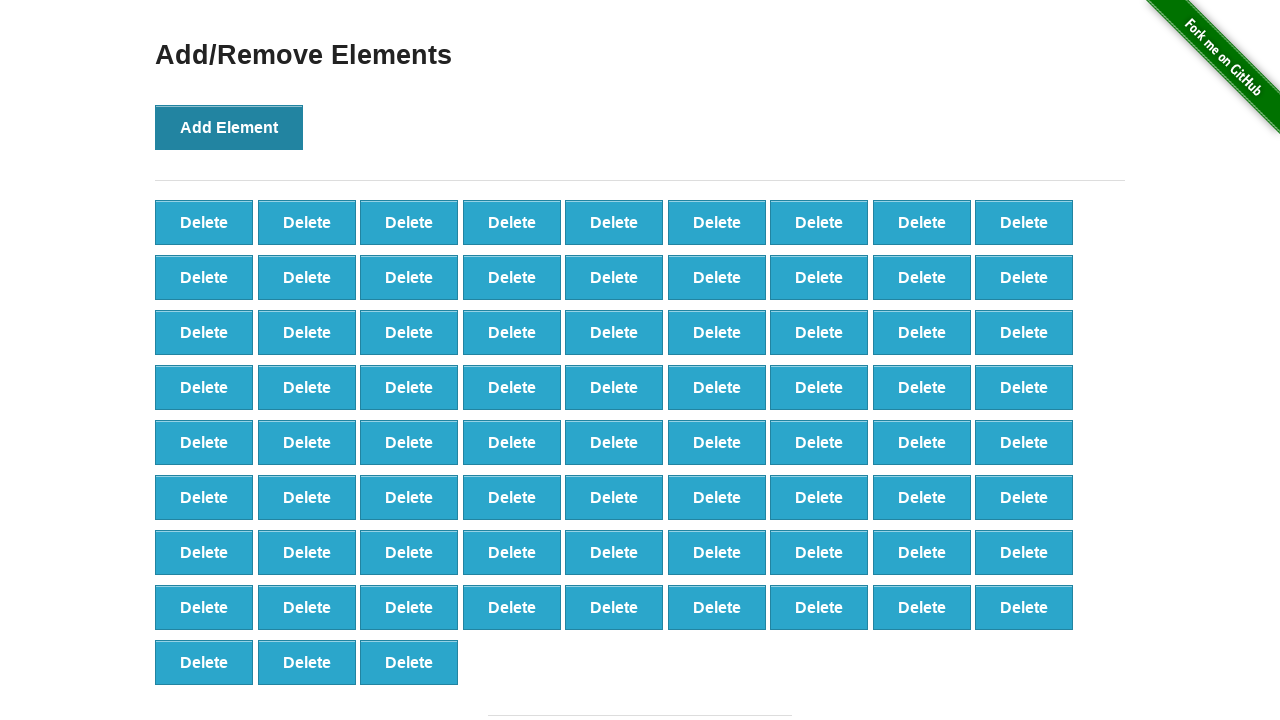

Clicked Add Element button (iteration 76/100) at (229, 127) on button[onclick='addElement()']
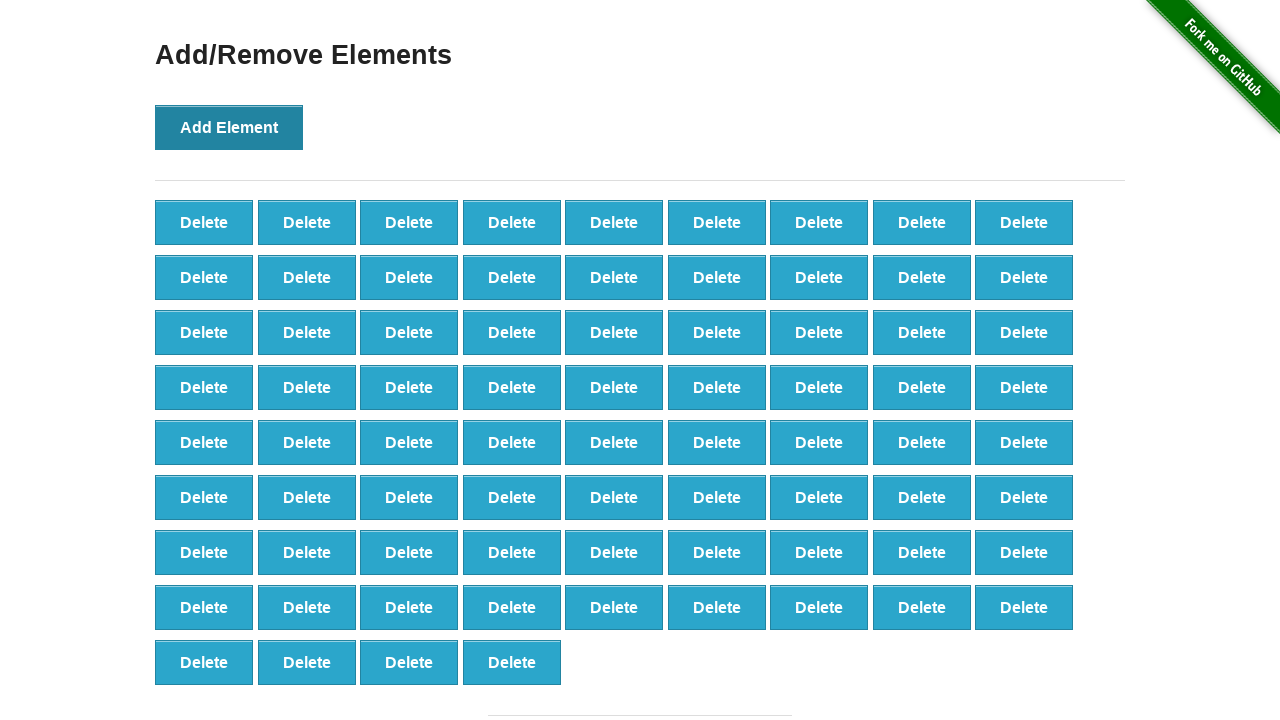

Clicked Add Element button (iteration 77/100) at (229, 127) on button[onclick='addElement()']
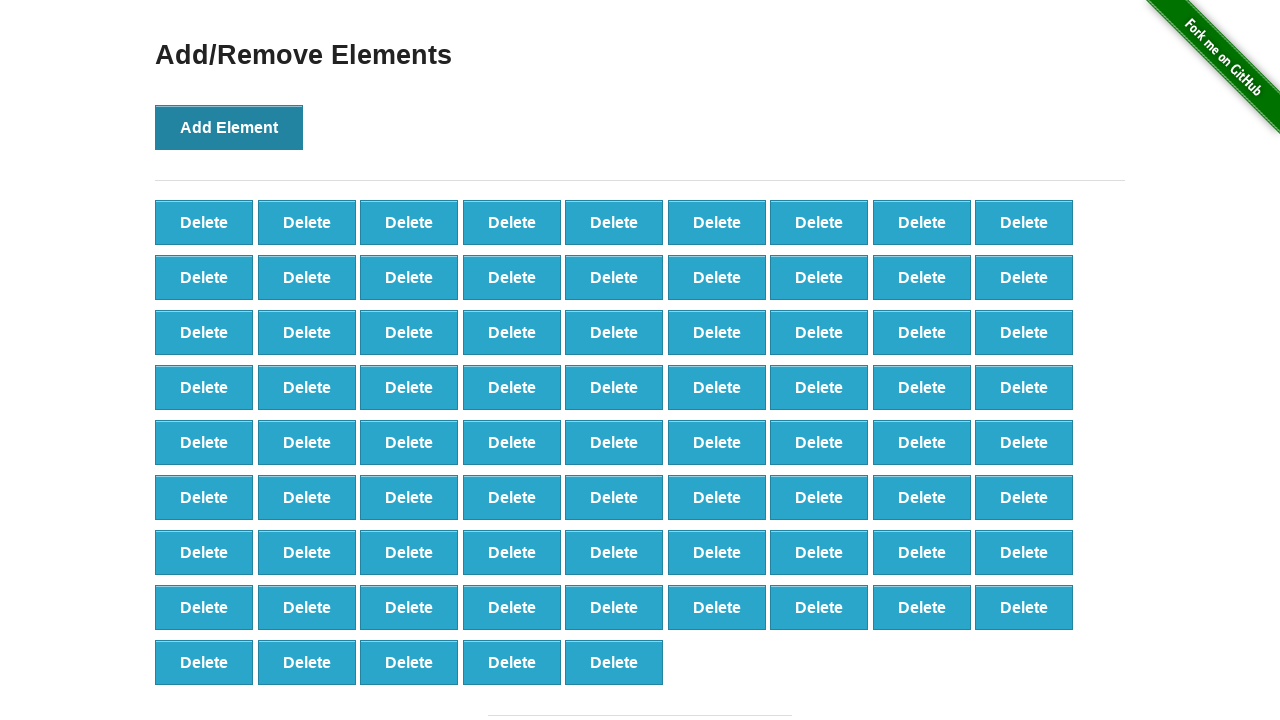

Clicked Add Element button (iteration 78/100) at (229, 127) on button[onclick='addElement()']
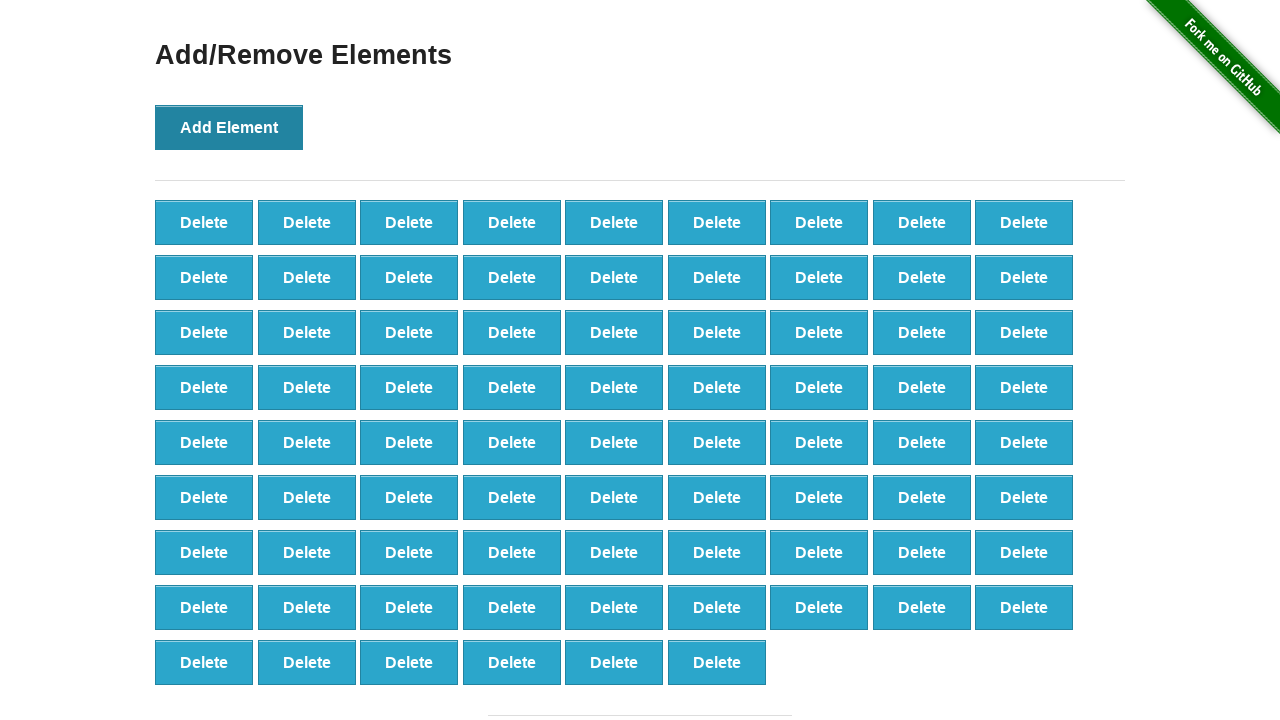

Clicked Add Element button (iteration 79/100) at (229, 127) on button[onclick='addElement()']
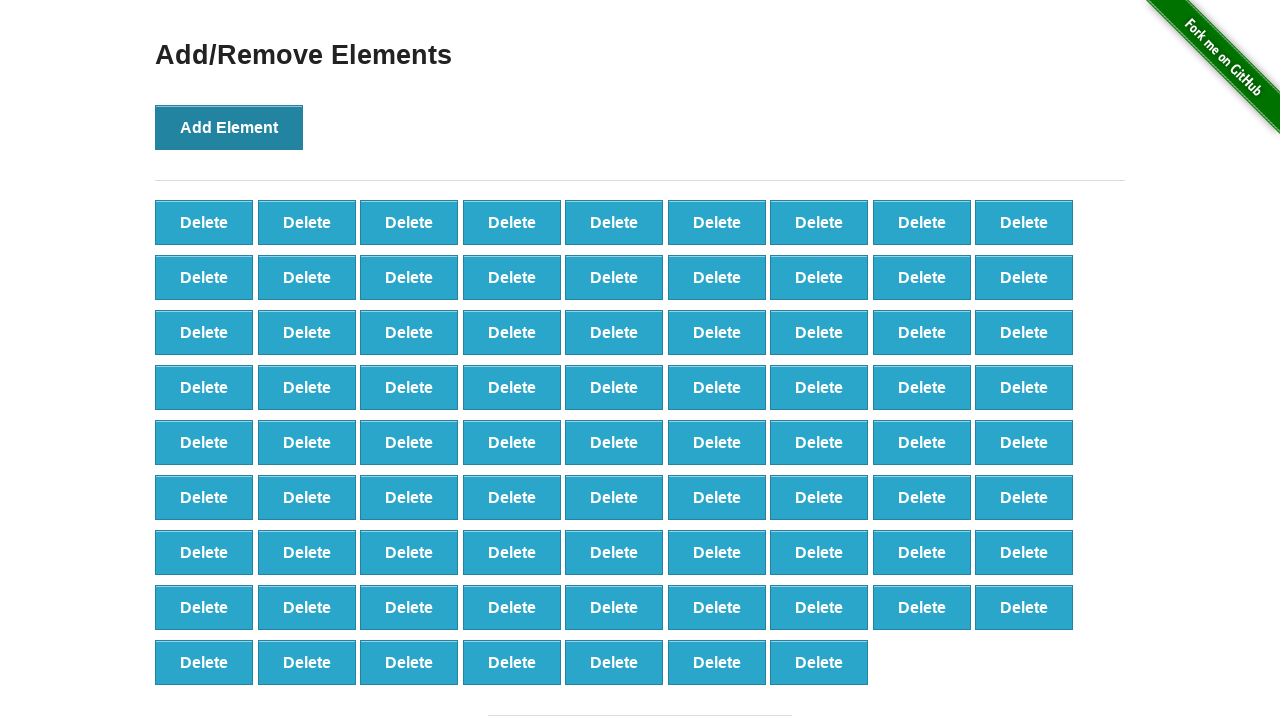

Clicked Add Element button (iteration 80/100) at (229, 127) on button[onclick='addElement()']
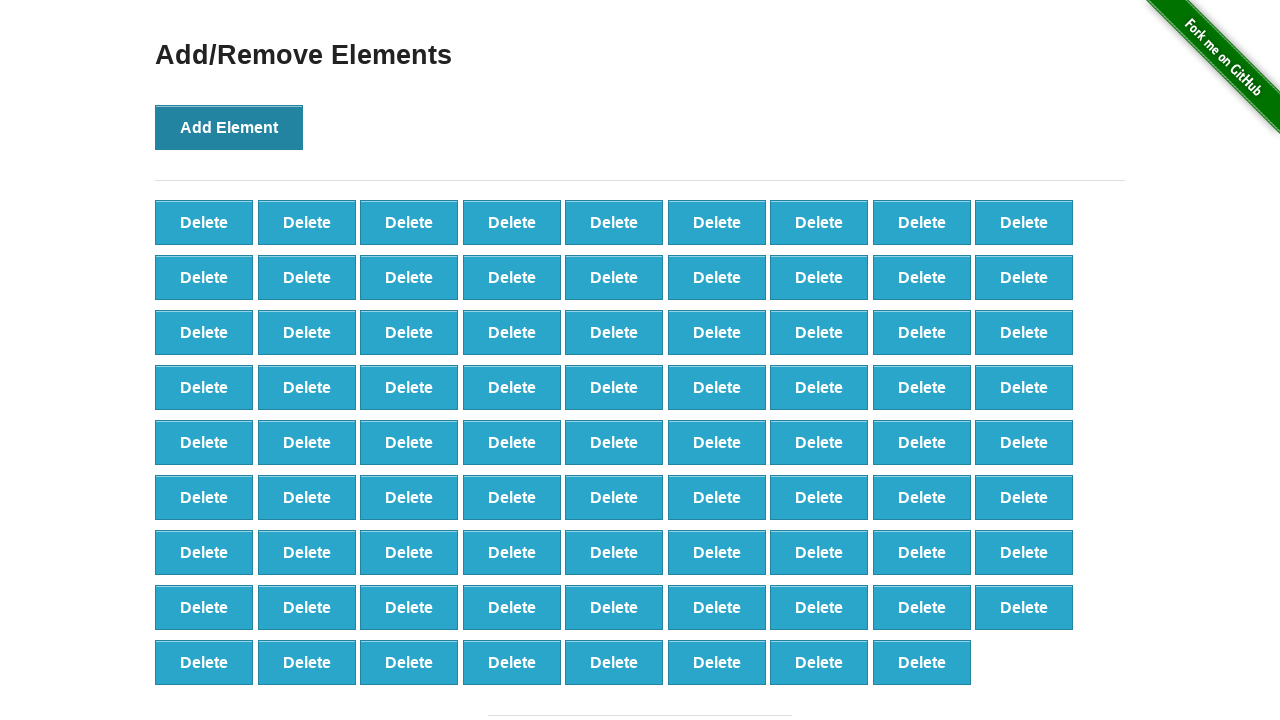

Clicked Add Element button (iteration 81/100) at (229, 127) on button[onclick='addElement()']
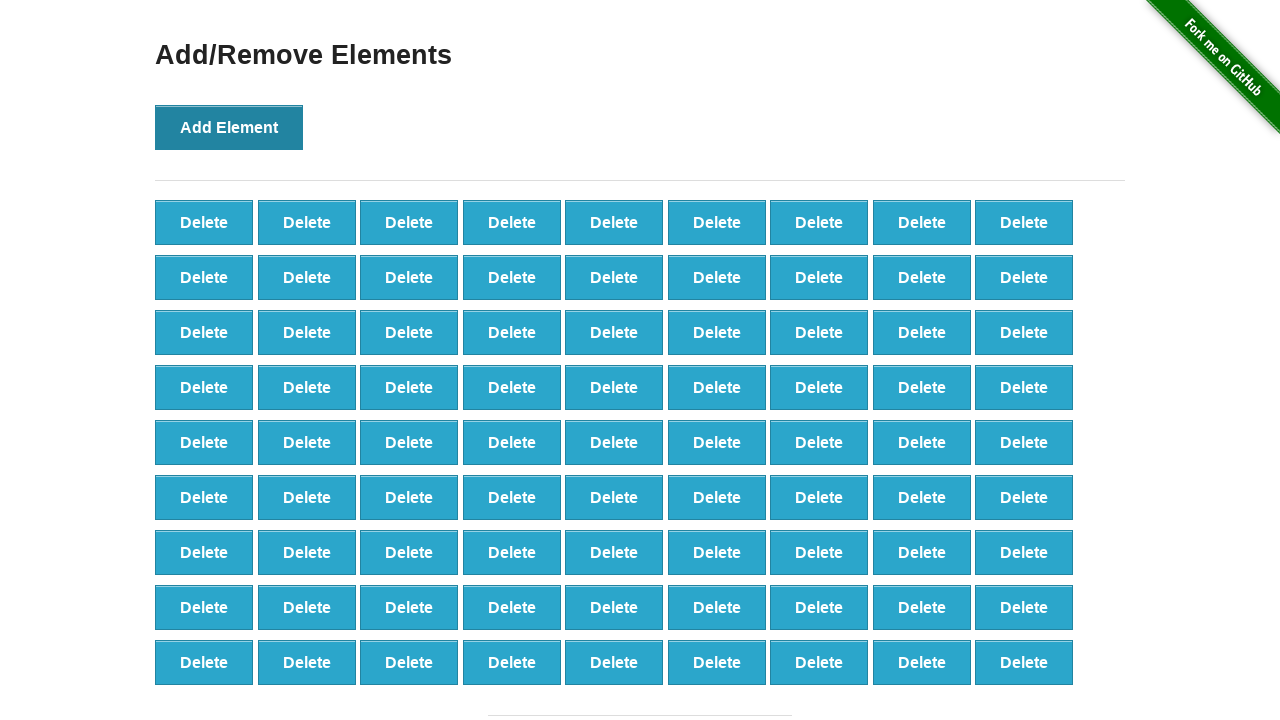

Clicked Add Element button (iteration 82/100) at (229, 127) on button[onclick='addElement()']
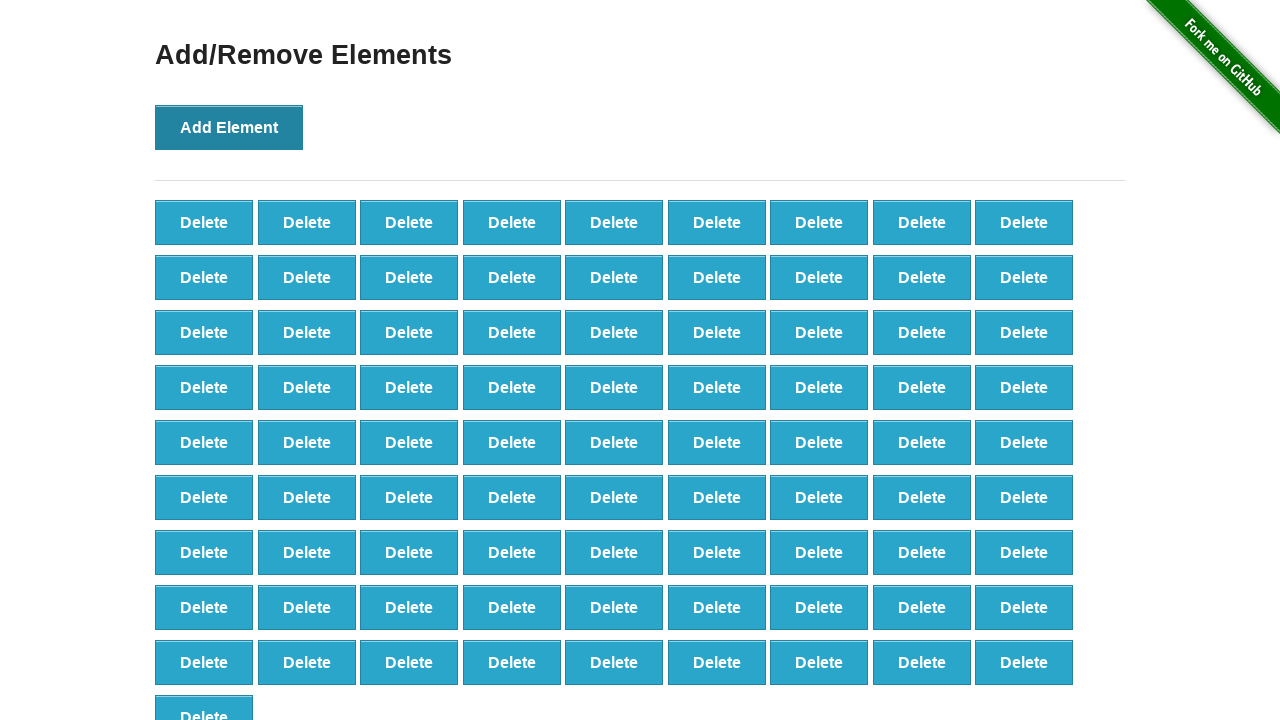

Clicked Add Element button (iteration 83/100) at (229, 127) on button[onclick='addElement()']
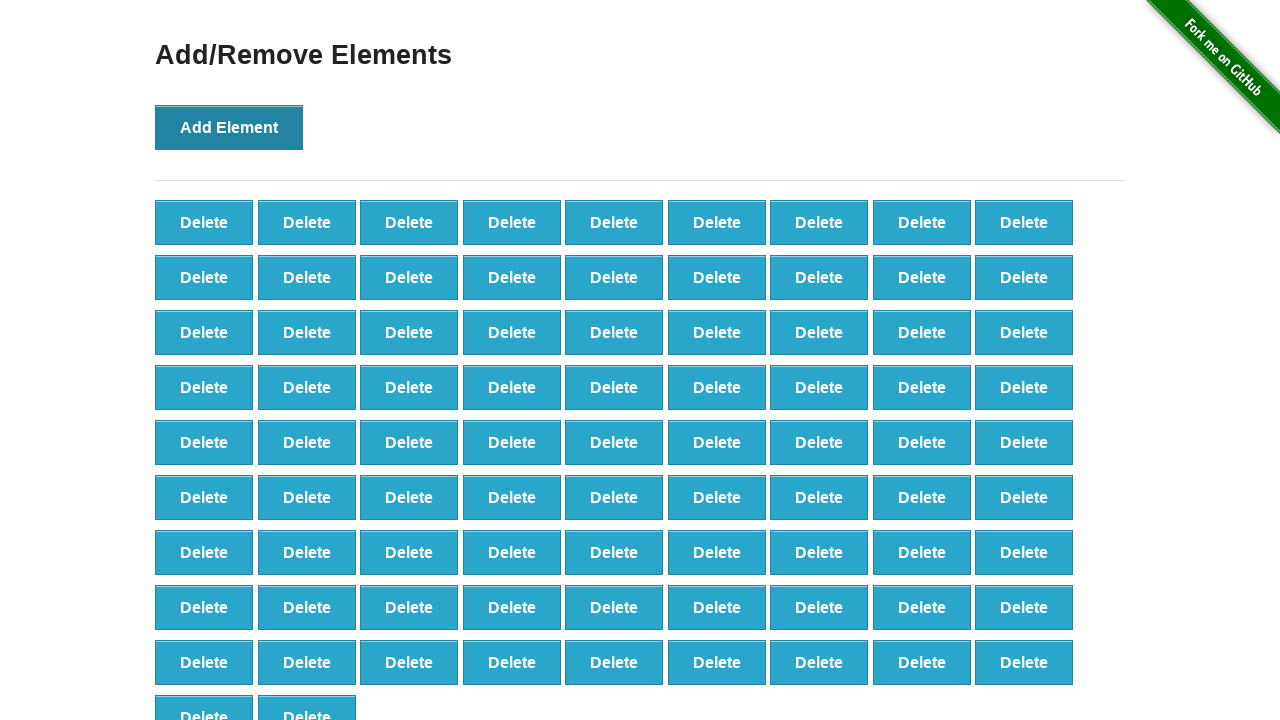

Clicked Add Element button (iteration 84/100) at (229, 127) on button[onclick='addElement()']
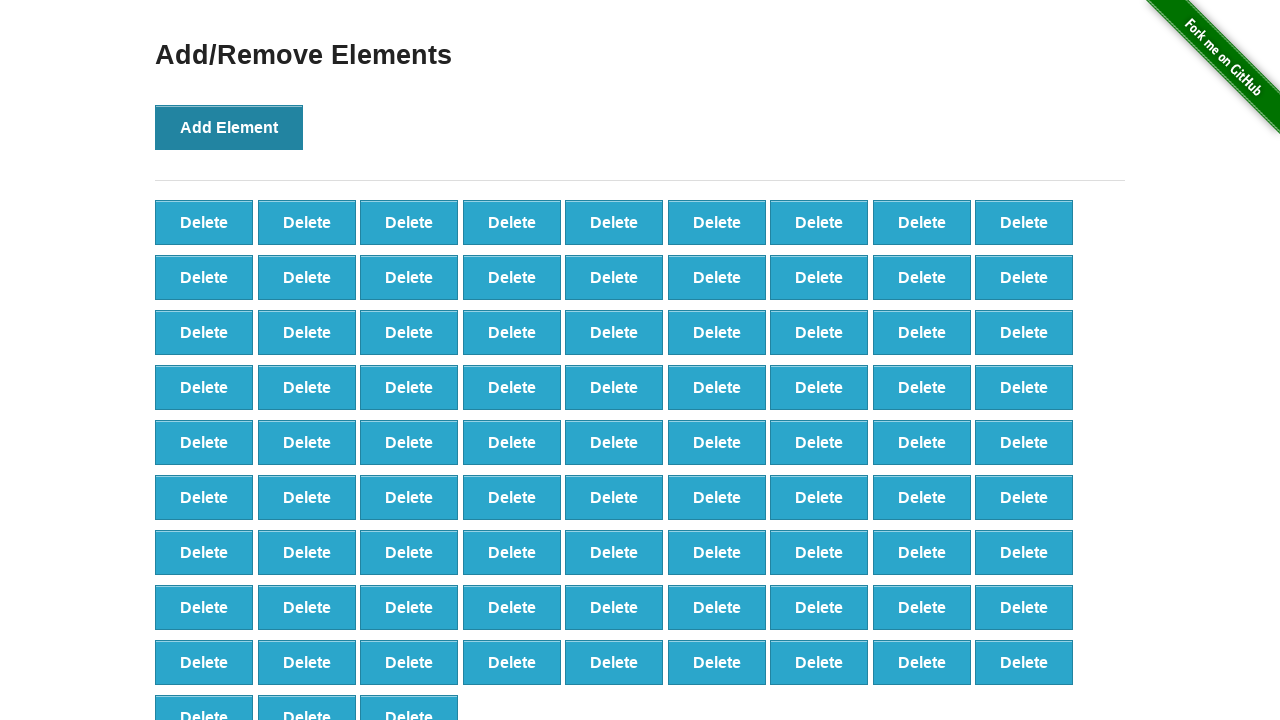

Clicked Add Element button (iteration 85/100) at (229, 127) on button[onclick='addElement()']
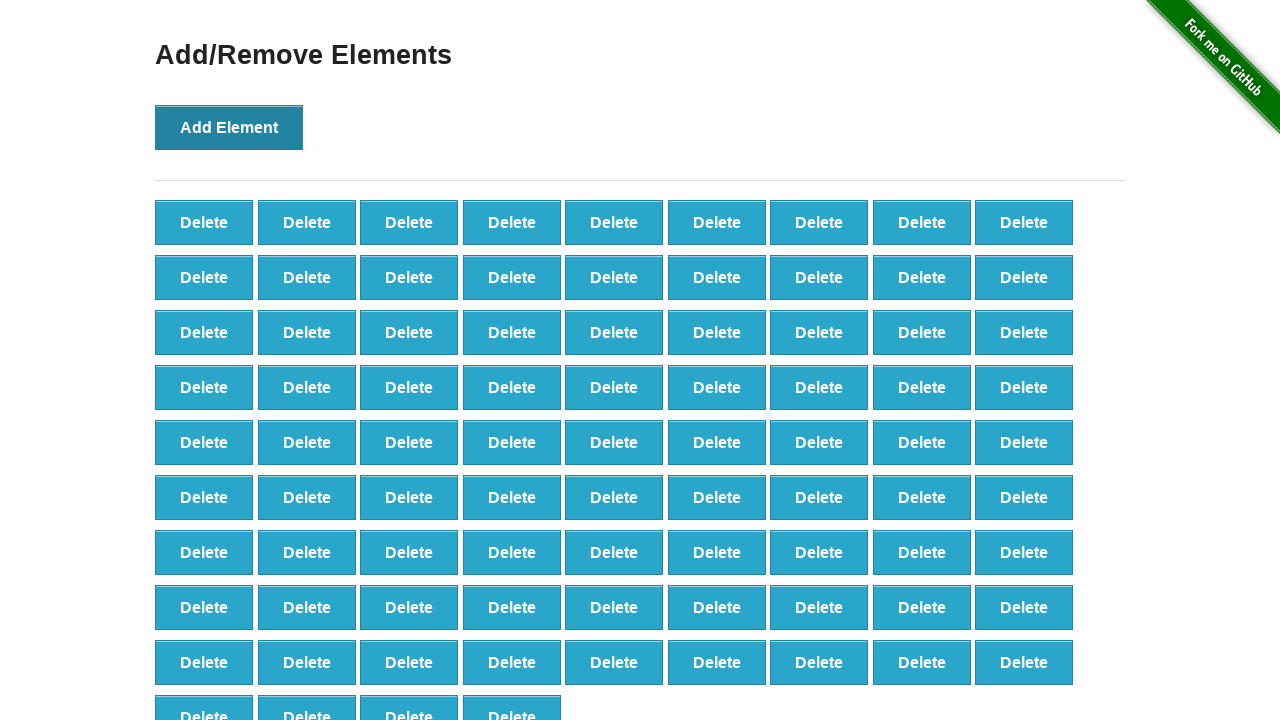

Clicked Add Element button (iteration 86/100) at (229, 127) on button[onclick='addElement()']
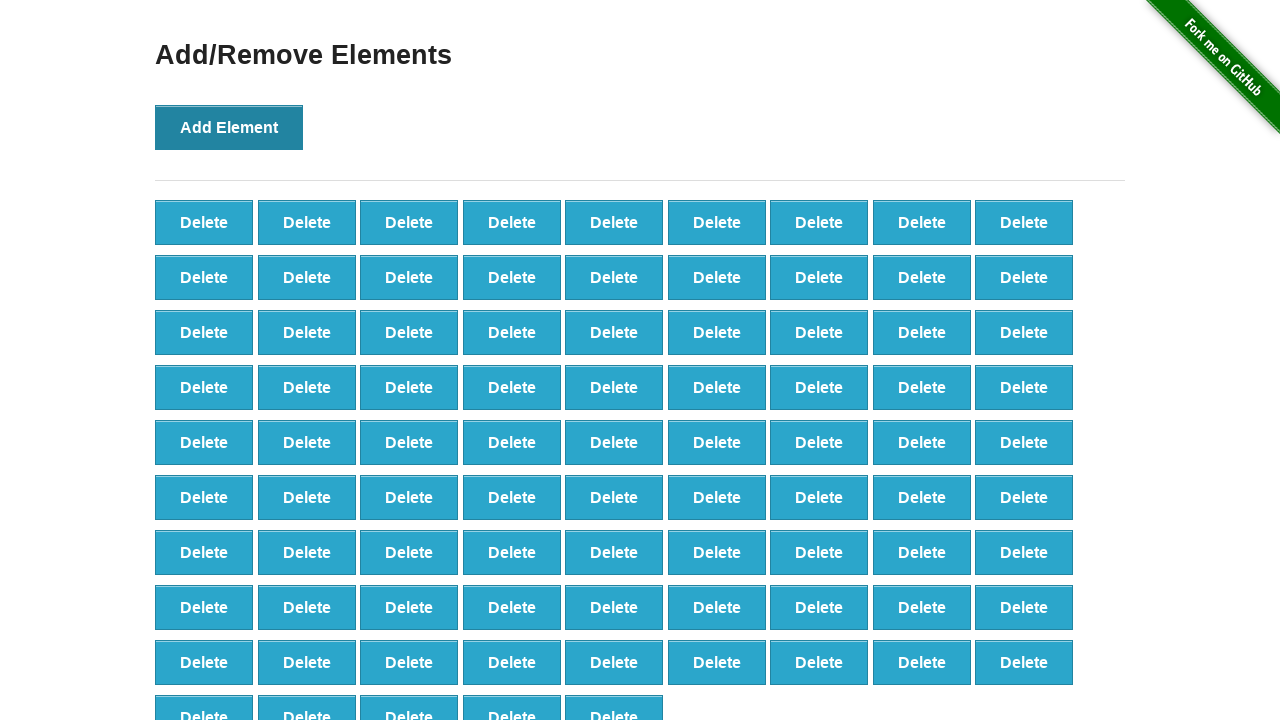

Clicked Add Element button (iteration 87/100) at (229, 127) on button[onclick='addElement()']
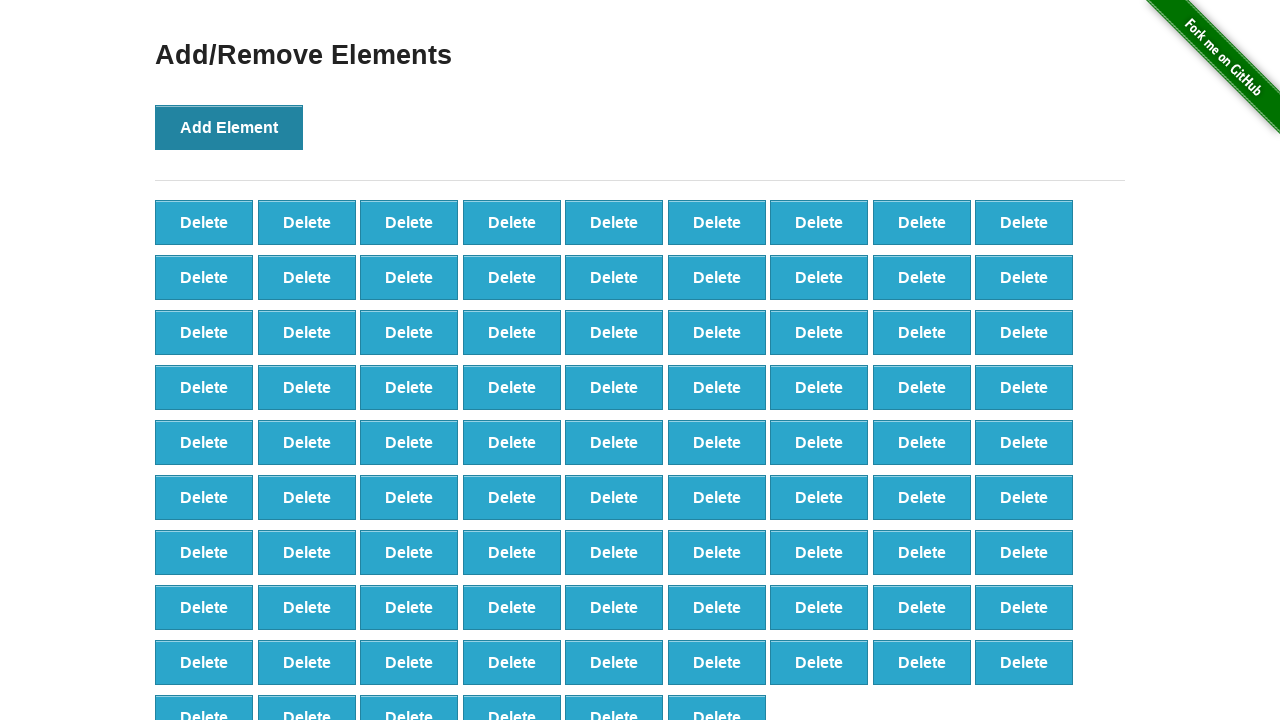

Clicked Add Element button (iteration 88/100) at (229, 127) on button[onclick='addElement()']
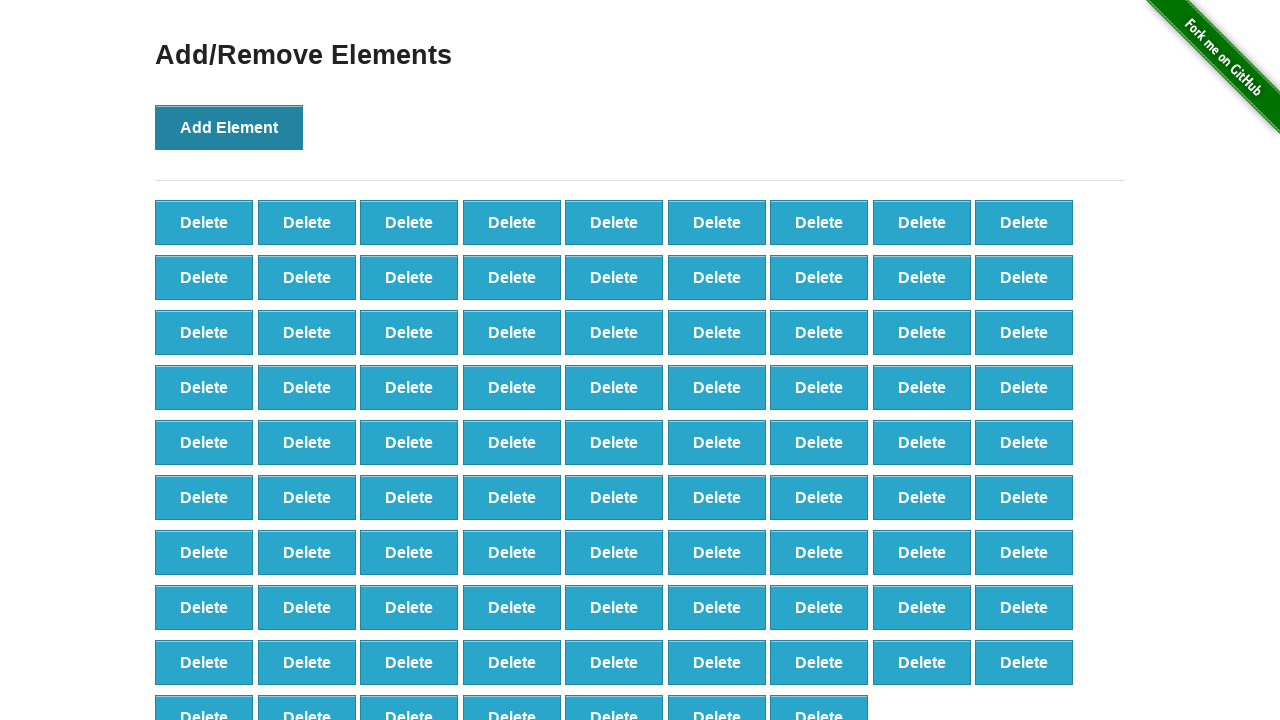

Clicked Add Element button (iteration 89/100) at (229, 127) on button[onclick='addElement()']
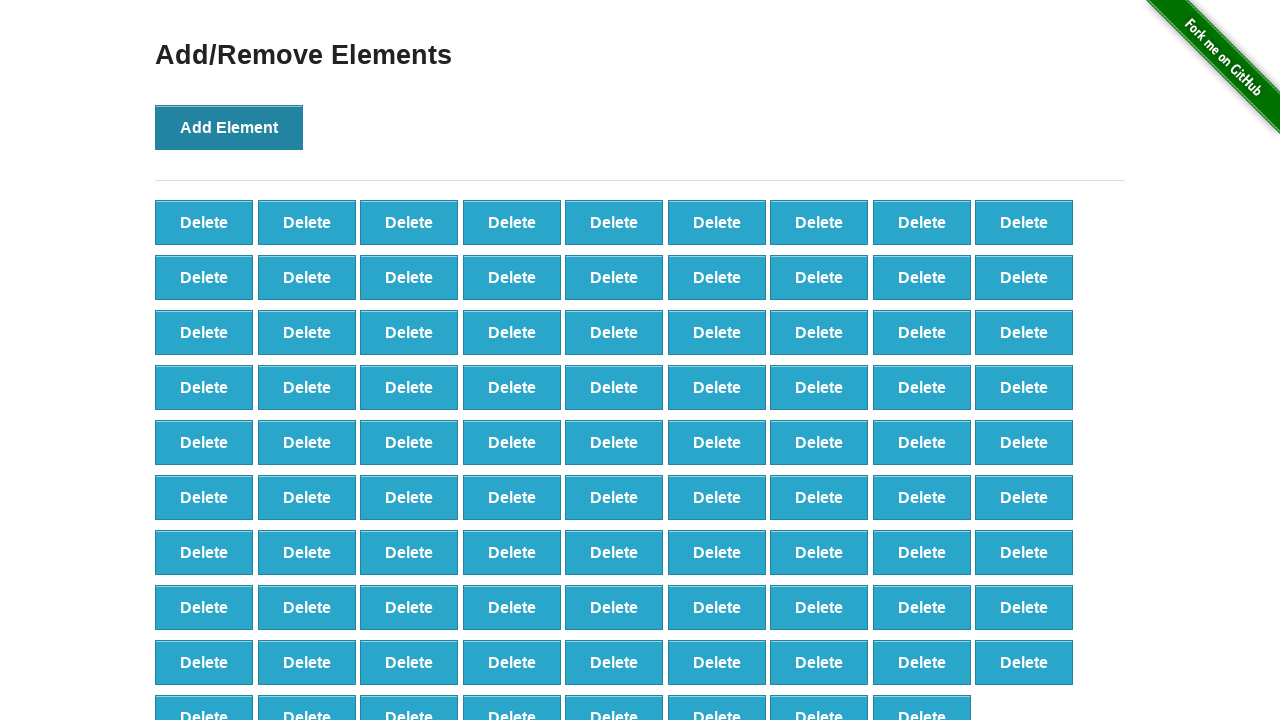

Clicked Add Element button (iteration 90/100) at (229, 127) on button[onclick='addElement()']
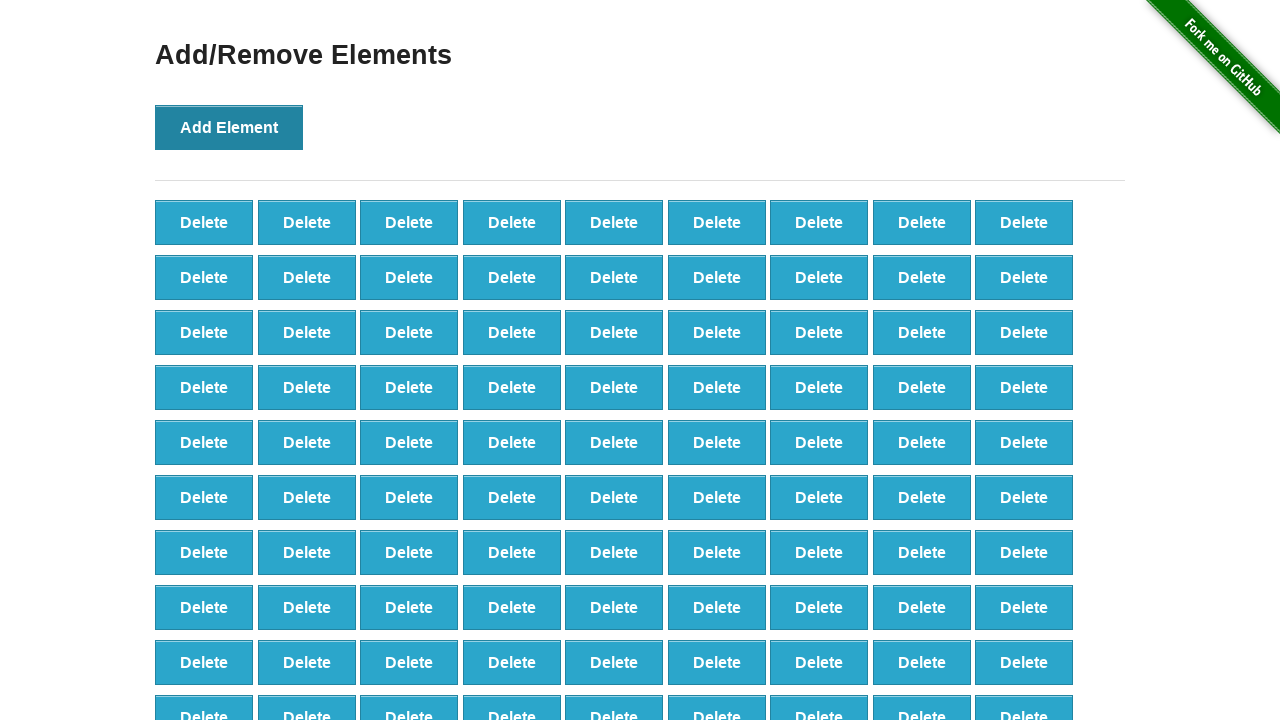

Clicked Add Element button (iteration 91/100) at (229, 127) on button[onclick='addElement()']
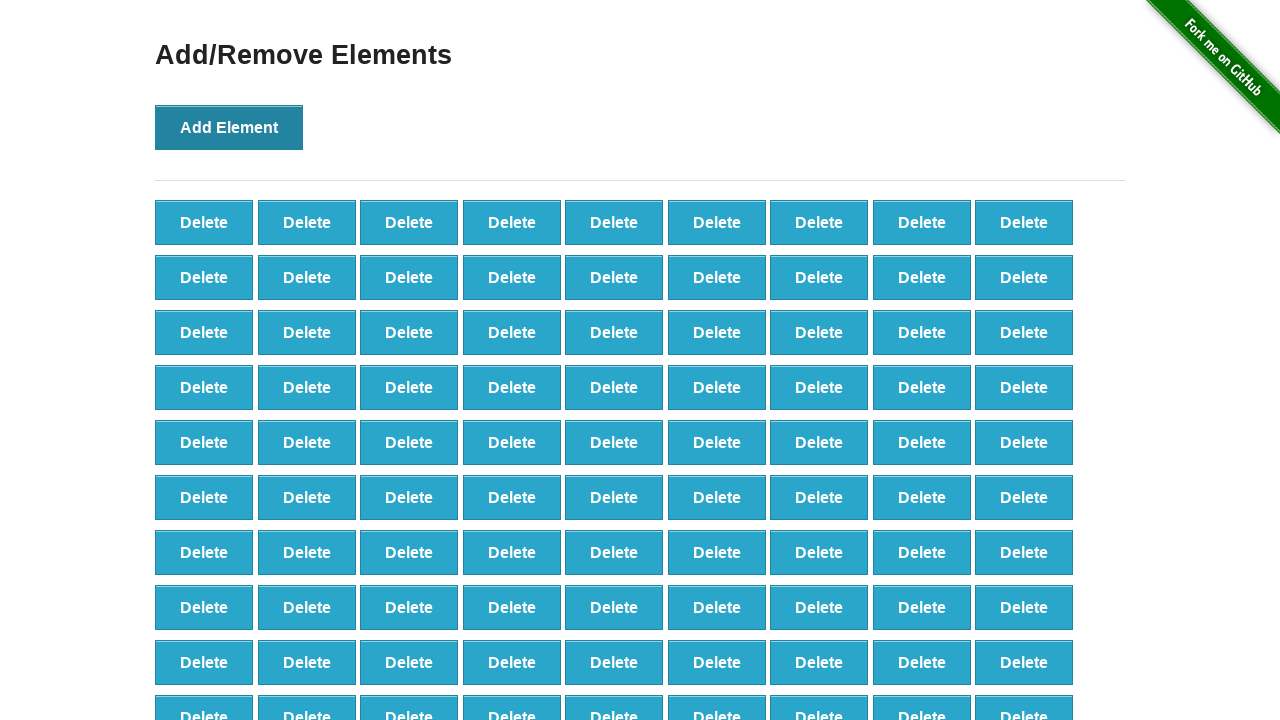

Clicked Add Element button (iteration 92/100) at (229, 127) on button[onclick='addElement()']
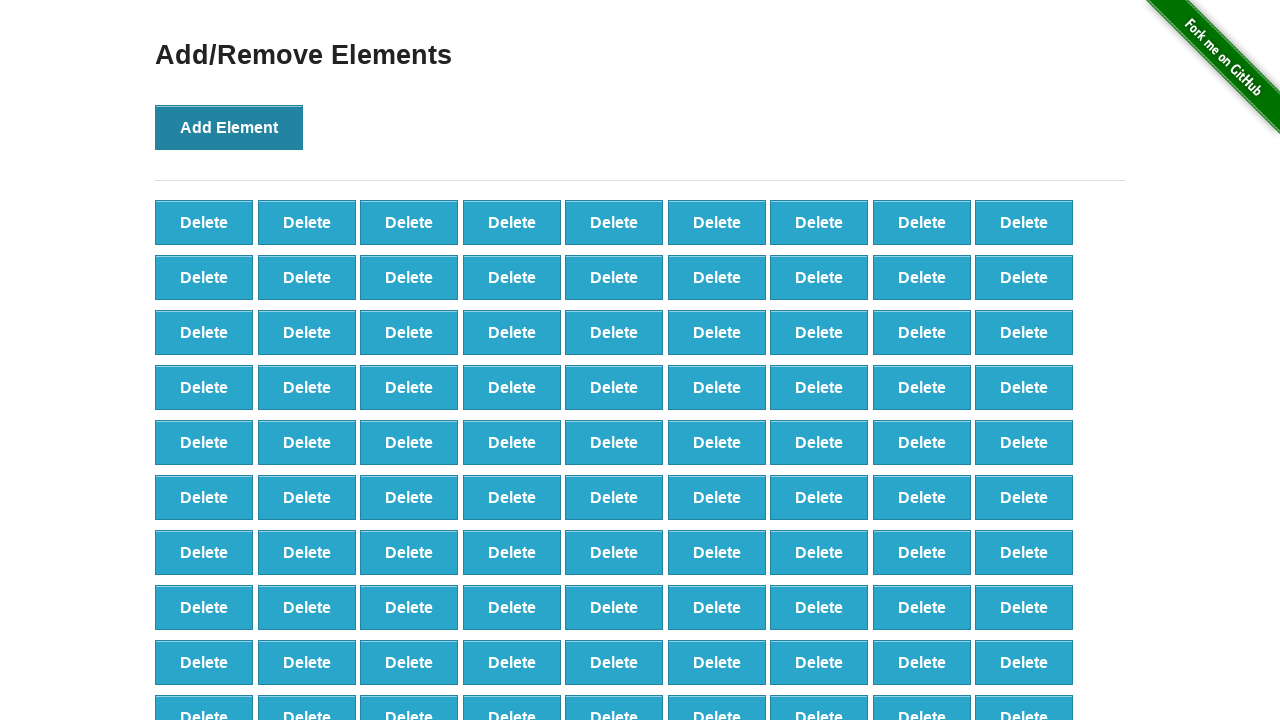

Clicked Add Element button (iteration 93/100) at (229, 127) on button[onclick='addElement()']
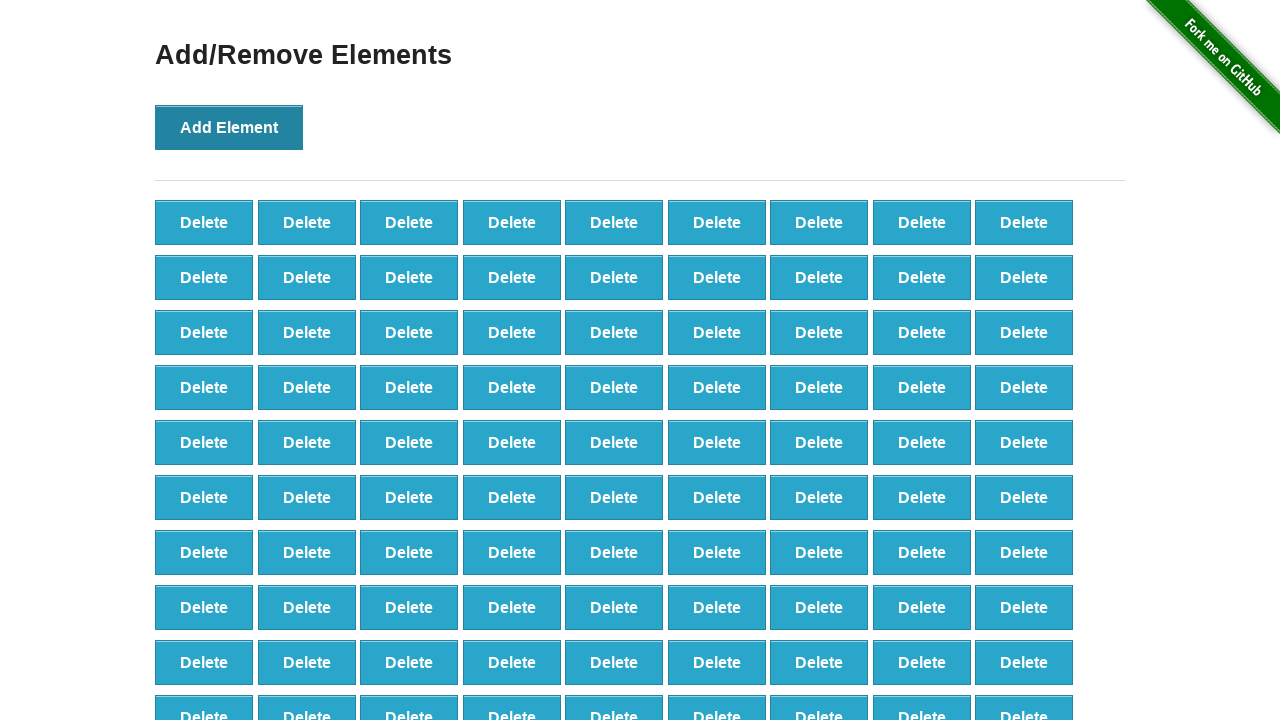

Clicked Add Element button (iteration 94/100) at (229, 127) on button[onclick='addElement()']
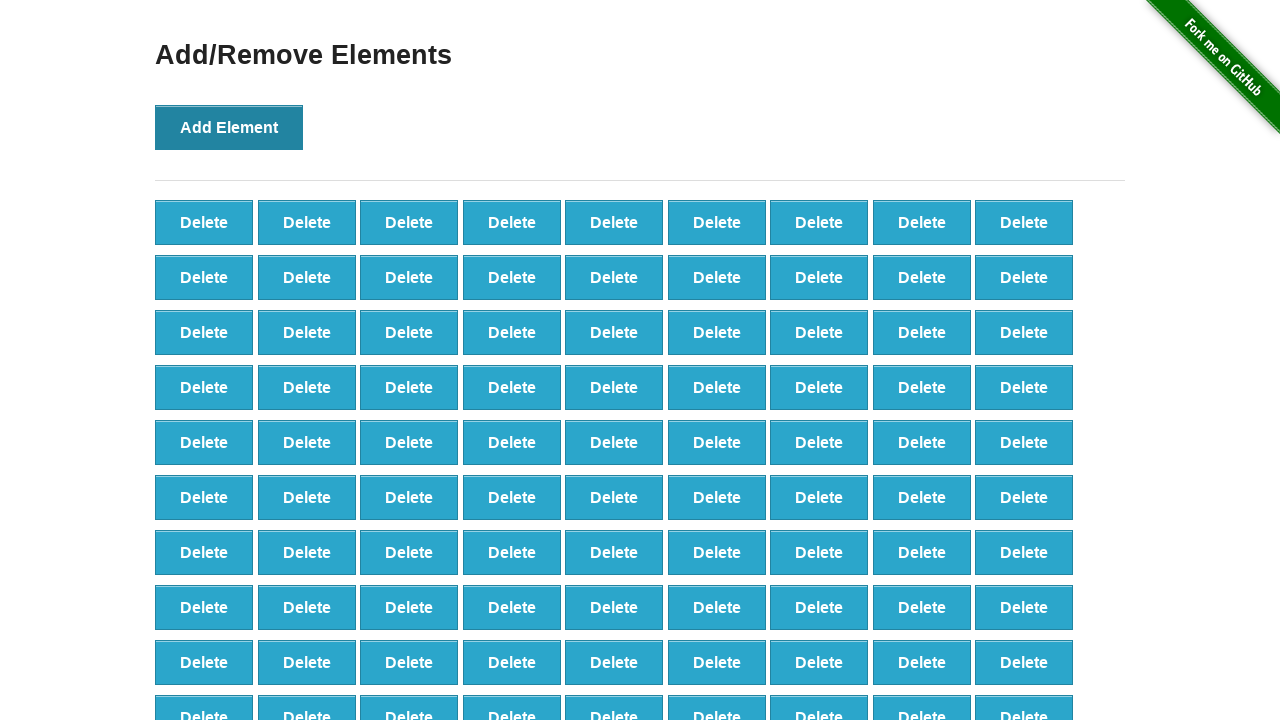

Clicked Add Element button (iteration 95/100) at (229, 127) on button[onclick='addElement()']
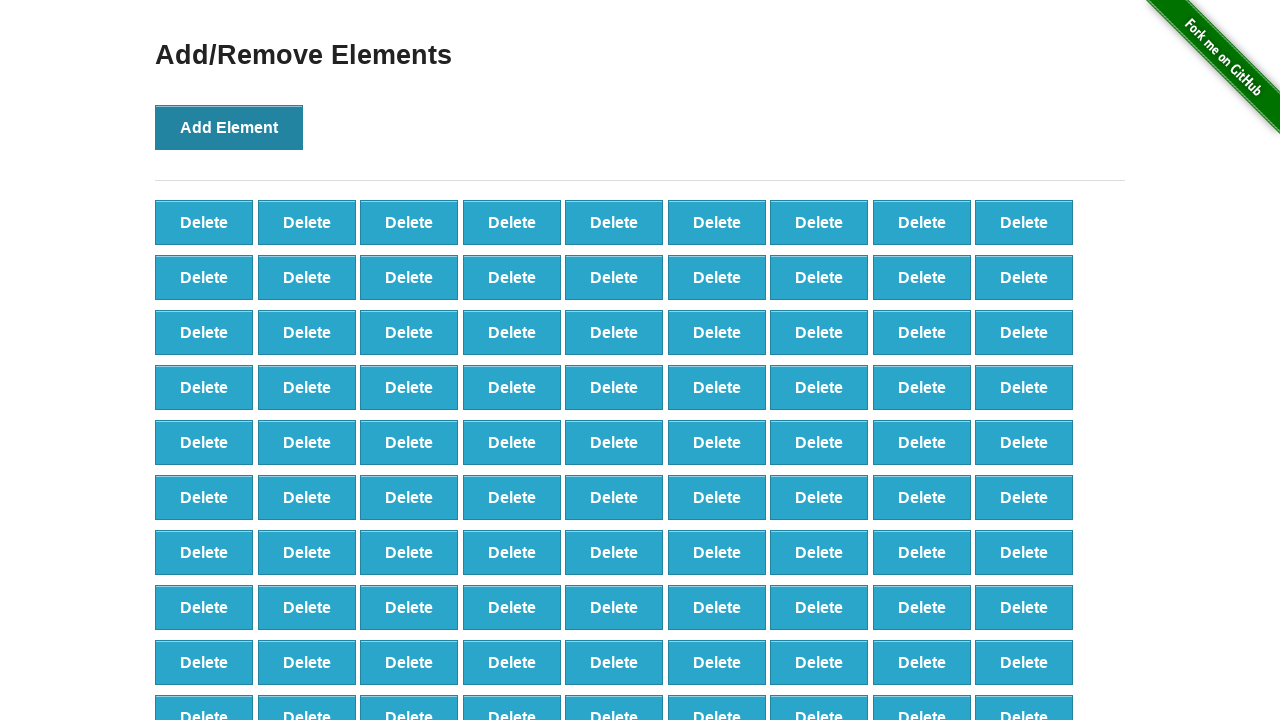

Clicked Add Element button (iteration 96/100) at (229, 127) on button[onclick='addElement()']
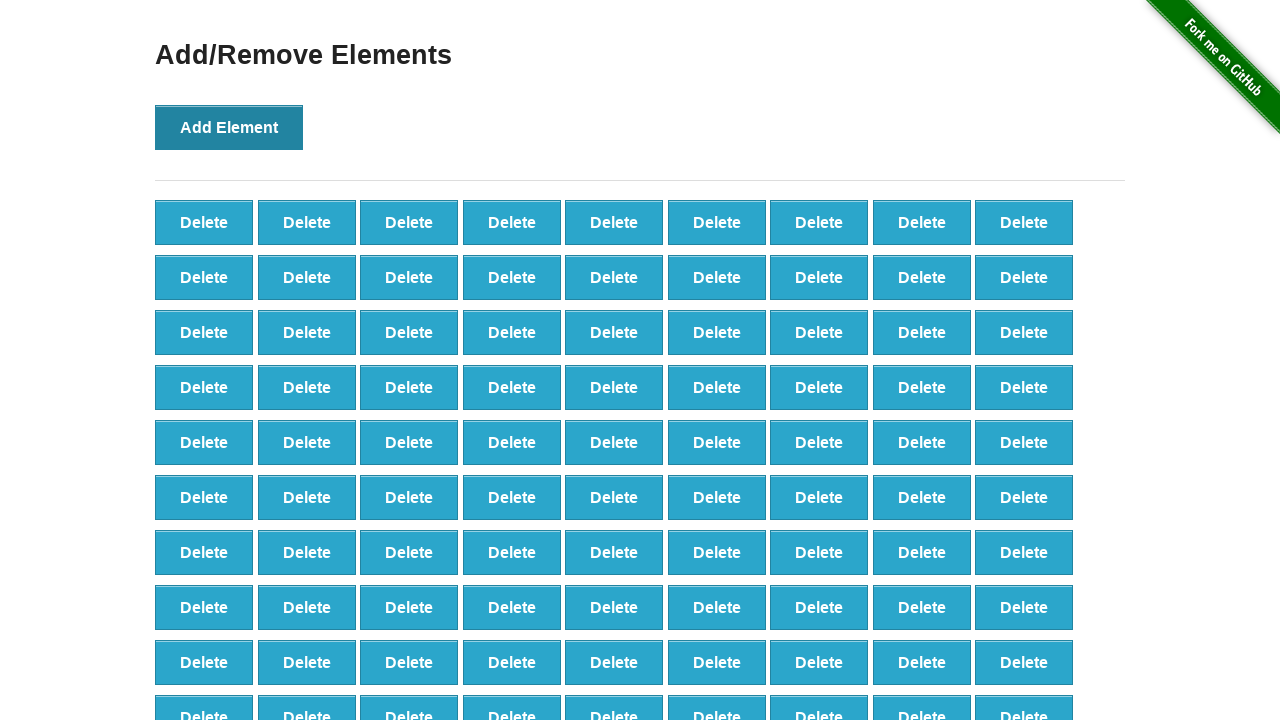

Clicked Add Element button (iteration 97/100) at (229, 127) on button[onclick='addElement()']
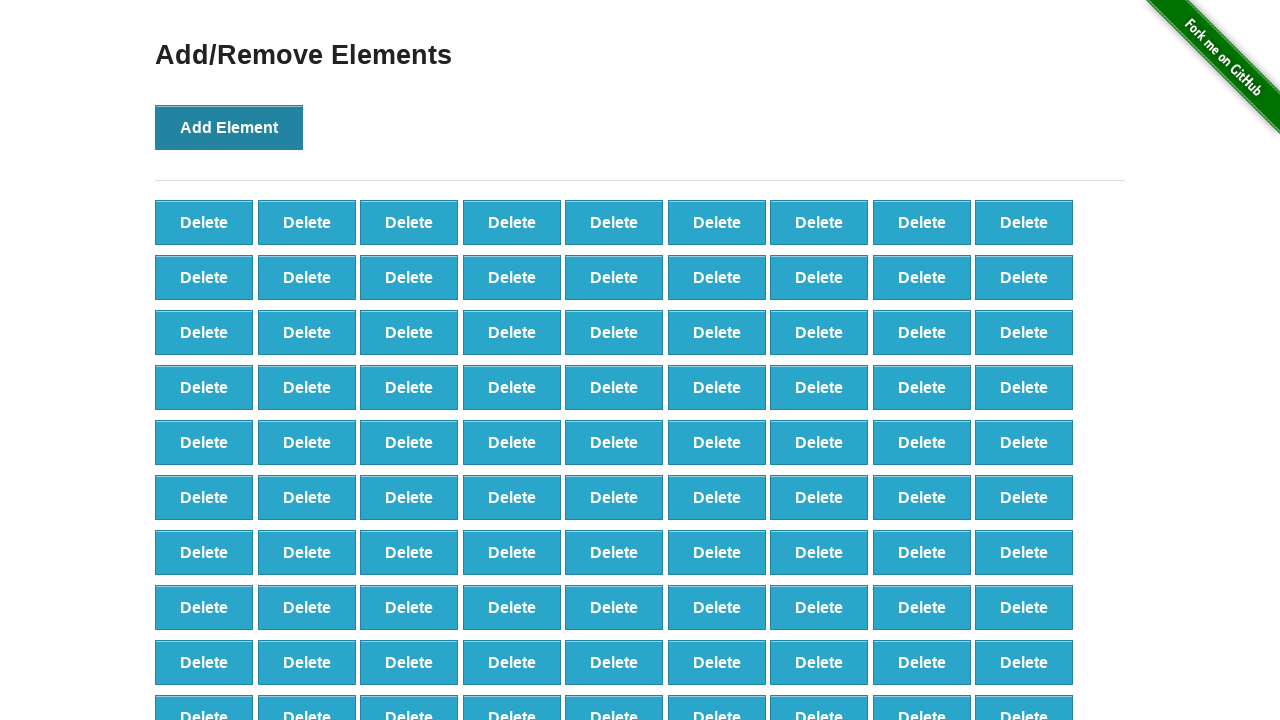

Clicked Add Element button (iteration 98/100) at (229, 127) on button[onclick='addElement()']
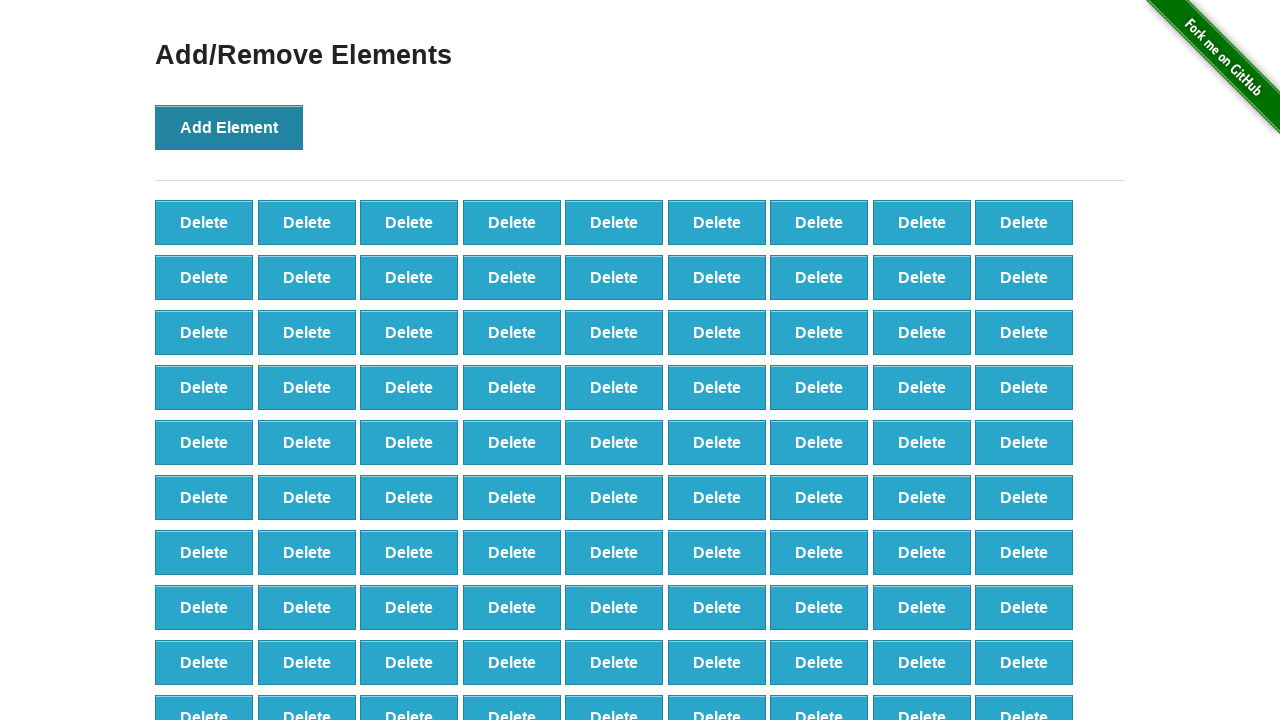

Clicked Add Element button (iteration 99/100) at (229, 127) on button[onclick='addElement()']
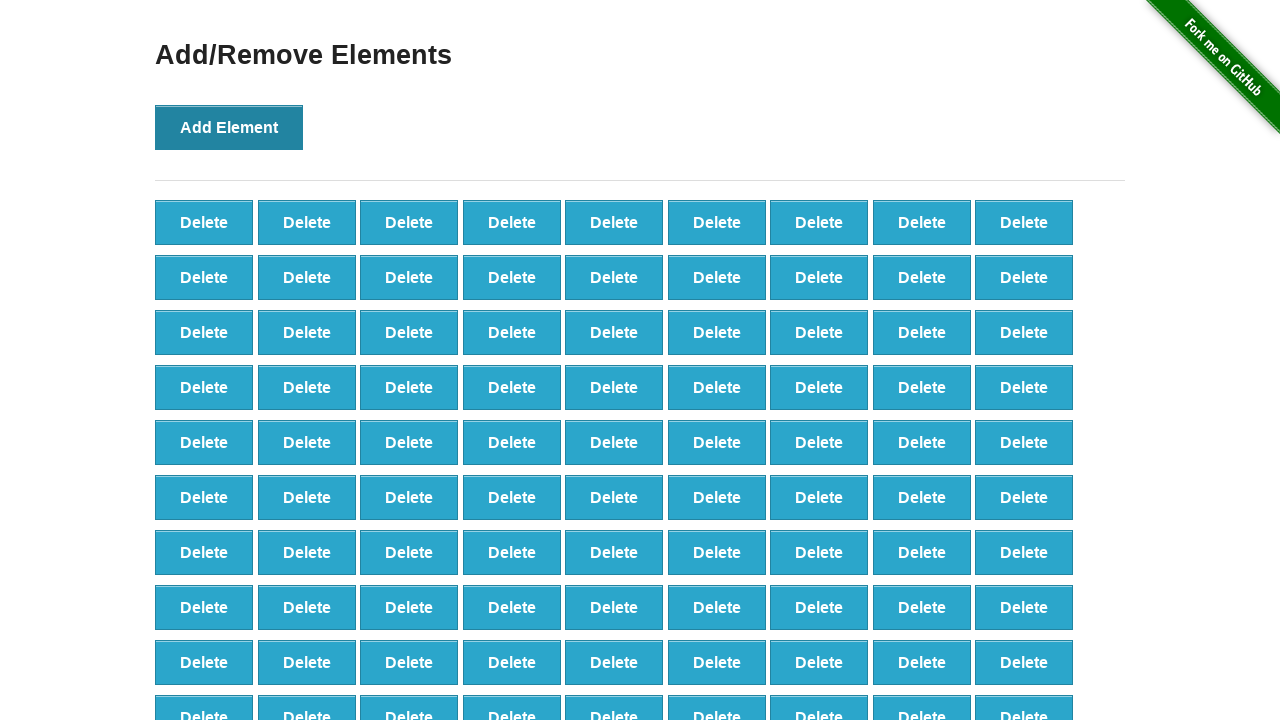

Clicked Add Element button (iteration 100/100) at (229, 127) on button[onclick='addElement()']
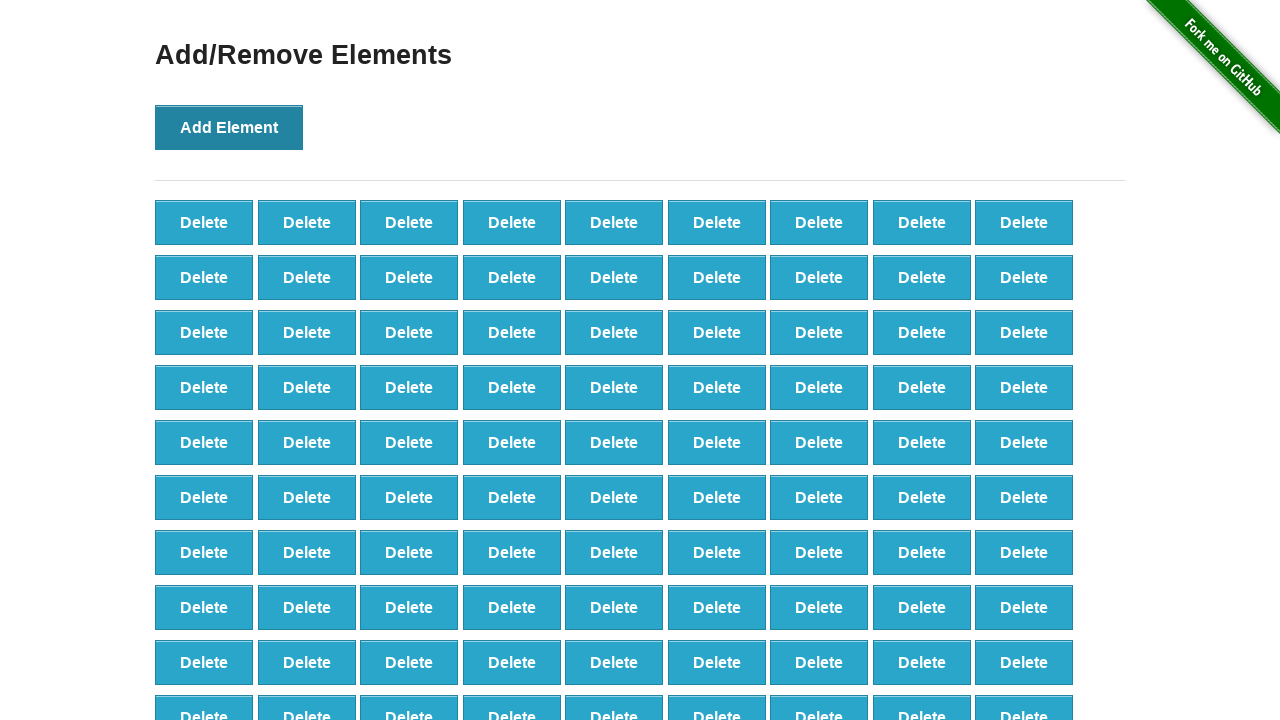

Verified that 100 elements were created
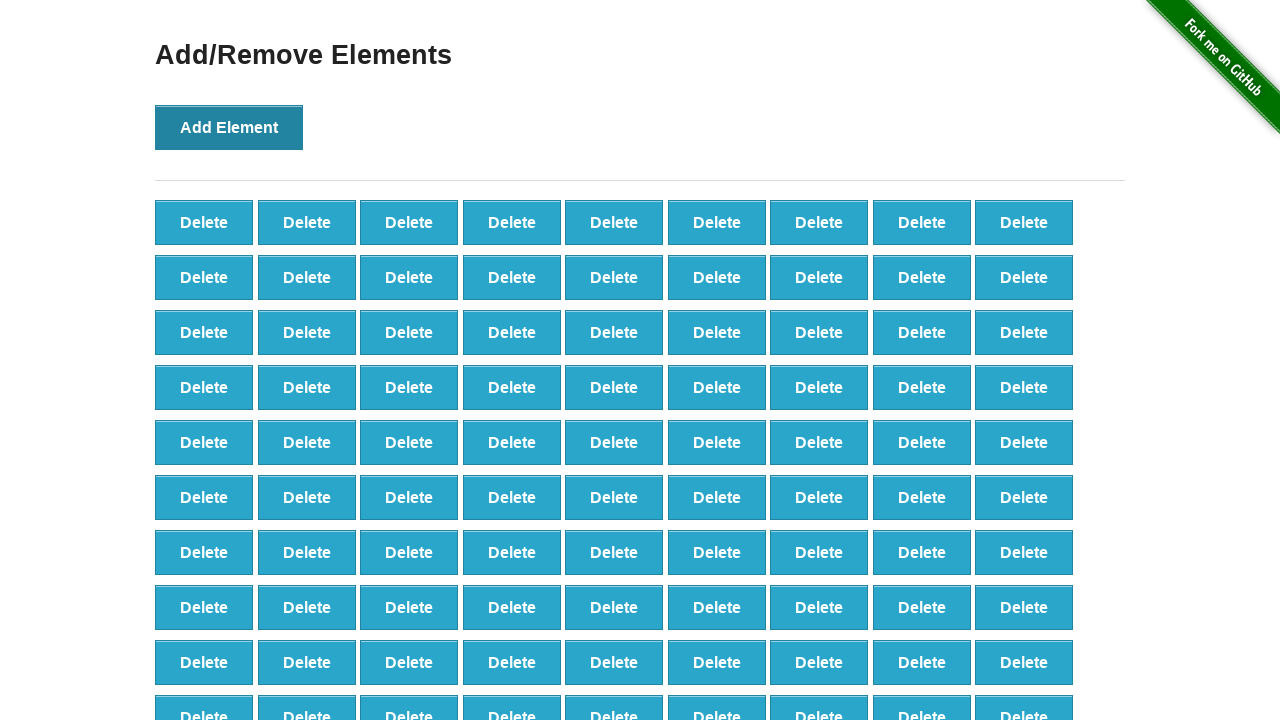

Clicked Delete button to remove element (iteration 1/20) at (204, 222) on button[onclick='deleteElement()'] >> nth=0
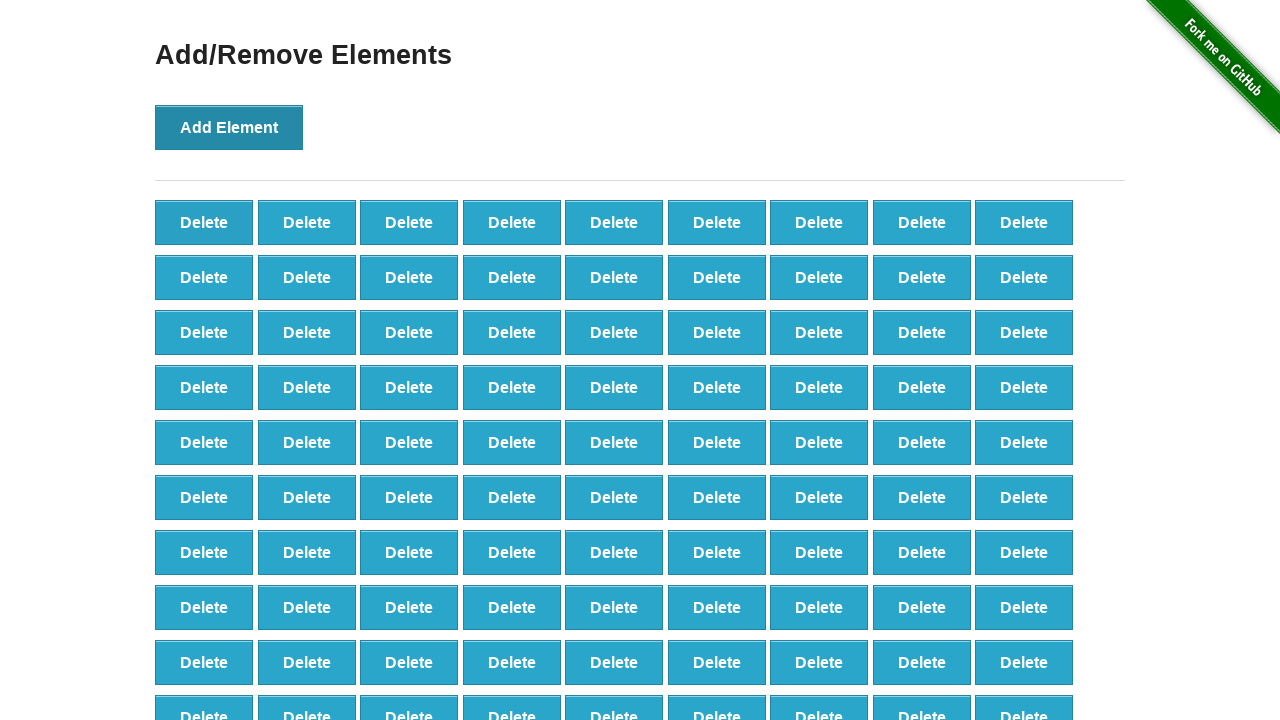

Clicked Delete button to remove element (iteration 2/20) at (204, 222) on button[onclick='deleteElement()'] >> nth=0
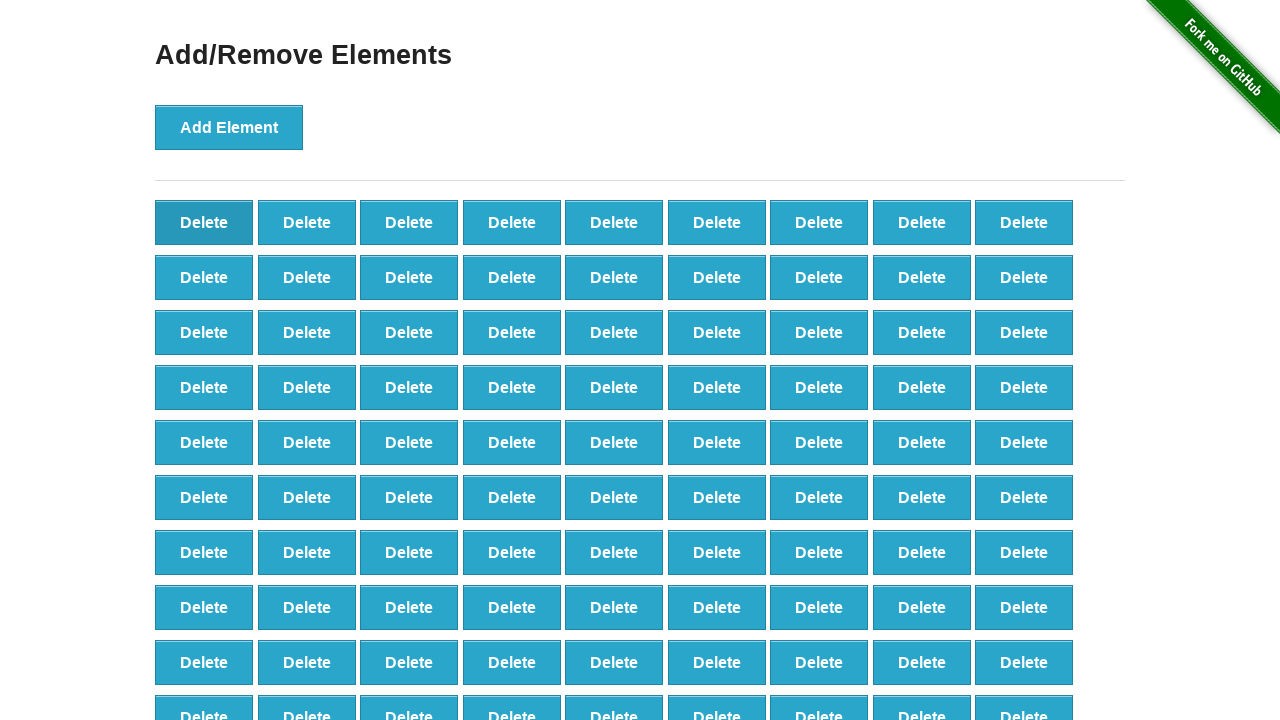

Clicked Delete button to remove element (iteration 3/20) at (204, 222) on button[onclick='deleteElement()'] >> nth=0
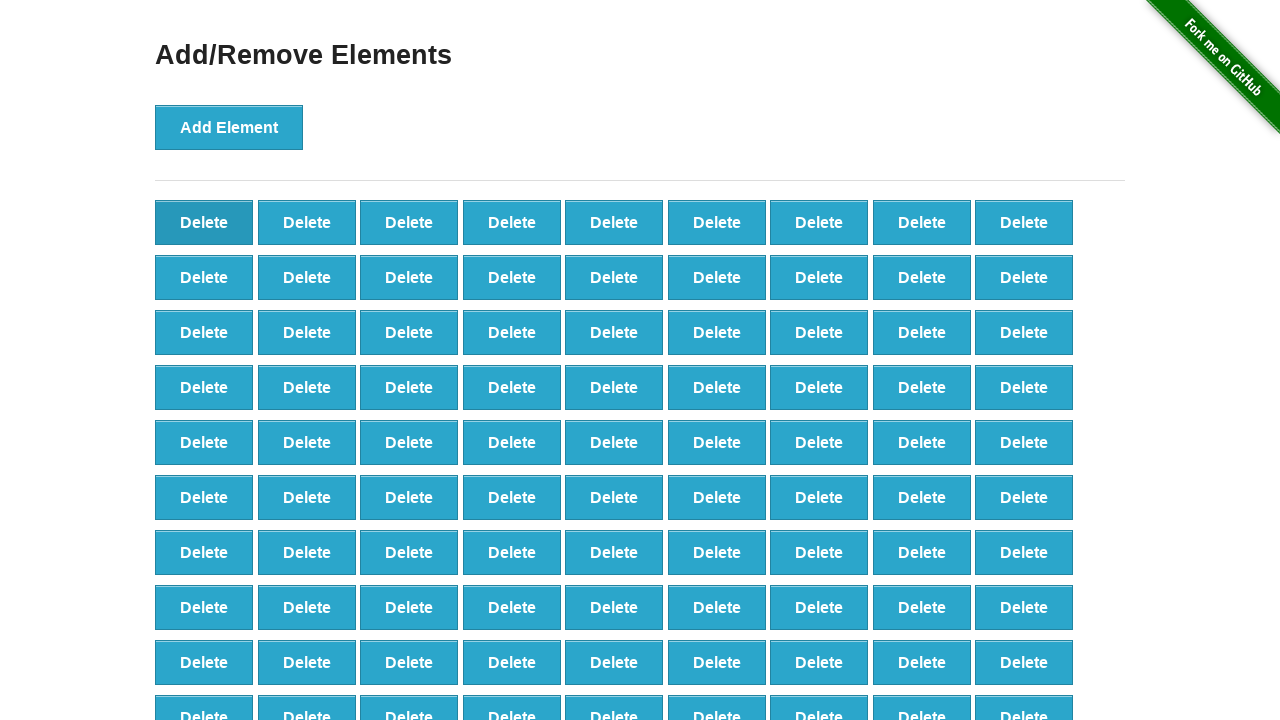

Clicked Delete button to remove element (iteration 4/20) at (204, 222) on button[onclick='deleteElement()'] >> nth=0
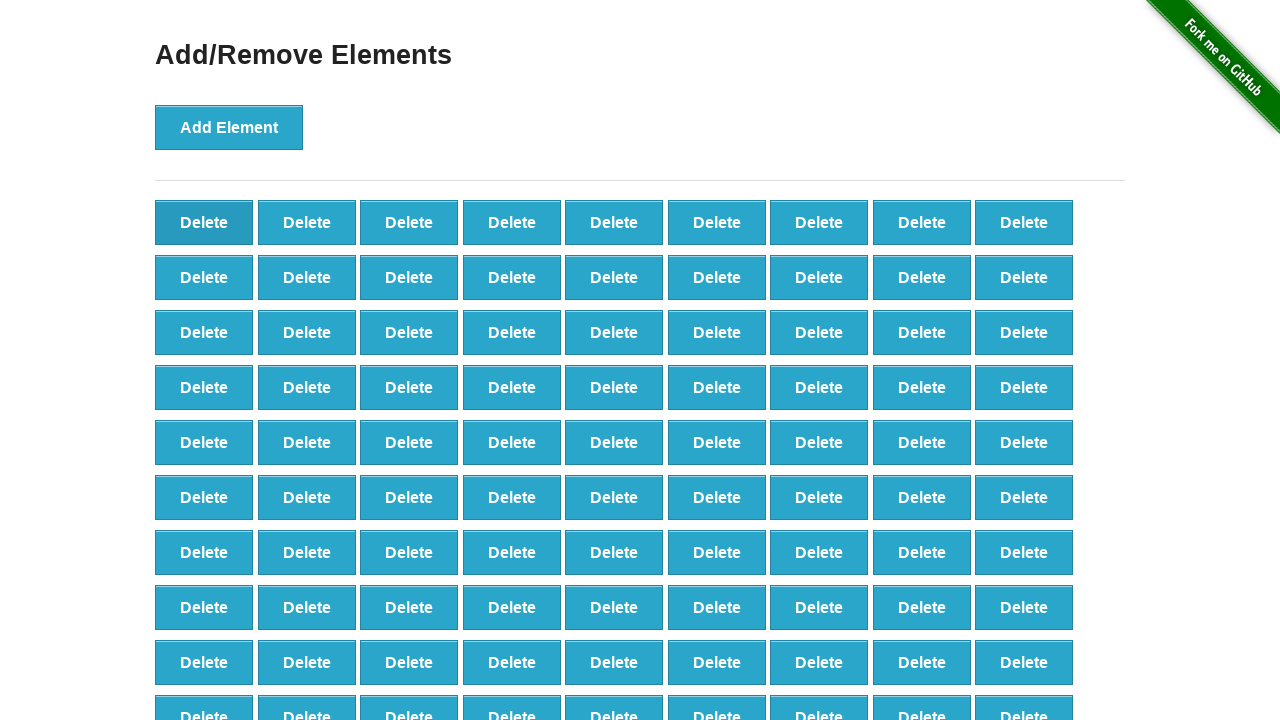

Clicked Delete button to remove element (iteration 5/20) at (204, 222) on button[onclick='deleteElement()'] >> nth=0
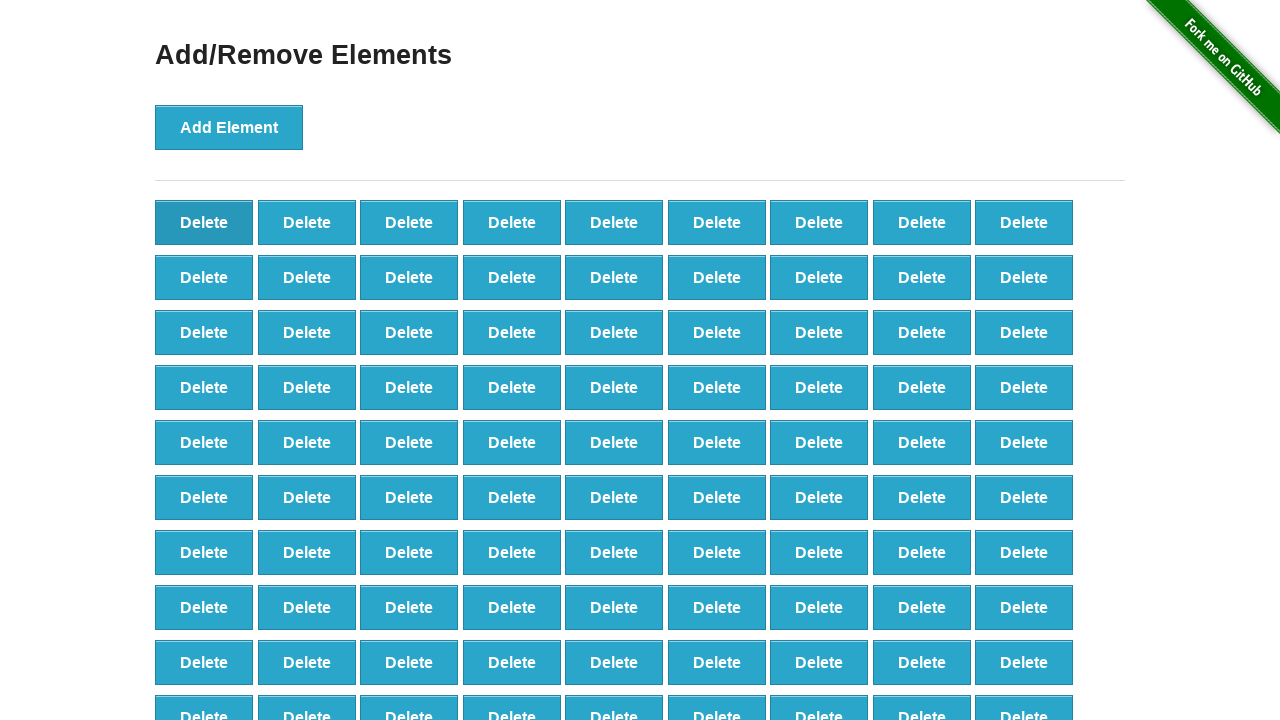

Clicked Delete button to remove element (iteration 6/20) at (204, 222) on button[onclick='deleteElement()'] >> nth=0
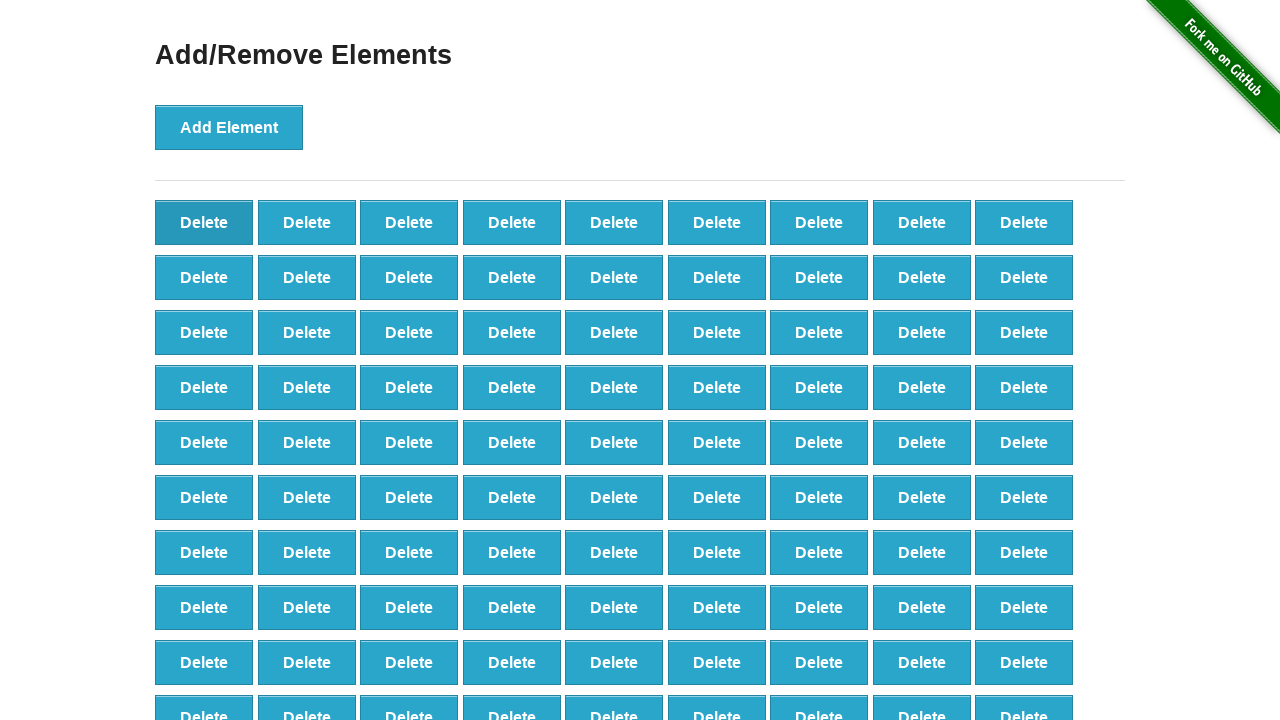

Clicked Delete button to remove element (iteration 7/20) at (204, 222) on button[onclick='deleteElement()'] >> nth=0
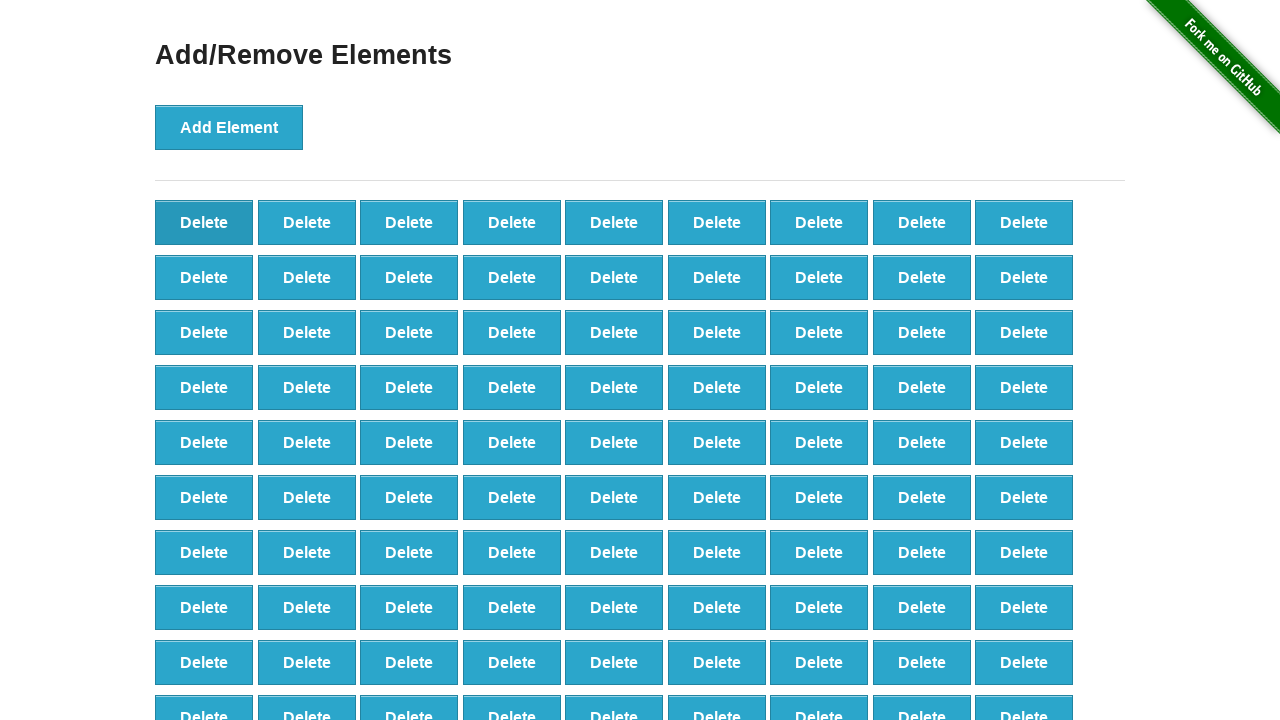

Clicked Delete button to remove element (iteration 8/20) at (204, 222) on button[onclick='deleteElement()'] >> nth=0
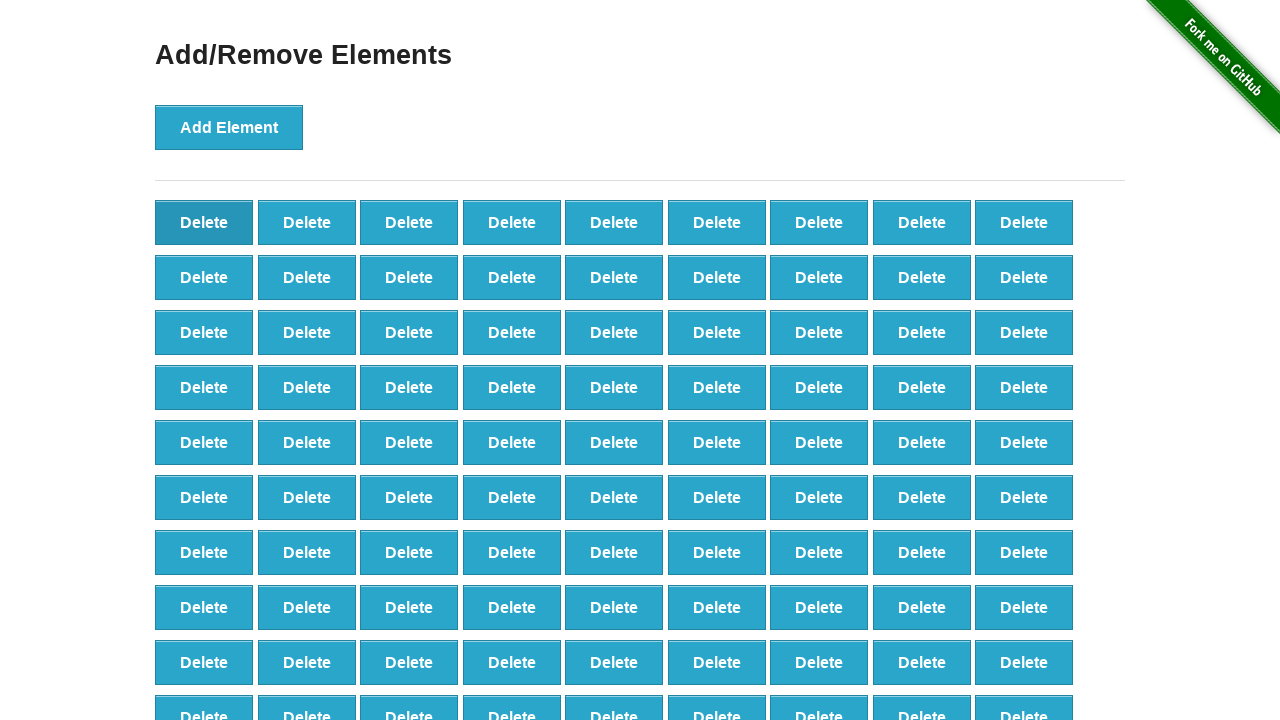

Clicked Delete button to remove element (iteration 9/20) at (204, 222) on button[onclick='deleteElement()'] >> nth=0
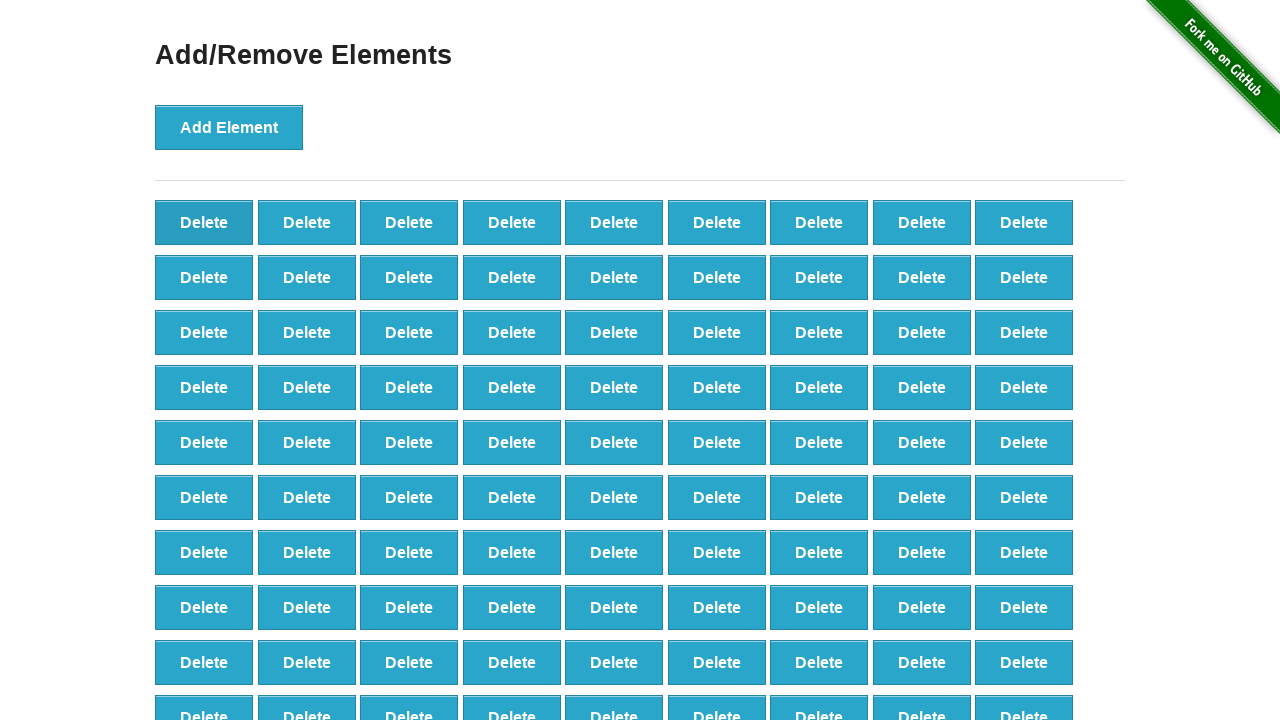

Clicked Delete button to remove element (iteration 10/20) at (204, 222) on button[onclick='deleteElement()'] >> nth=0
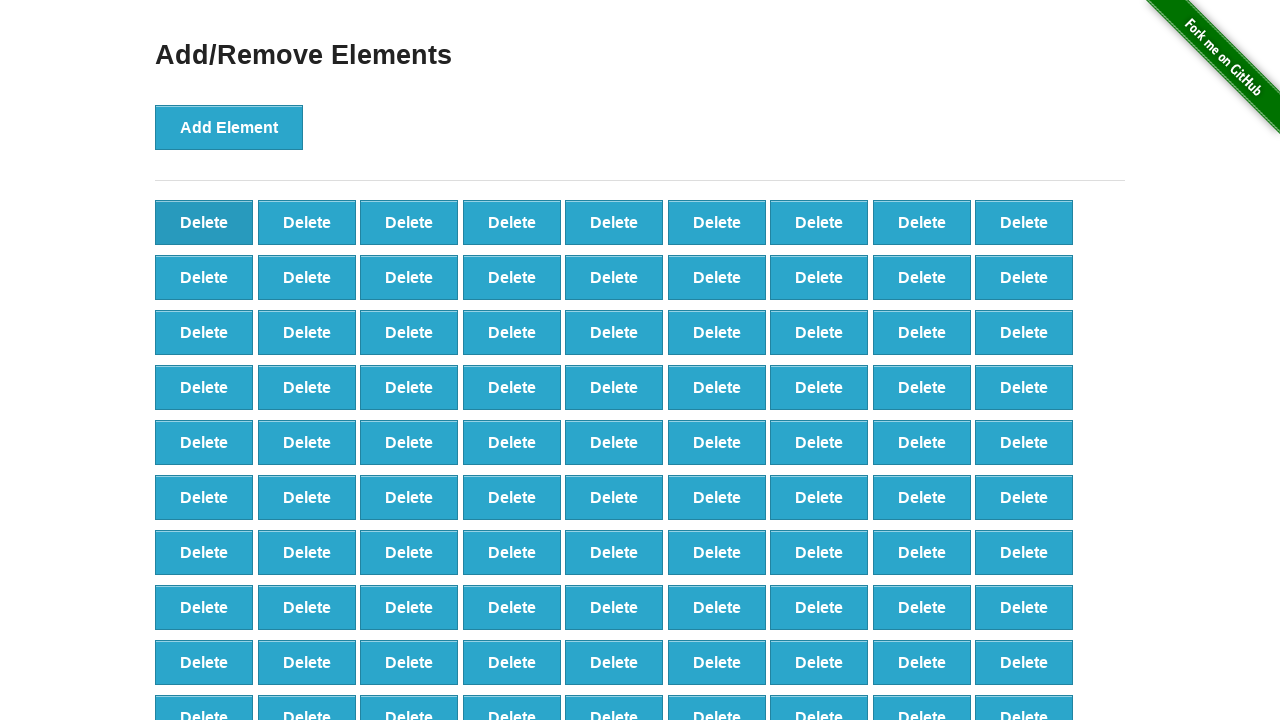

Clicked Delete button to remove element (iteration 11/20) at (204, 222) on button[onclick='deleteElement()'] >> nth=0
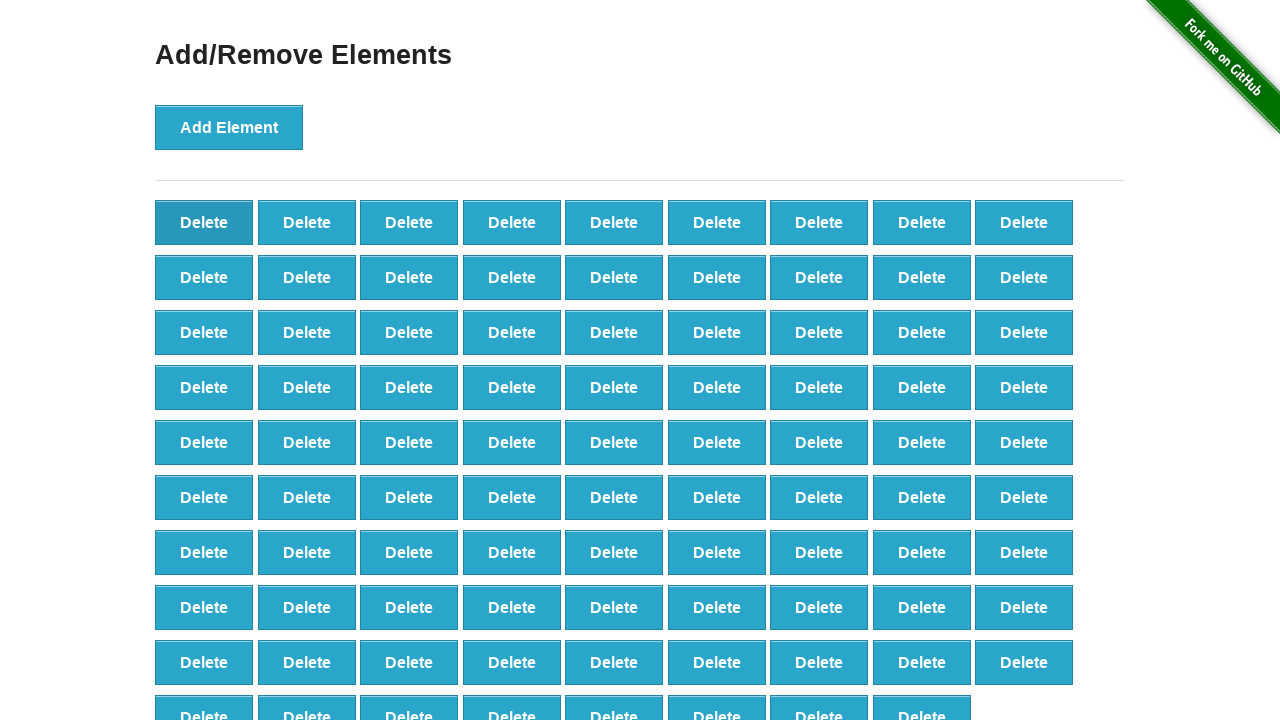

Clicked Delete button to remove element (iteration 12/20) at (204, 222) on button[onclick='deleteElement()'] >> nth=0
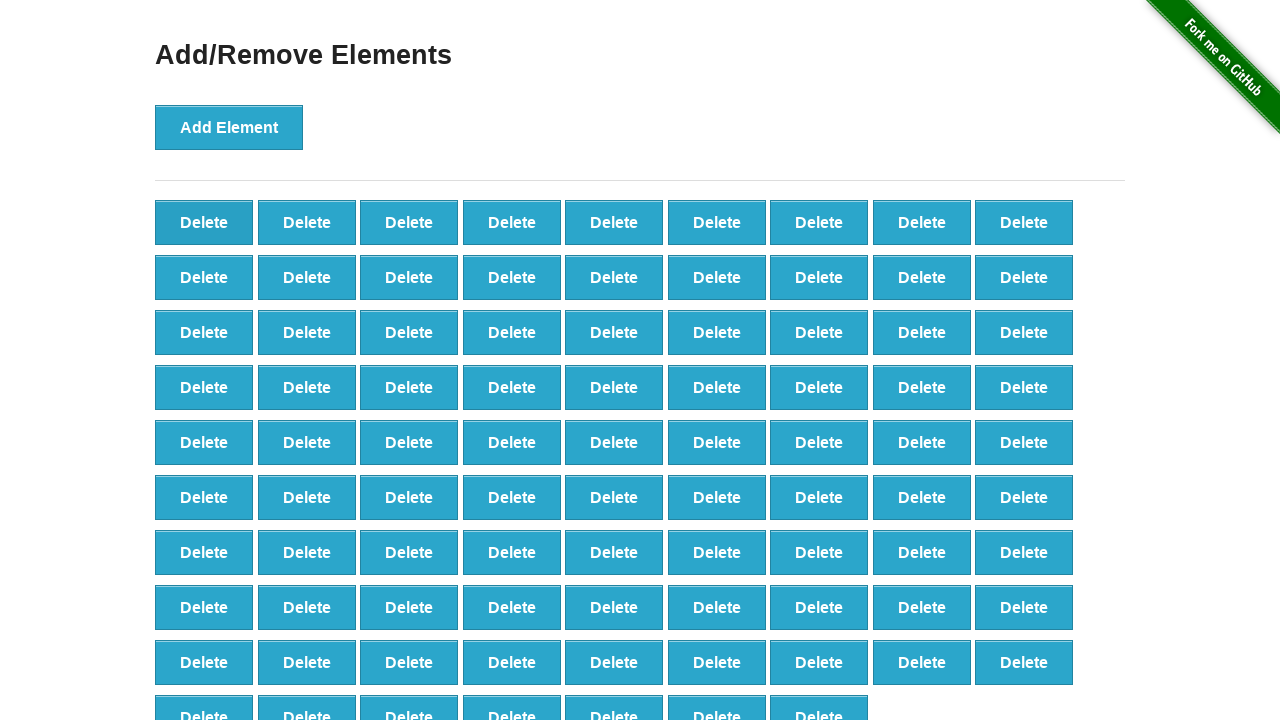

Clicked Delete button to remove element (iteration 13/20) at (204, 222) on button[onclick='deleteElement()'] >> nth=0
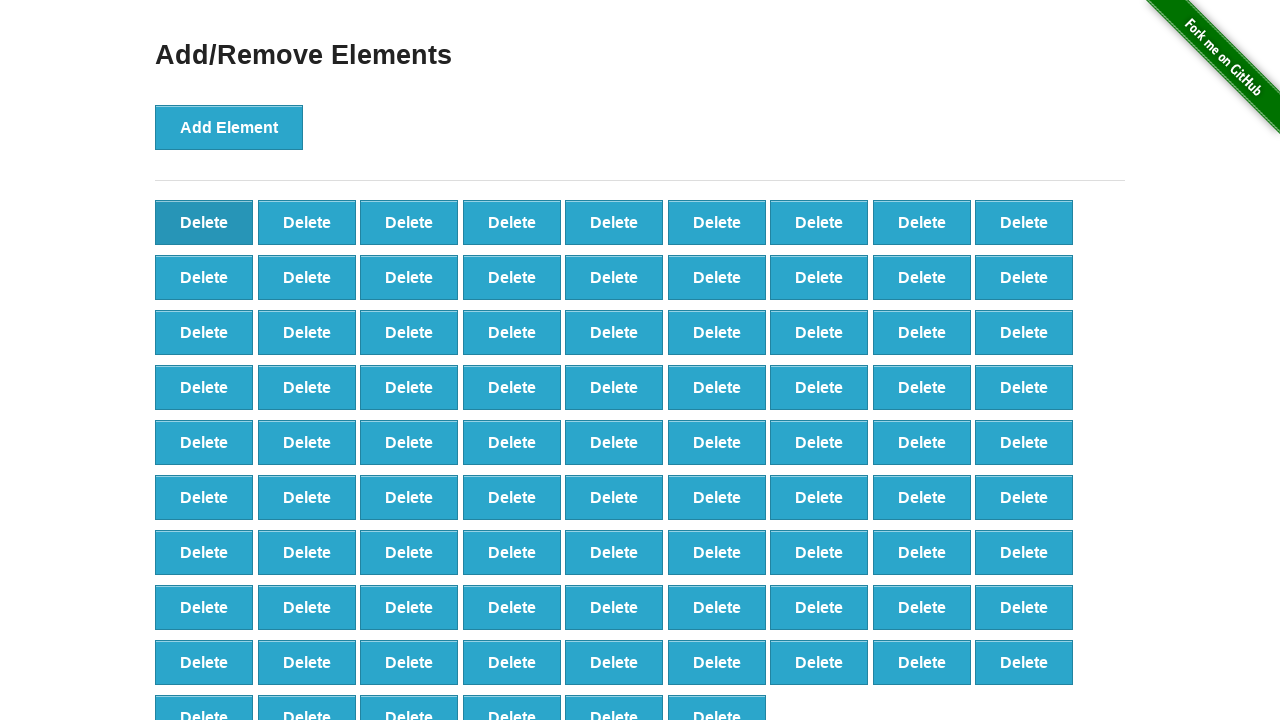

Clicked Delete button to remove element (iteration 14/20) at (204, 222) on button[onclick='deleteElement()'] >> nth=0
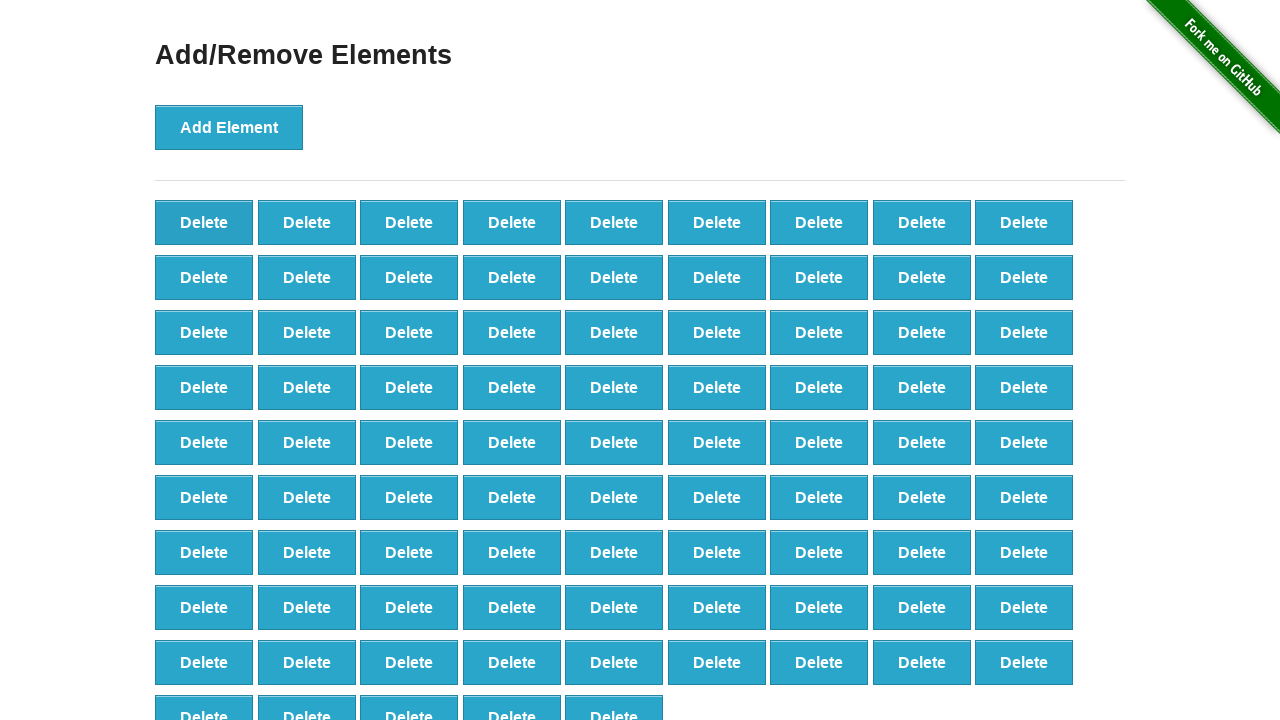

Clicked Delete button to remove element (iteration 15/20) at (204, 222) on button[onclick='deleteElement()'] >> nth=0
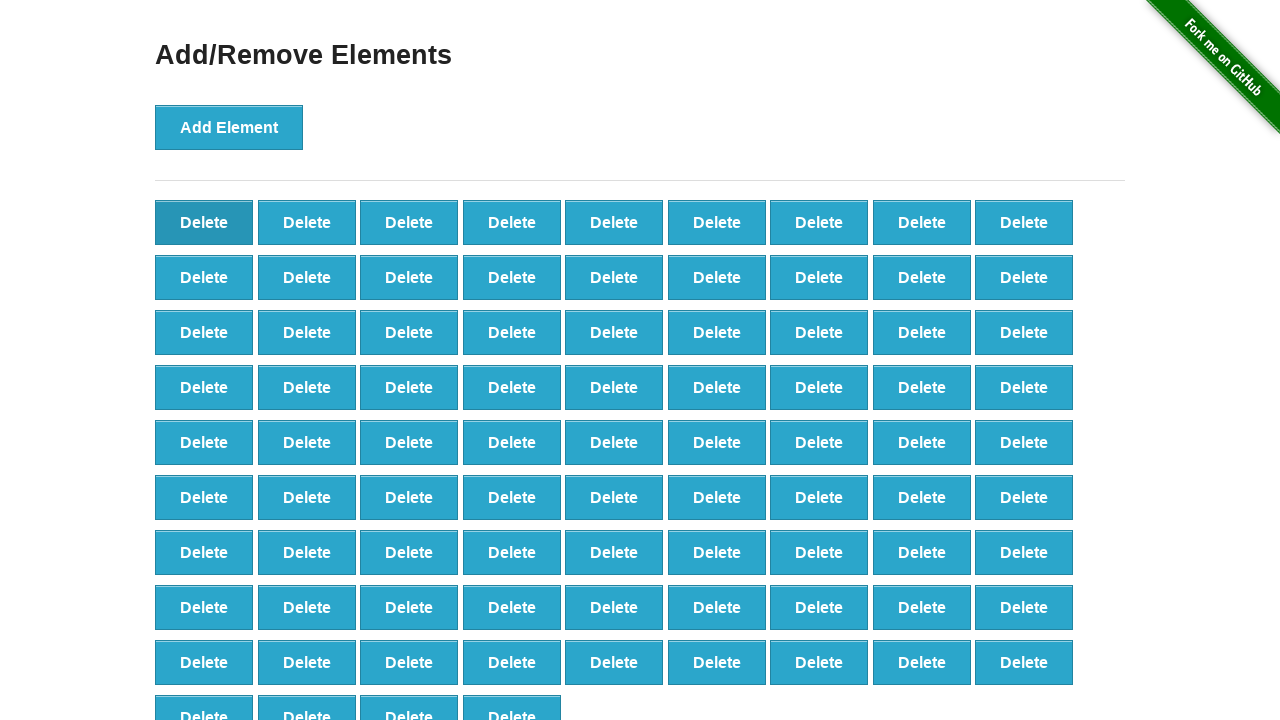

Clicked Delete button to remove element (iteration 16/20) at (204, 222) on button[onclick='deleteElement()'] >> nth=0
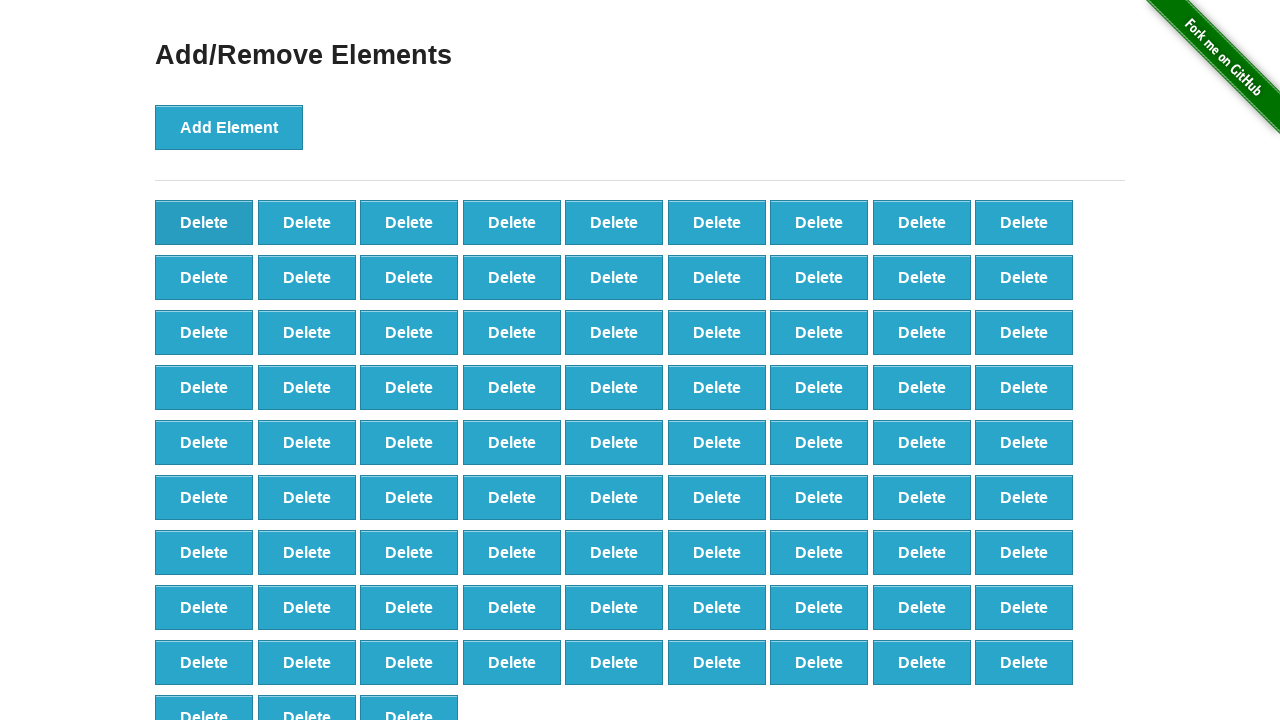

Clicked Delete button to remove element (iteration 17/20) at (204, 222) on button[onclick='deleteElement()'] >> nth=0
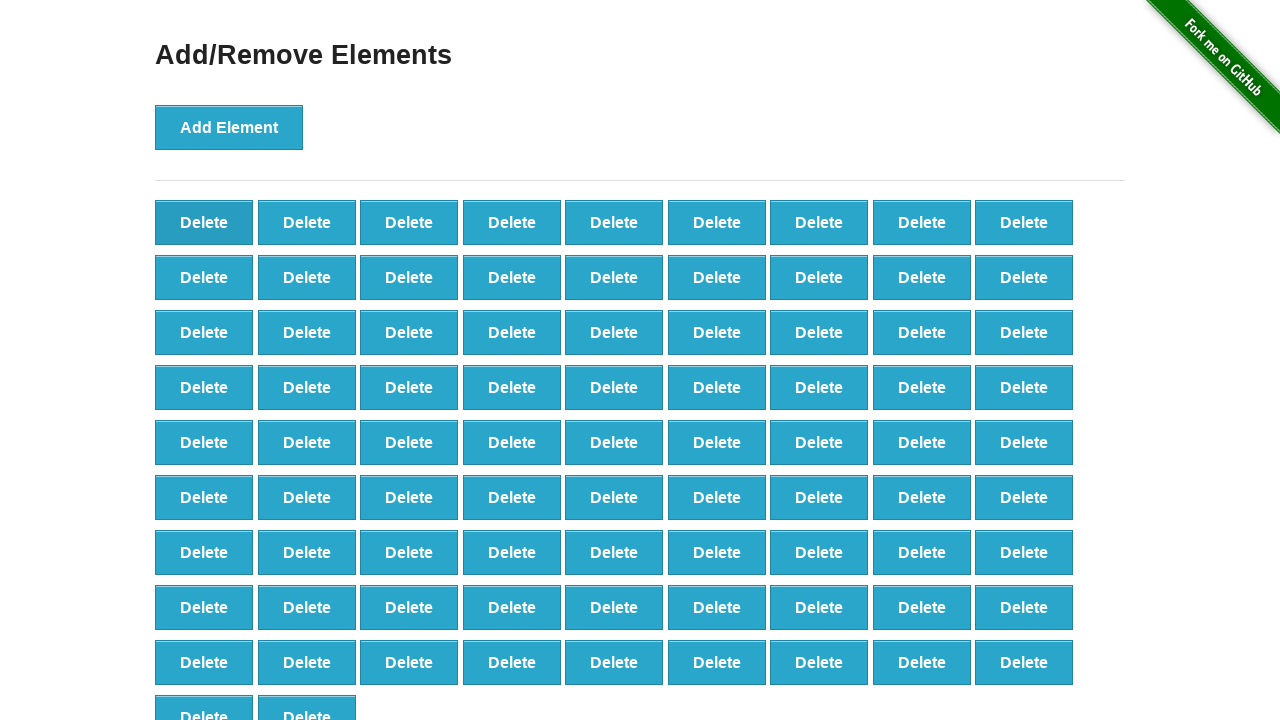

Clicked Delete button to remove element (iteration 18/20) at (204, 222) on button[onclick='deleteElement()'] >> nth=0
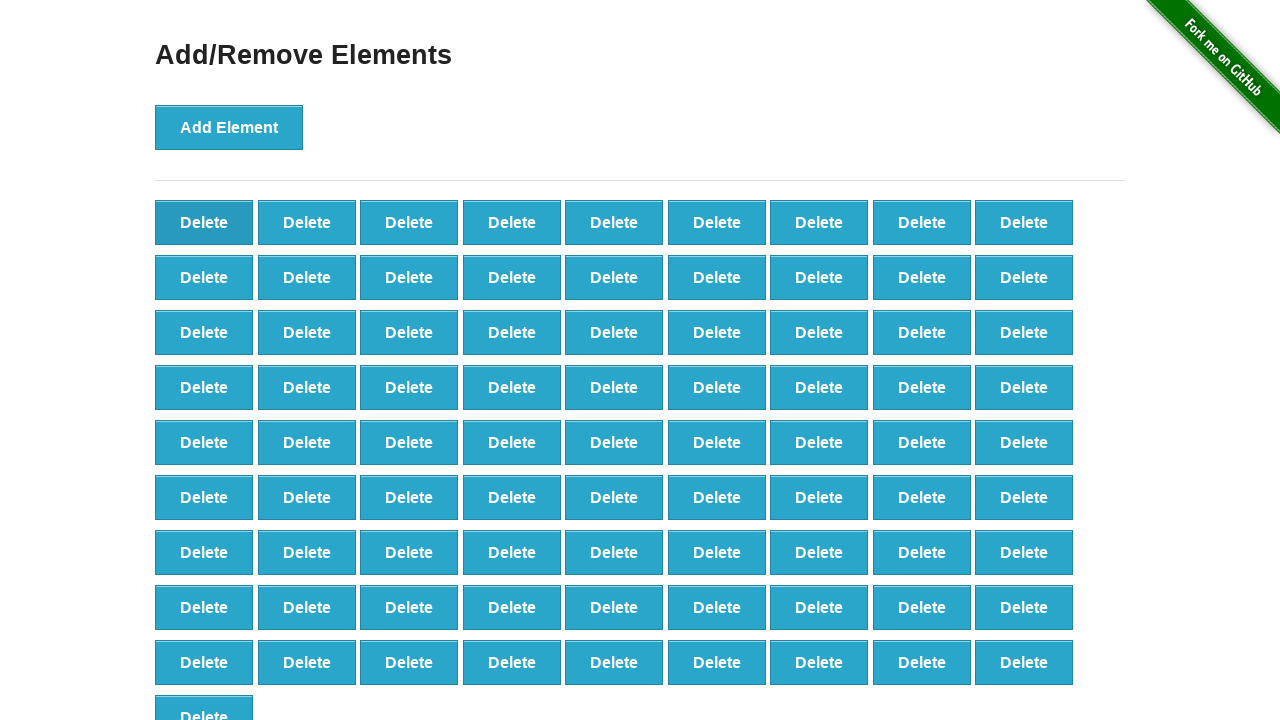

Clicked Delete button to remove element (iteration 19/20) at (204, 222) on button[onclick='deleteElement()'] >> nth=0
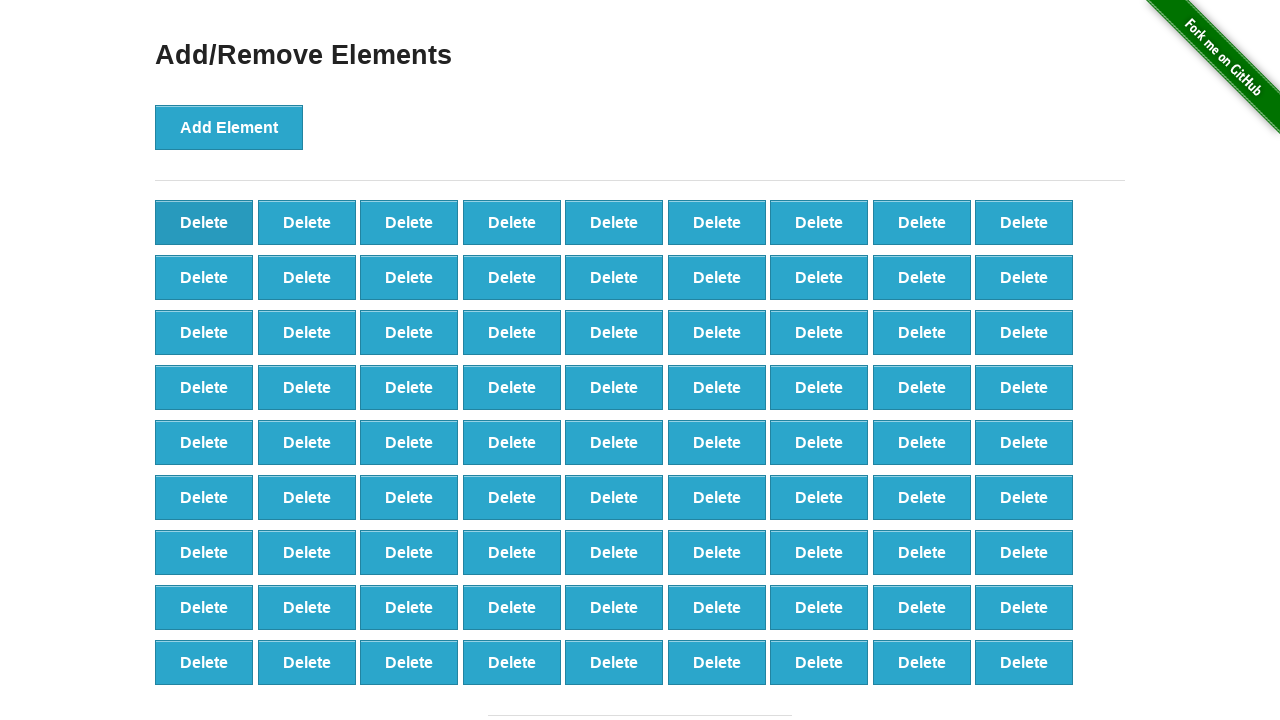

Clicked Delete button to remove element (iteration 20/20) at (204, 222) on button[onclick='deleteElement()'] >> nth=0
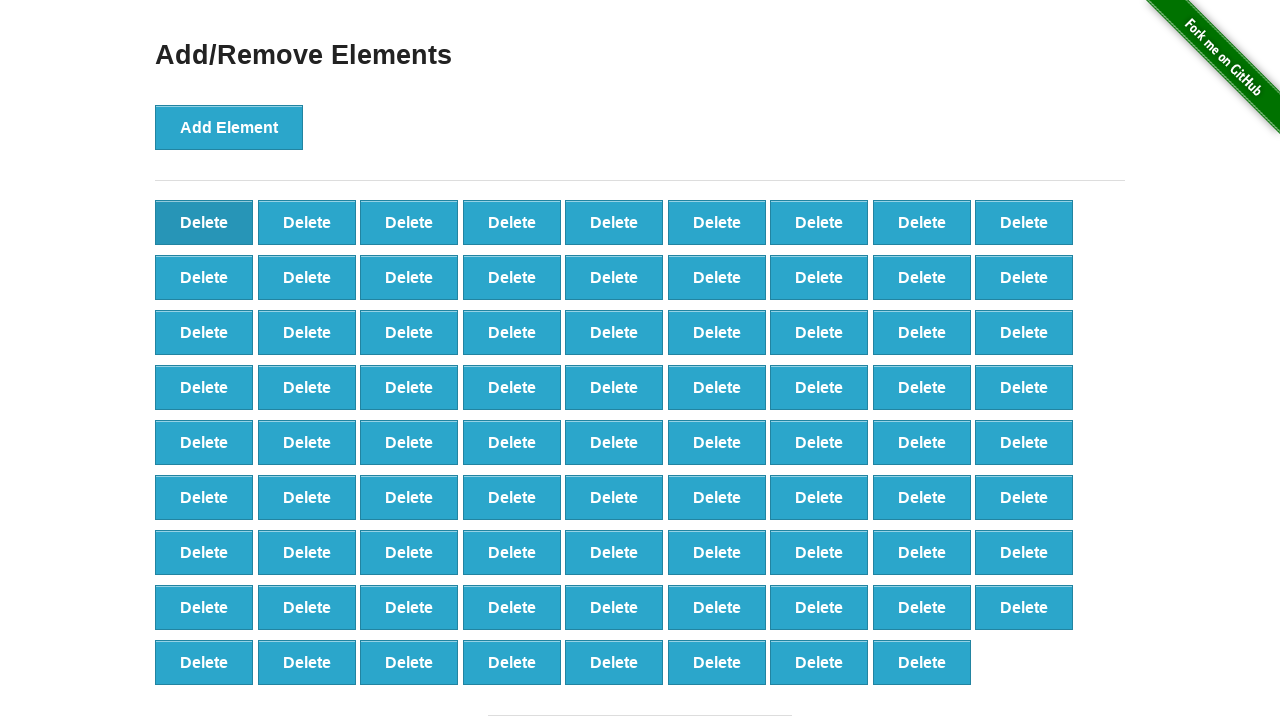

Verified that 80 elements remain after deleting 20 elements
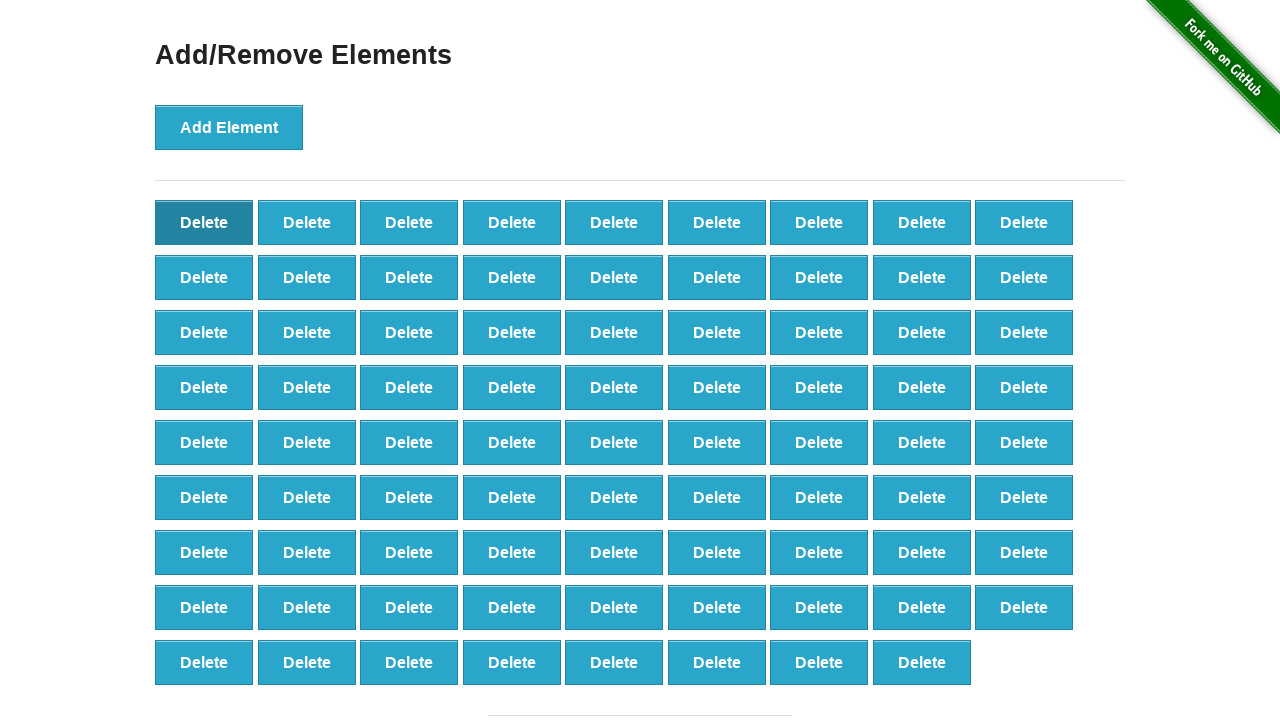

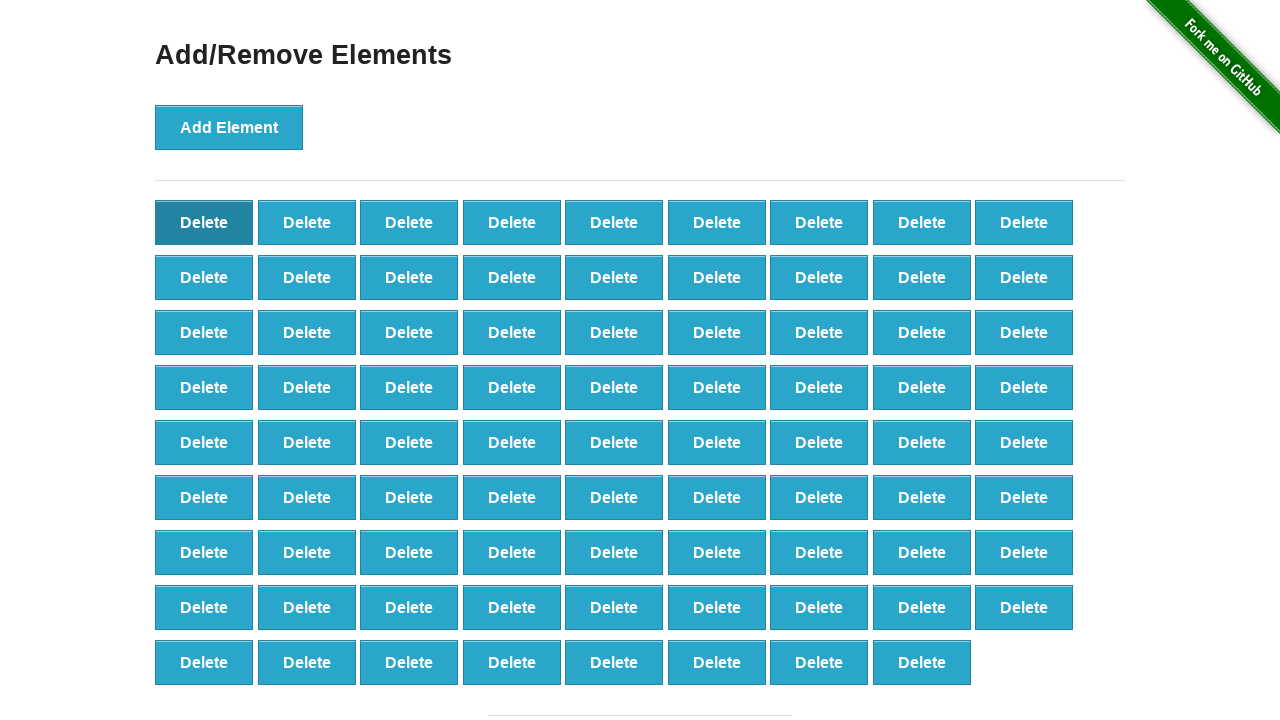